Tests the search functionality on Kakao Page by clicking on the search input, filling in a search term, and submitting the search repeatedly 50 times.

Starting URL: https://page.kakao.com/

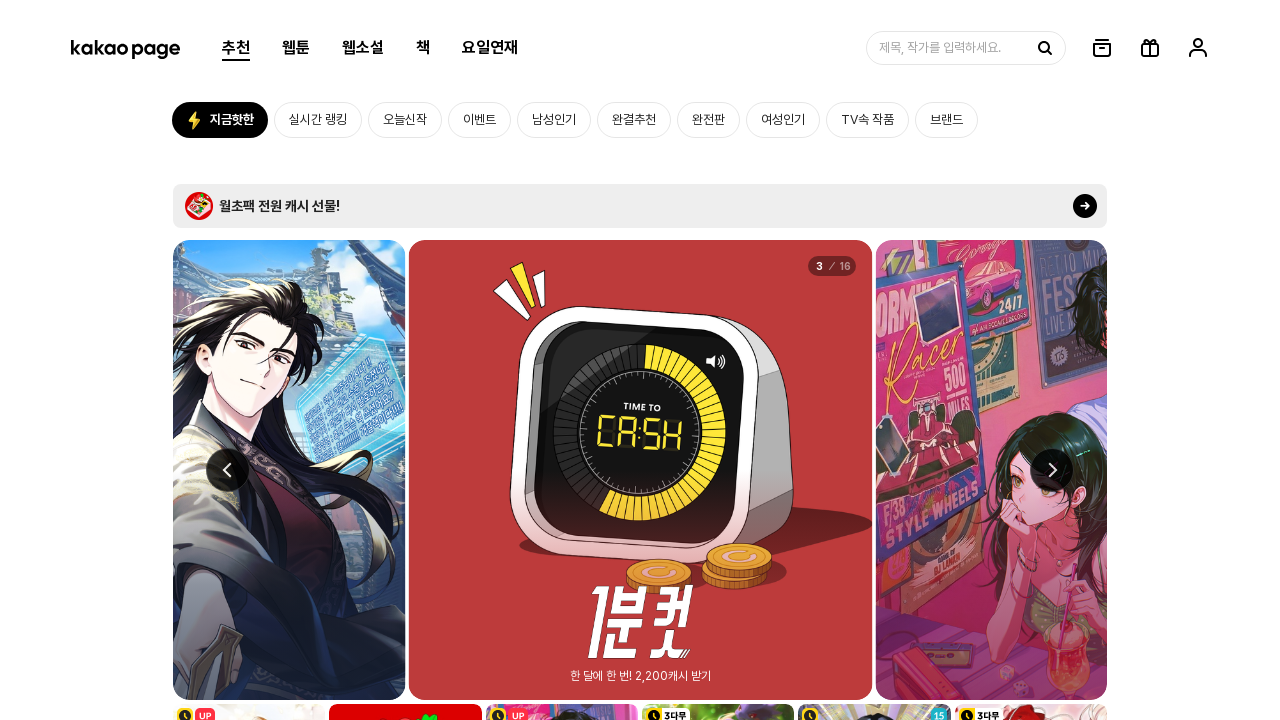

Clicked on search input placeholder at (954, 48) on internal:attr=[placeholder="제목, 작가를 입력하세요"i]
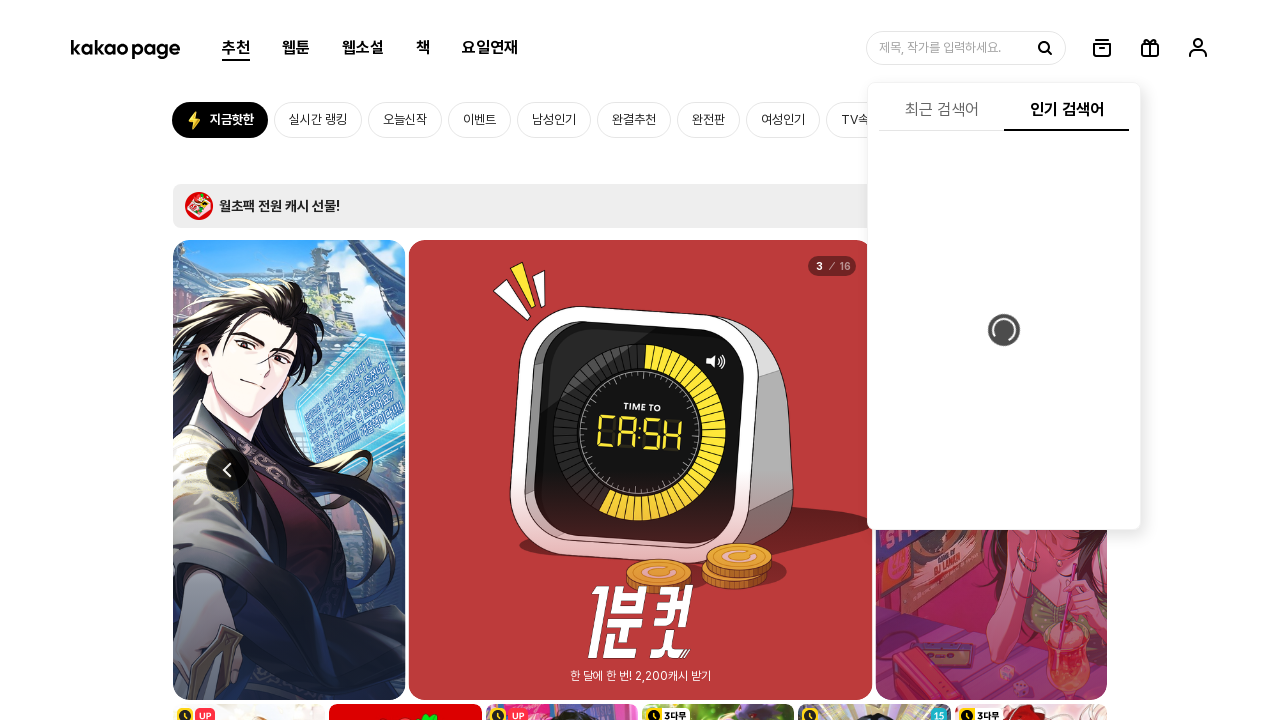

Filled search field with '원피스' (iteration 1/50) on internal:attr=[placeholder="제목, 작가를 입력하세요"i]
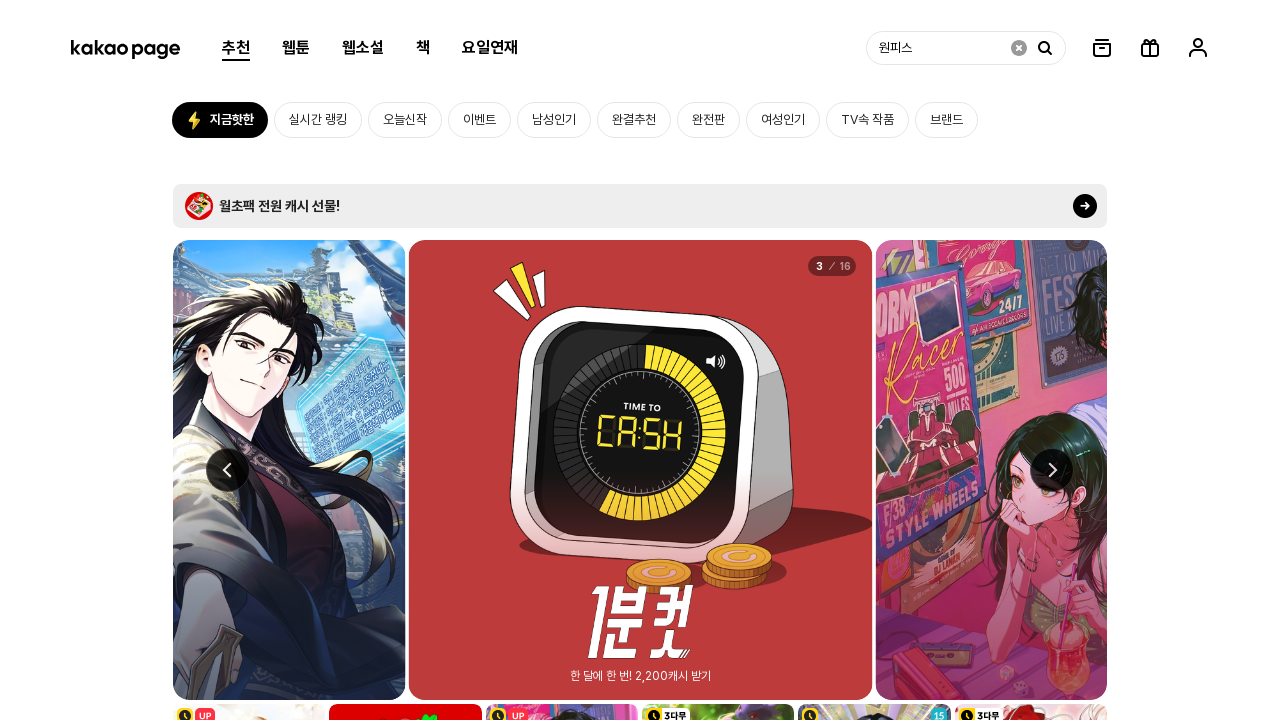

Pressed Enter to submit search (iteration 1/50) on internal:attr=[placeholder="제목, 작가를 입력하세요"i]
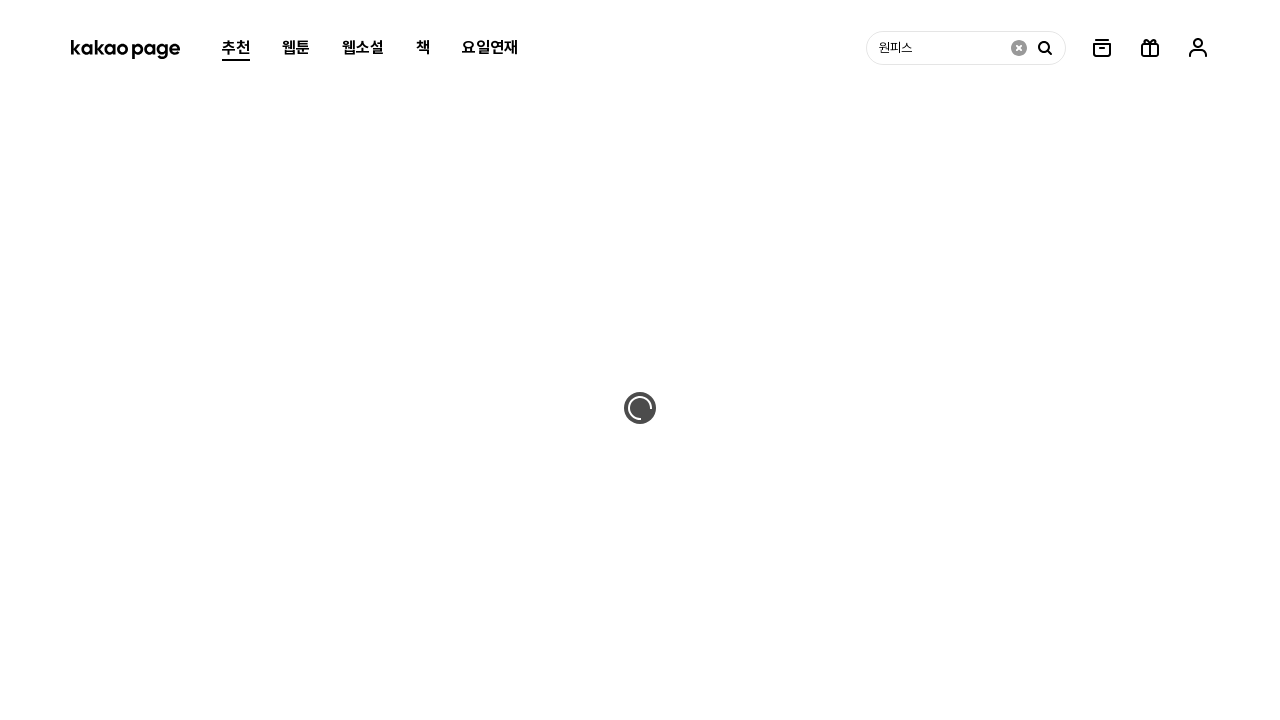

Filled search field with '원피스' (iteration 2/50) on internal:attr=[placeholder="제목, 작가를 입력하세요"i]
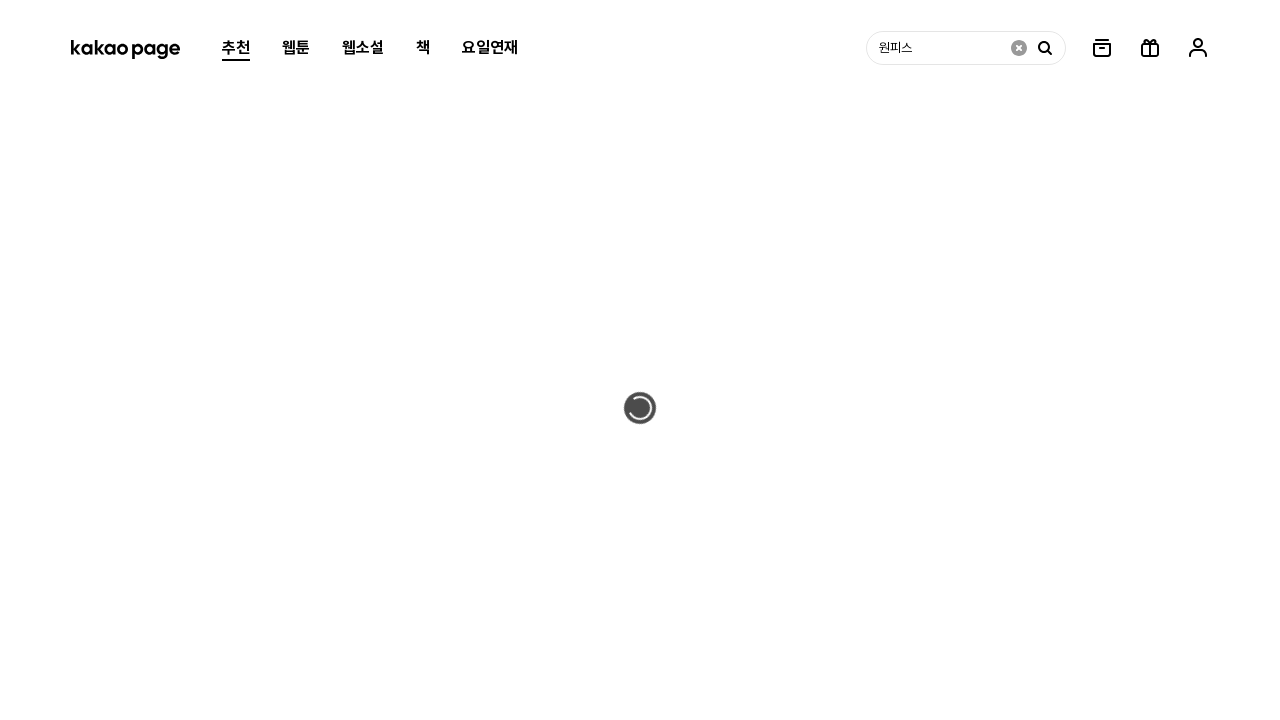

Pressed Enter to submit search (iteration 2/50) on internal:attr=[placeholder="제목, 작가를 입력하세요"i]
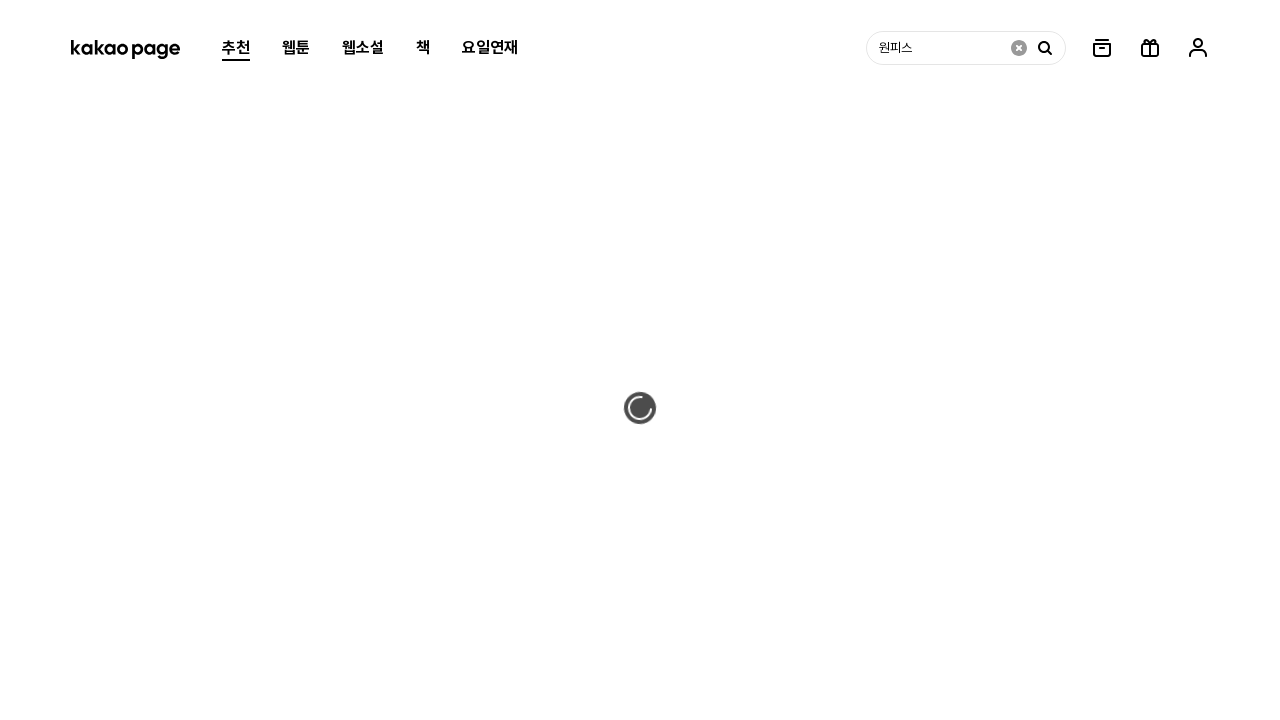

Filled search field with '원피스' (iteration 3/50) on internal:attr=[placeholder="제목, 작가를 입력하세요"i]
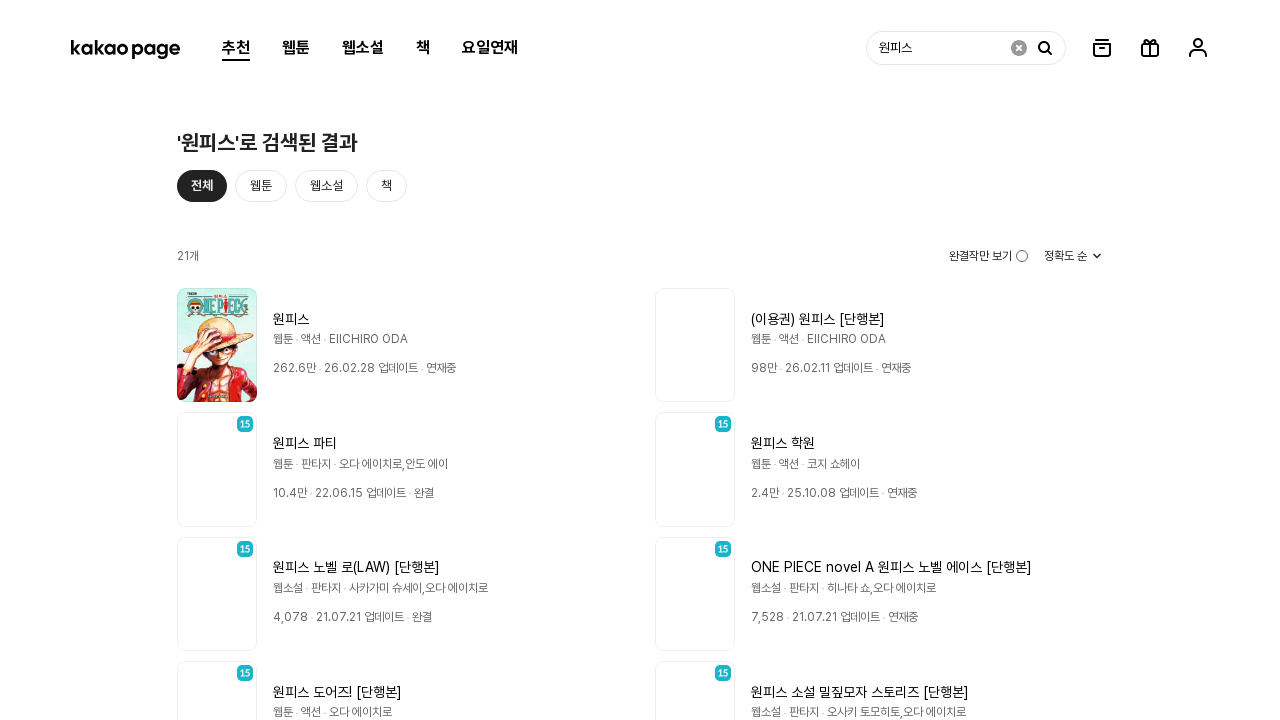

Pressed Enter to submit search (iteration 3/50) on internal:attr=[placeholder="제목, 작가를 입력하세요"i]
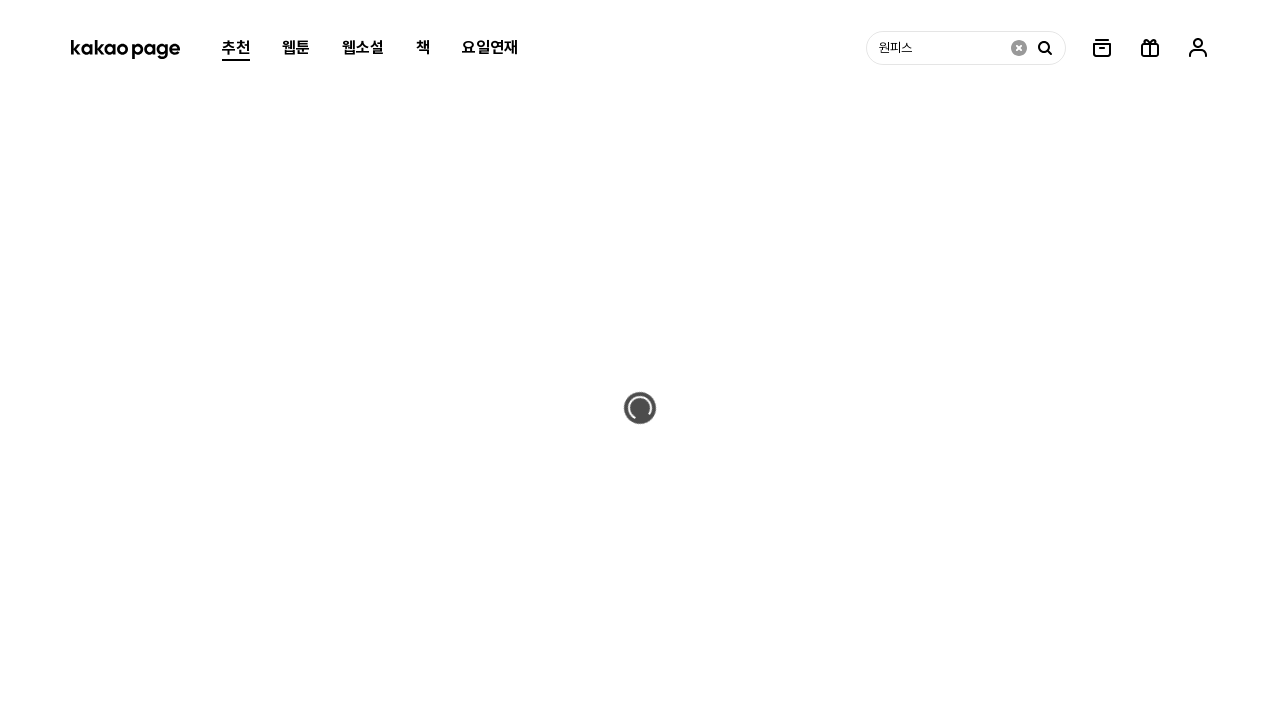

Filled search field with '원피스' (iteration 4/50) on internal:attr=[placeholder="제목, 작가를 입력하세요"i]
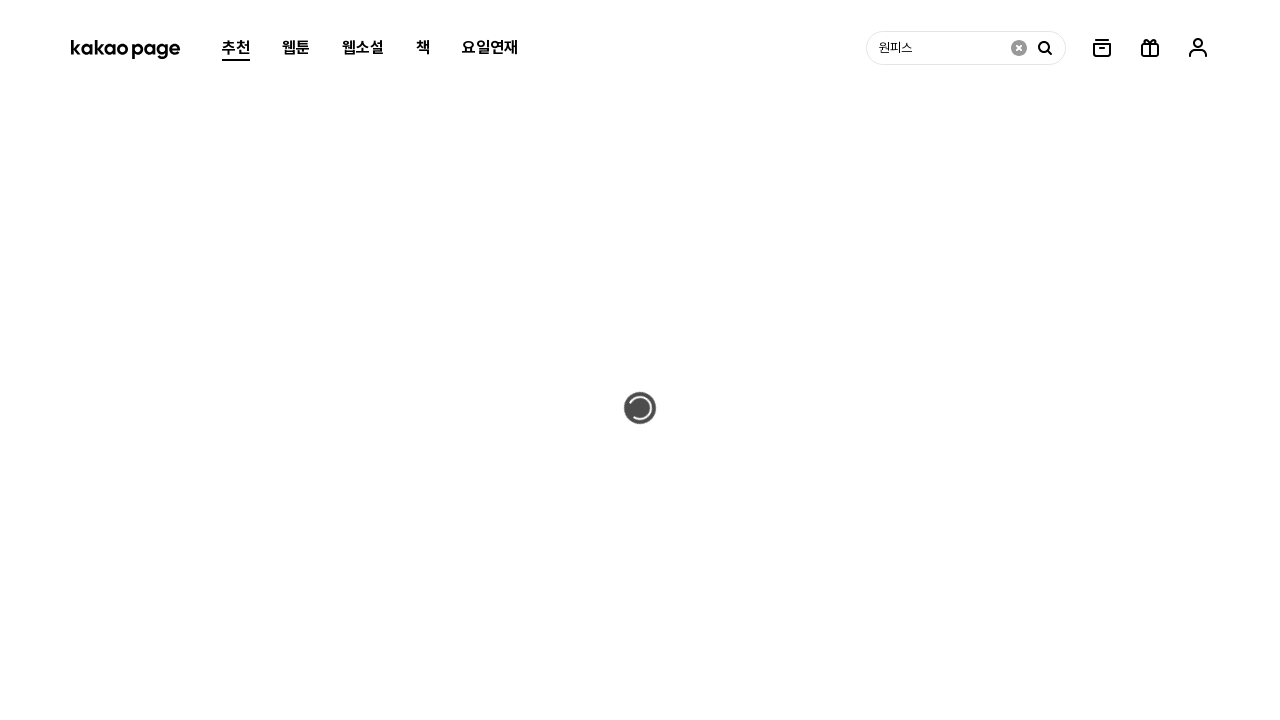

Pressed Enter to submit search (iteration 4/50) on internal:attr=[placeholder="제목, 작가를 입력하세요"i]
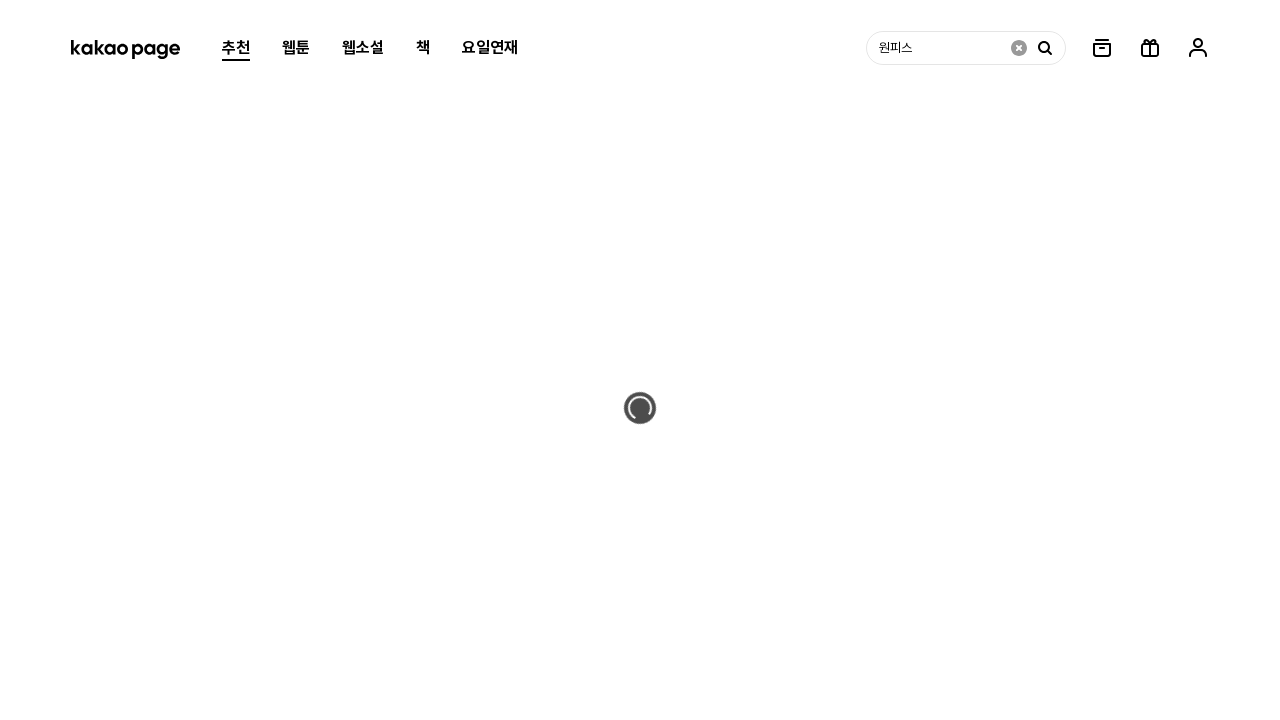

Filled search field with '원피스' (iteration 5/50) on internal:attr=[placeholder="제목, 작가를 입력하세요"i]
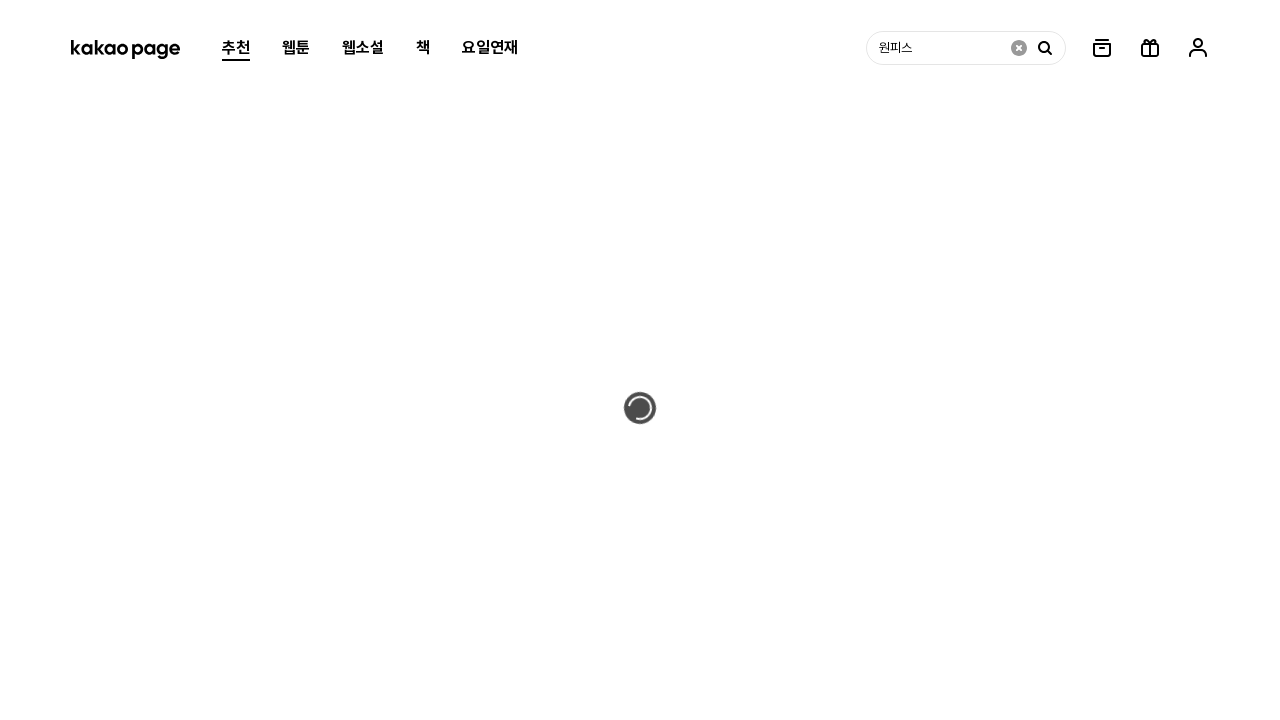

Pressed Enter to submit search (iteration 5/50) on internal:attr=[placeholder="제목, 작가를 입력하세요"i]
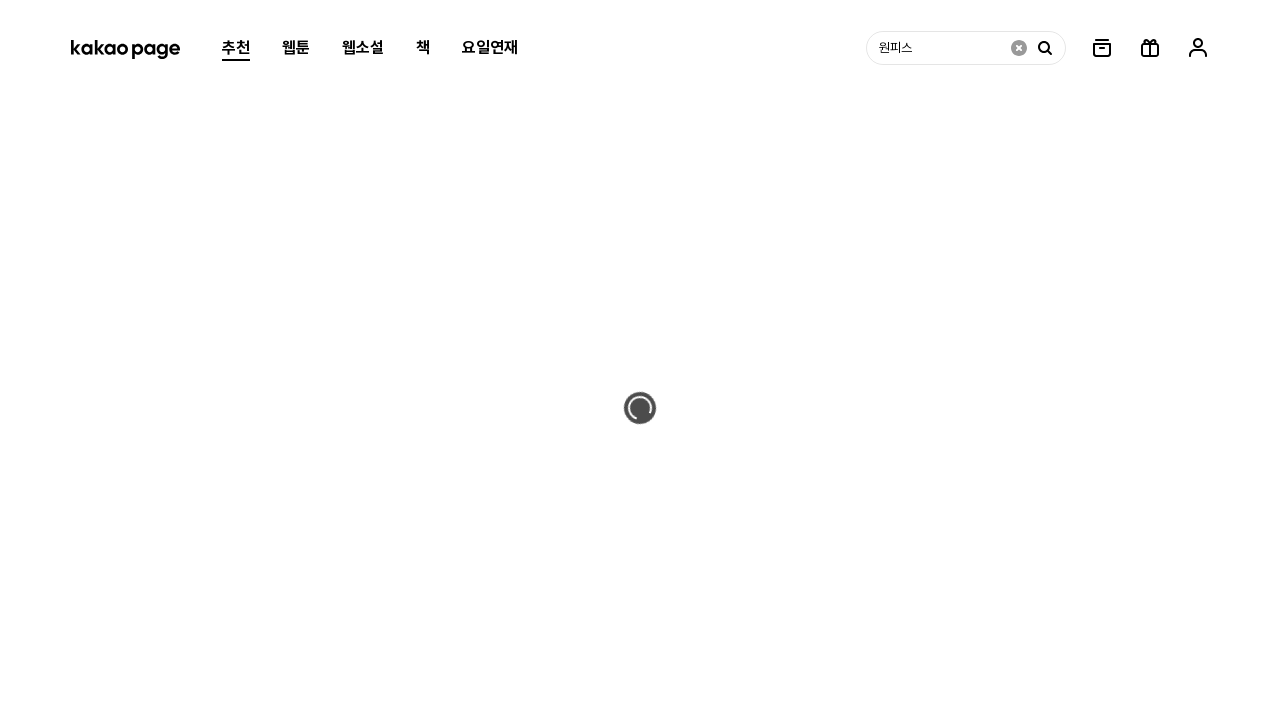

Filled search field with '원피스' (iteration 6/50) on internal:attr=[placeholder="제목, 작가를 입력하세요"i]
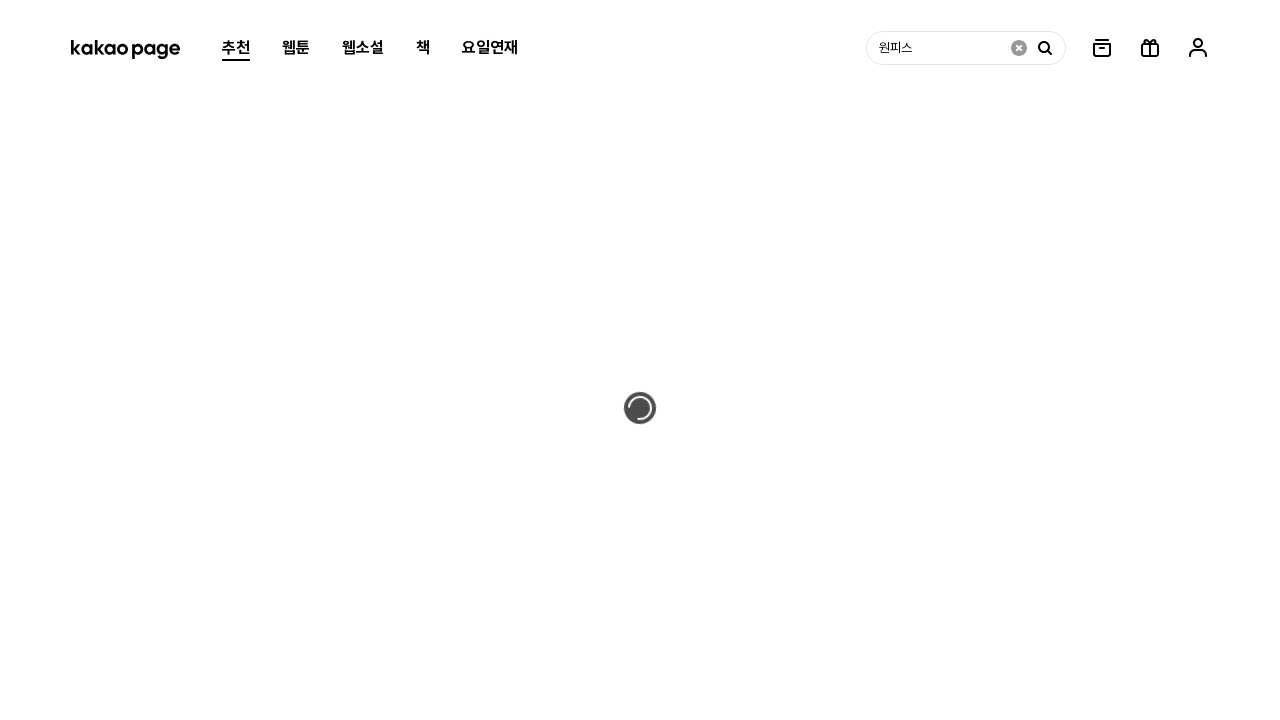

Pressed Enter to submit search (iteration 6/50) on internal:attr=[placeholder="제목, 작가를 입력하세요"i]
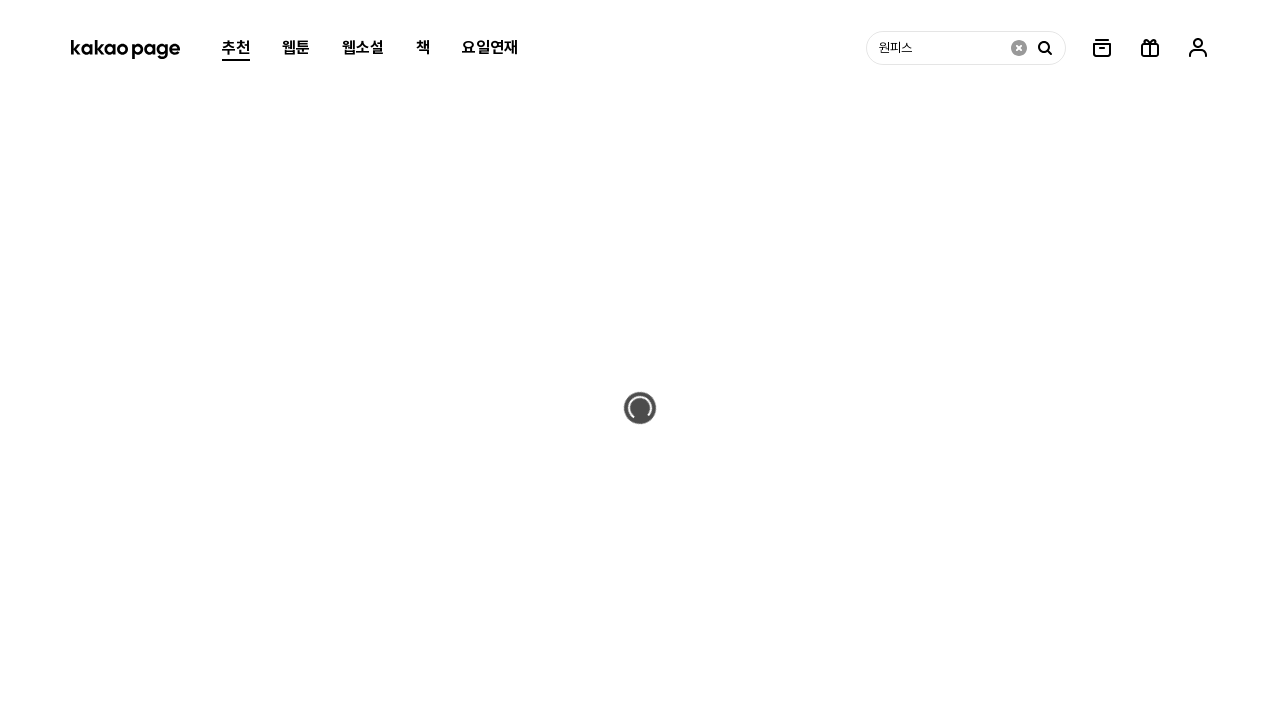

Filled search field with '원피스' (iteration 7/50) on internal:attr=[placeholder="제목, 작가를 입력하세요"i]
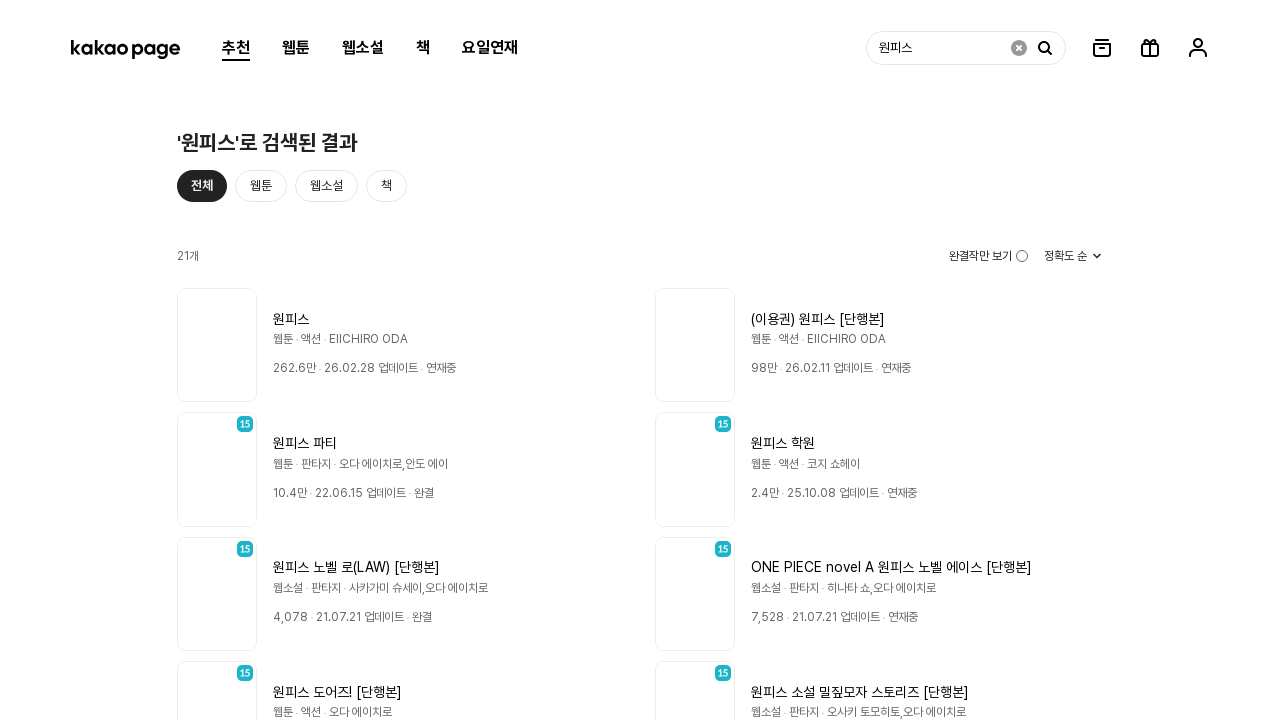

Pressed Enter to submit search (iteration 7/50) on internal:attr=[placeholder="제목, 작가를 입력하세요"i]
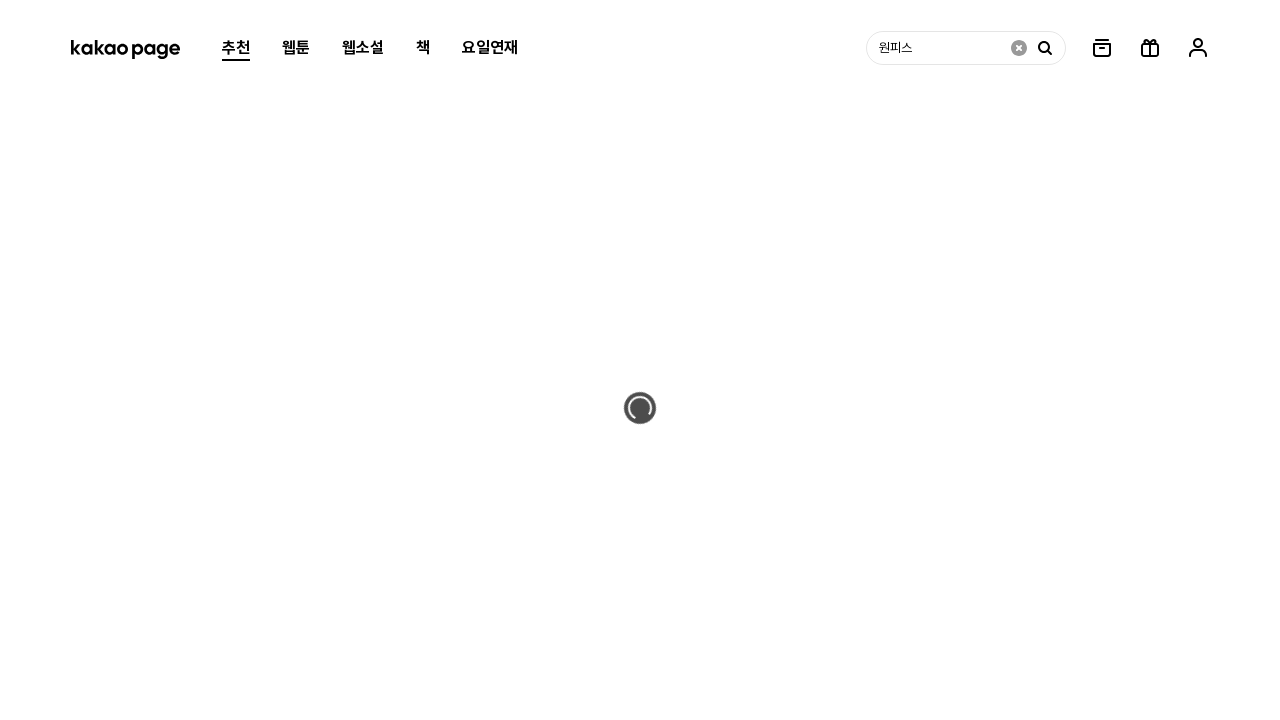

Filled search field with '원피스' (iteration 8/50) on internal:attr=[placeholder="제목, 작가를 입력하세요"i]
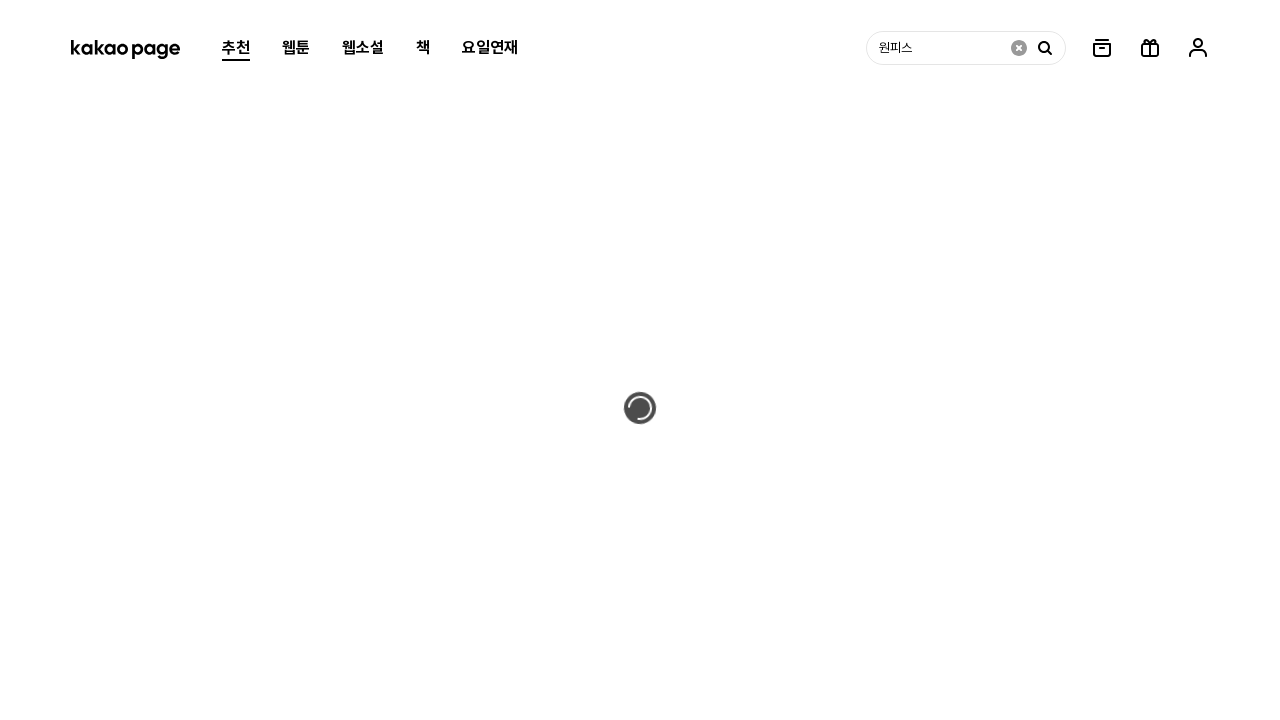

Pressed Enter to submit search (iteration 8/50) on internal:attr=[placeholder="제목, 작가를 입력하세요"i]
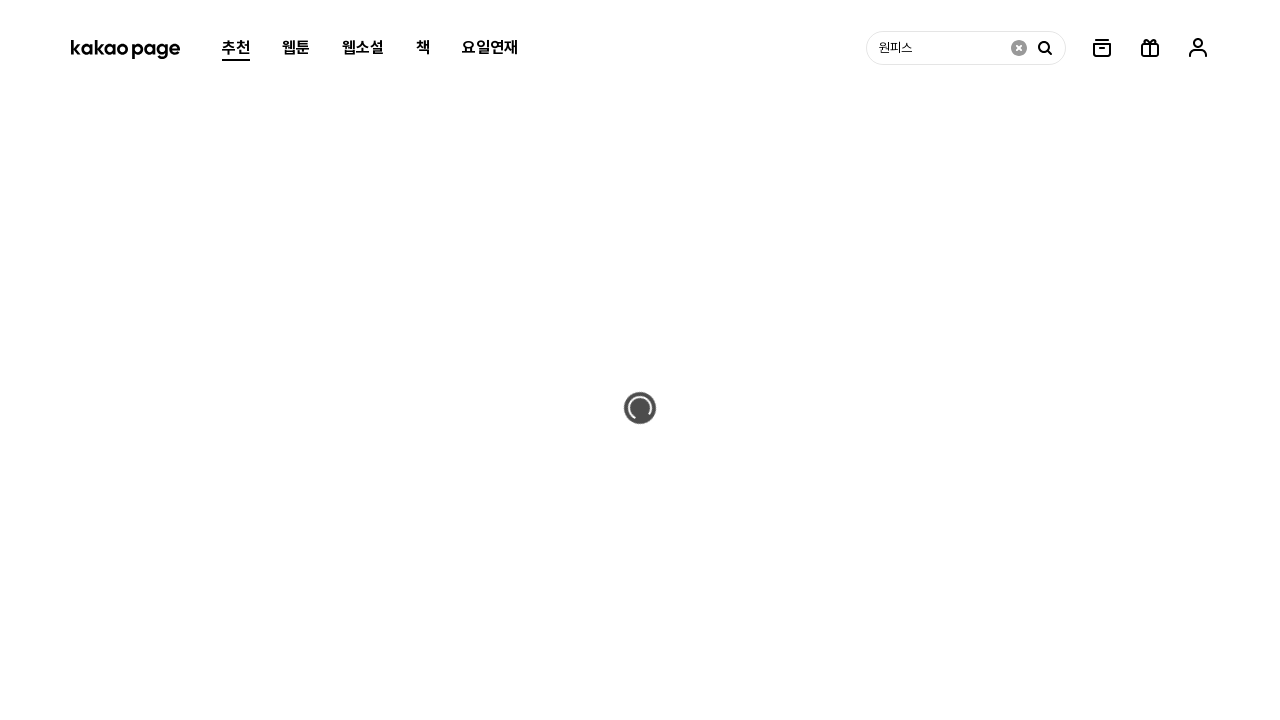

Filled search field with '원피스' (iteration 9/50) on internal:attr=[placeholder="제목, 작가를 입력하세요"i]
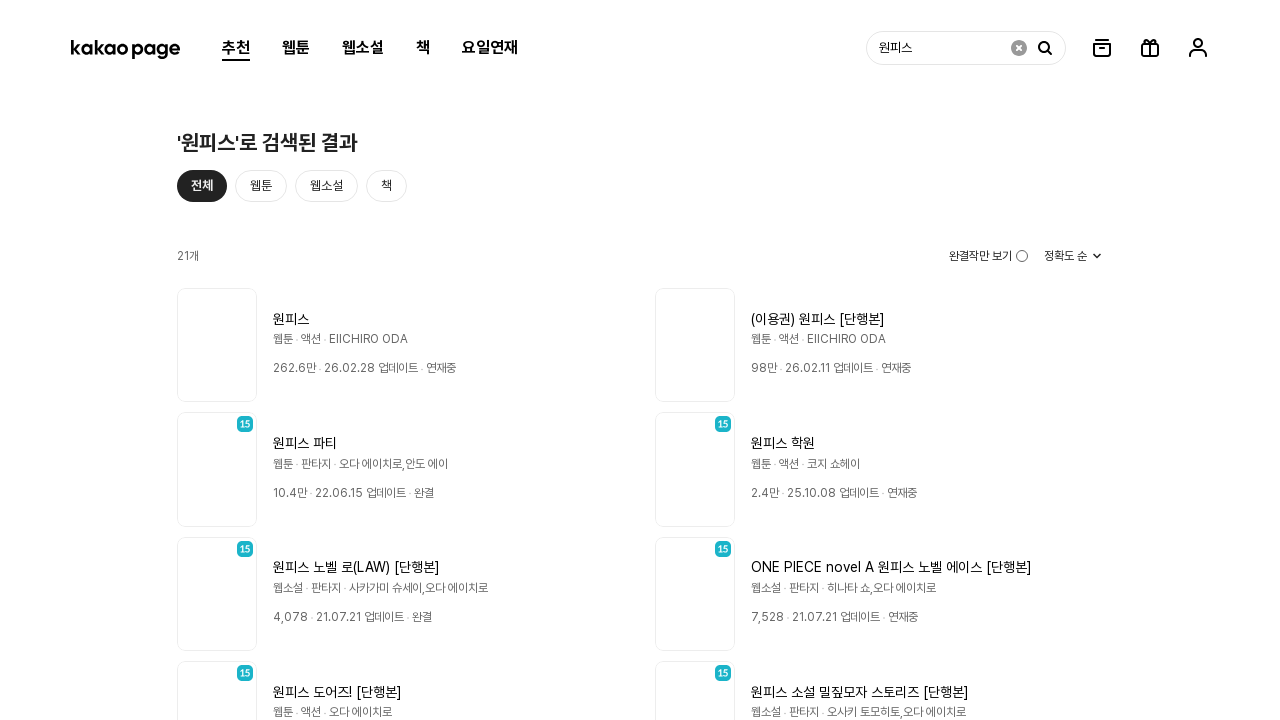

Pressed Enter to submit search (iteration 9/50) on internal:attr=[placeholder="제목, 작가를 입력하세요"i]
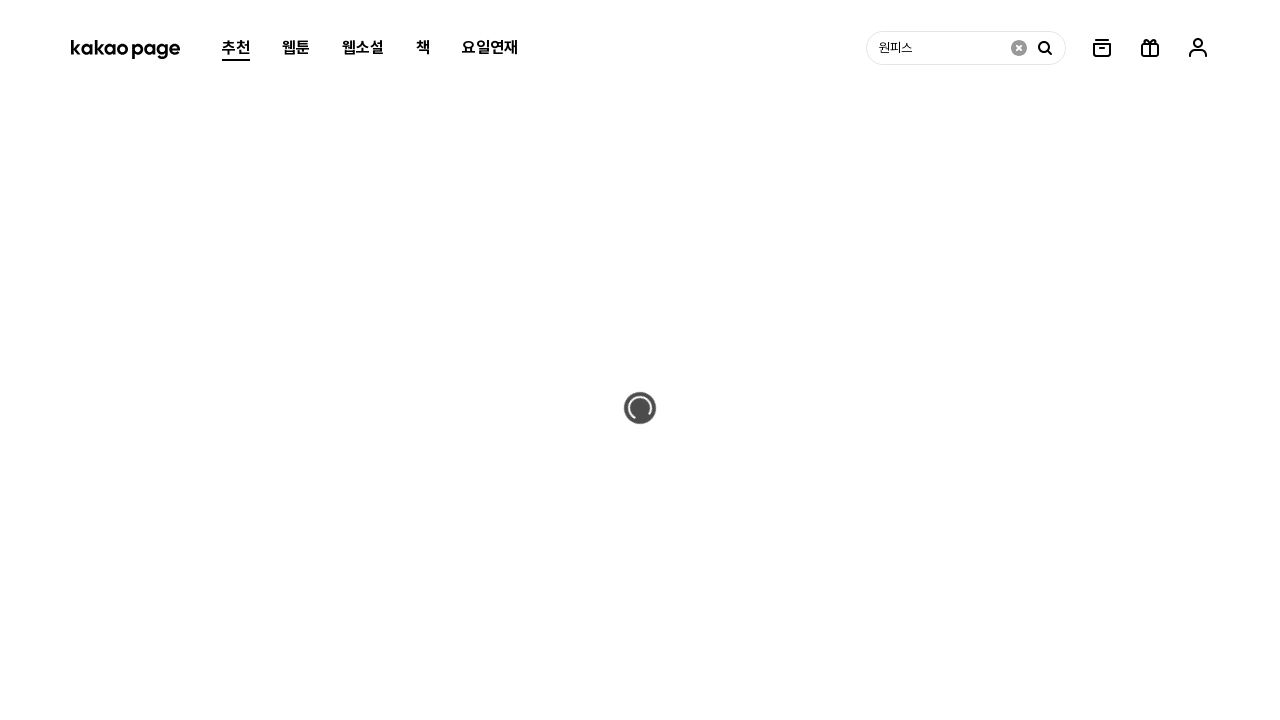

Filled search field with '원피스' (iteration 10/50) on internal:attr=[placeholder="제목, 작가를 입력하세요"i]
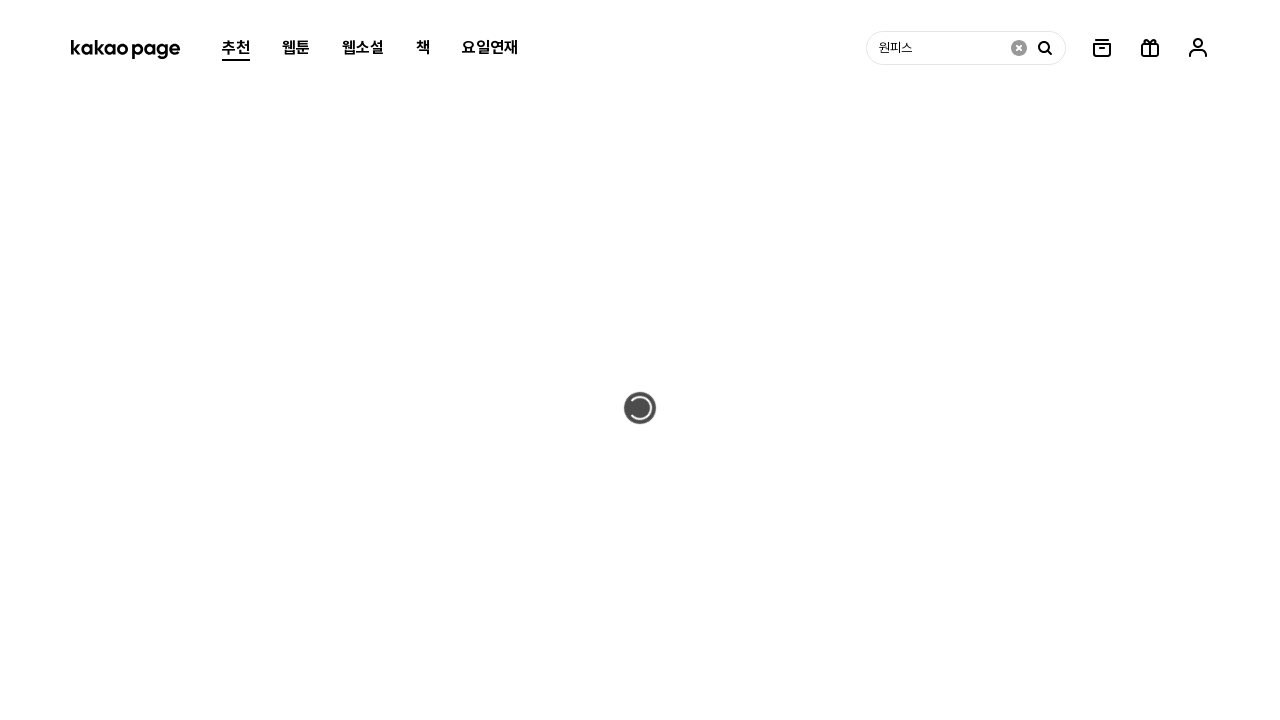

Pressed Enter to submit search (iteration 10/50) on internal:attr=[placeholder="제목, 작가를 입력하세요"i]
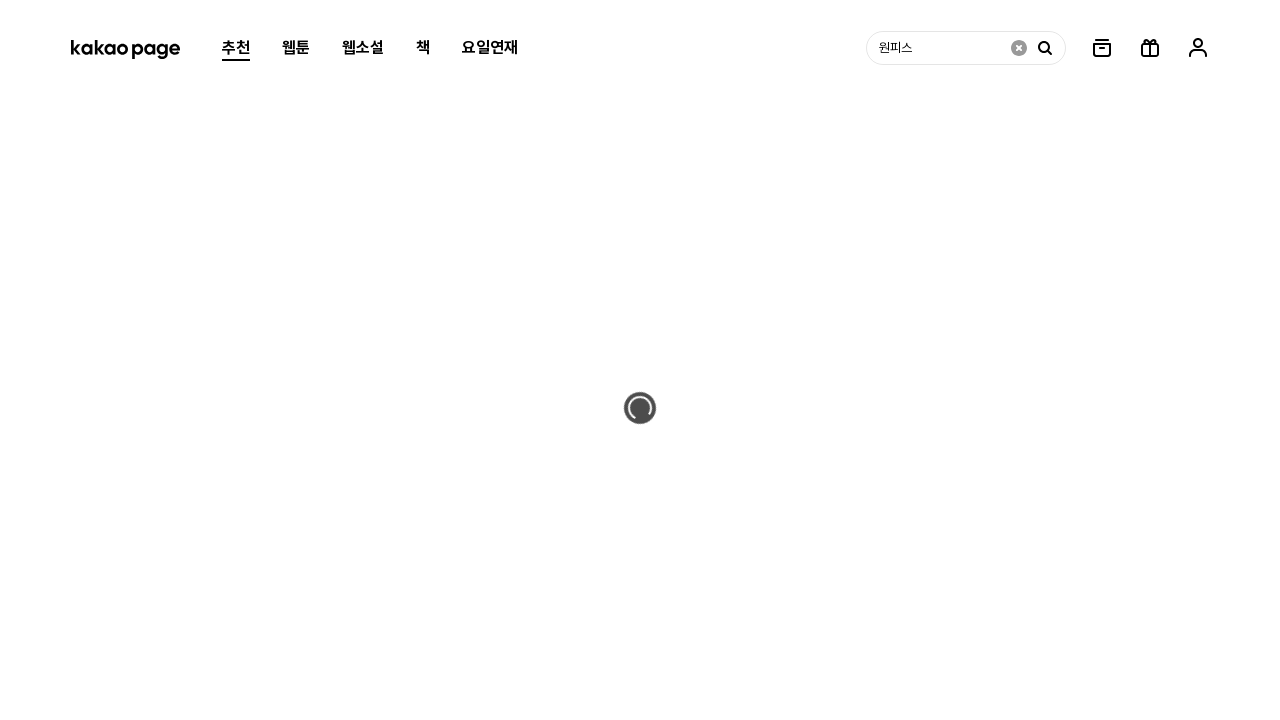

Filled search field with '원피스' (iteration 11/50) on internal:attr=[placeholder="제목, 작가를 입력하세요"i]
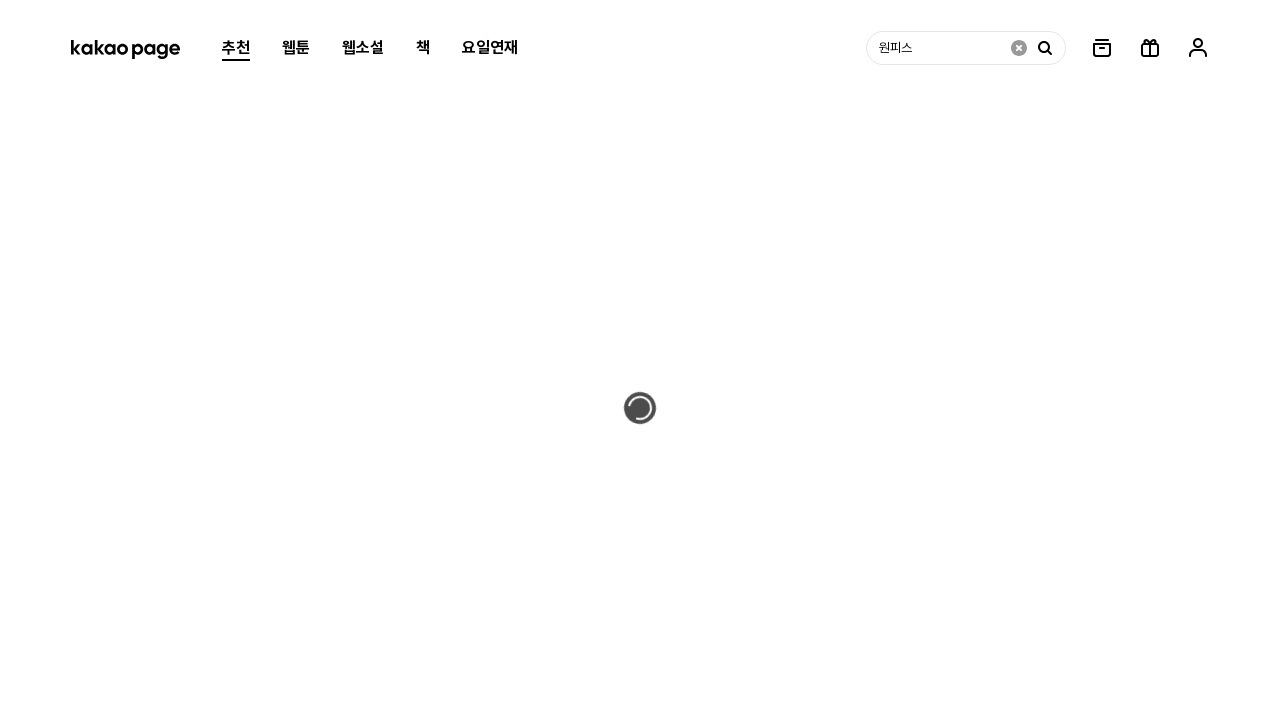

Pressed Enter to submit search (iteration 11/50) on internal:attr=[placeholder="제목, 작가를 입력하세요"i]
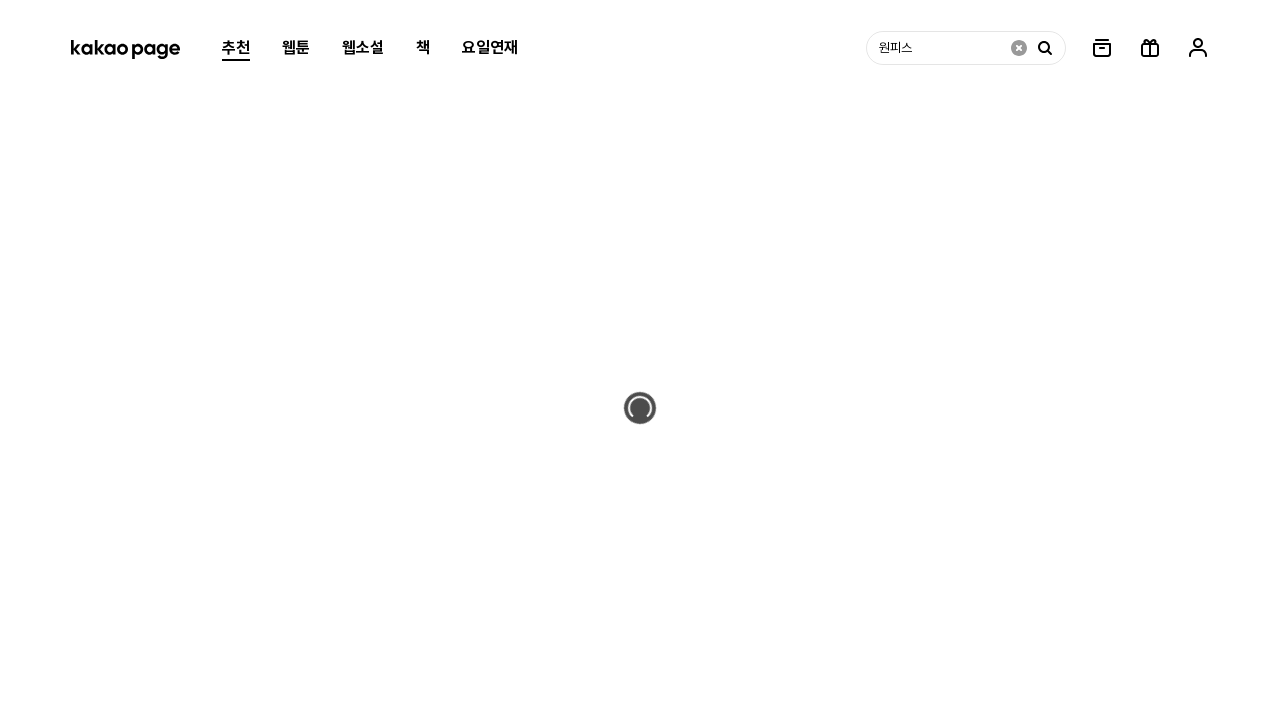

Filled search field with '원피스' (iteration 12/50) on internal:attr=[placeholder="제목, 작가를 입력하세요"i]
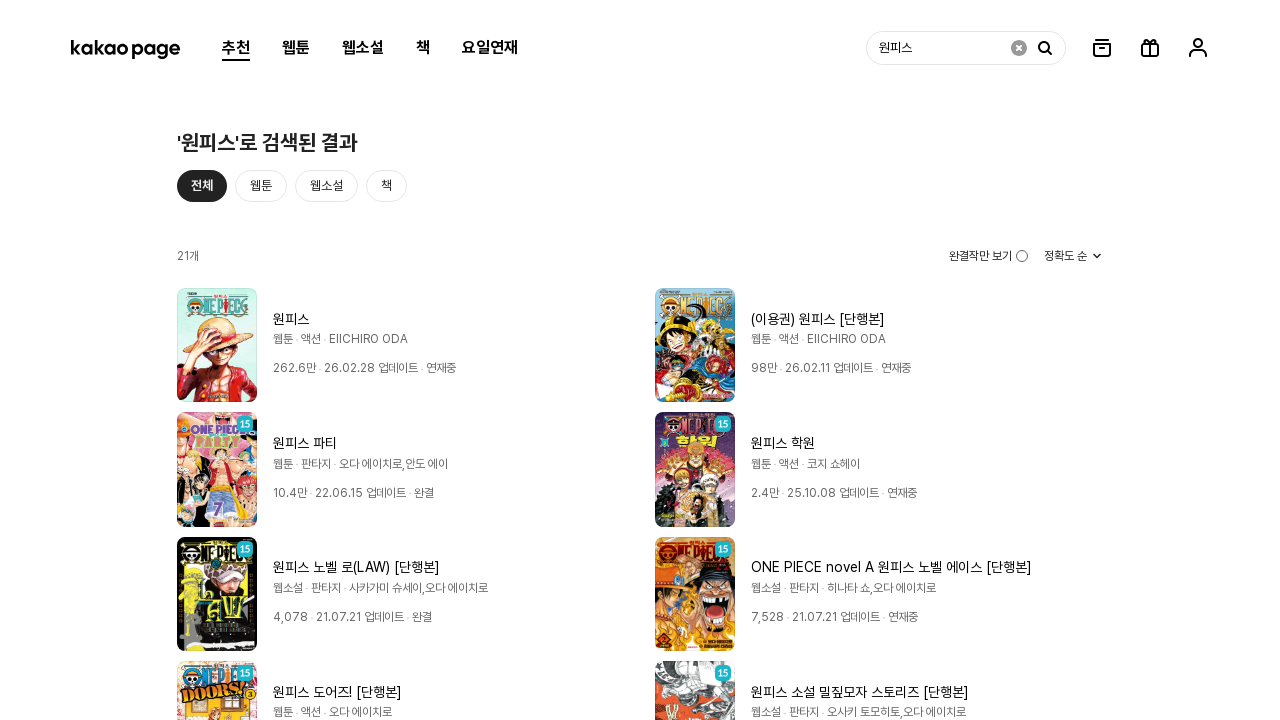

Pressed Enter to submit search (iteration 12/50) on internal:attr=[placeholder="제목, 작가를 입력하세요"i]
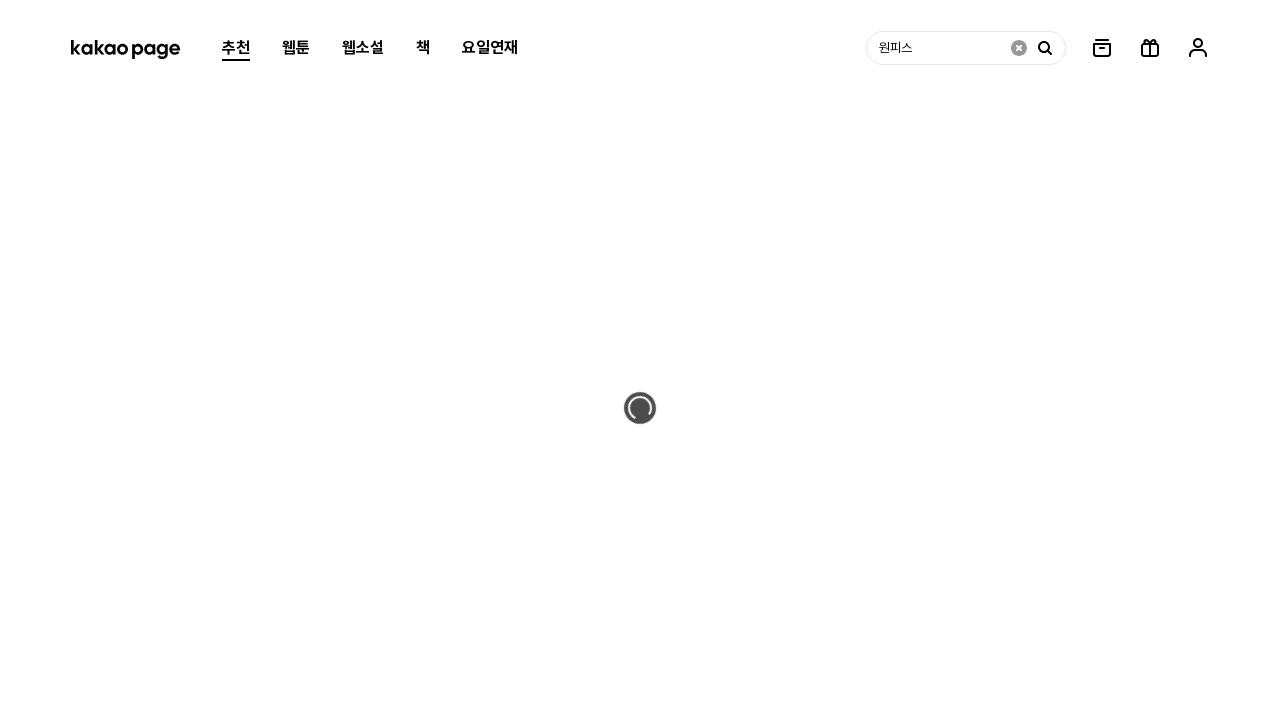

Filled search field with '원피스' (iteration 13/50) on internal:attr=[placeholder="제목, 작가를 입력하세요"i]
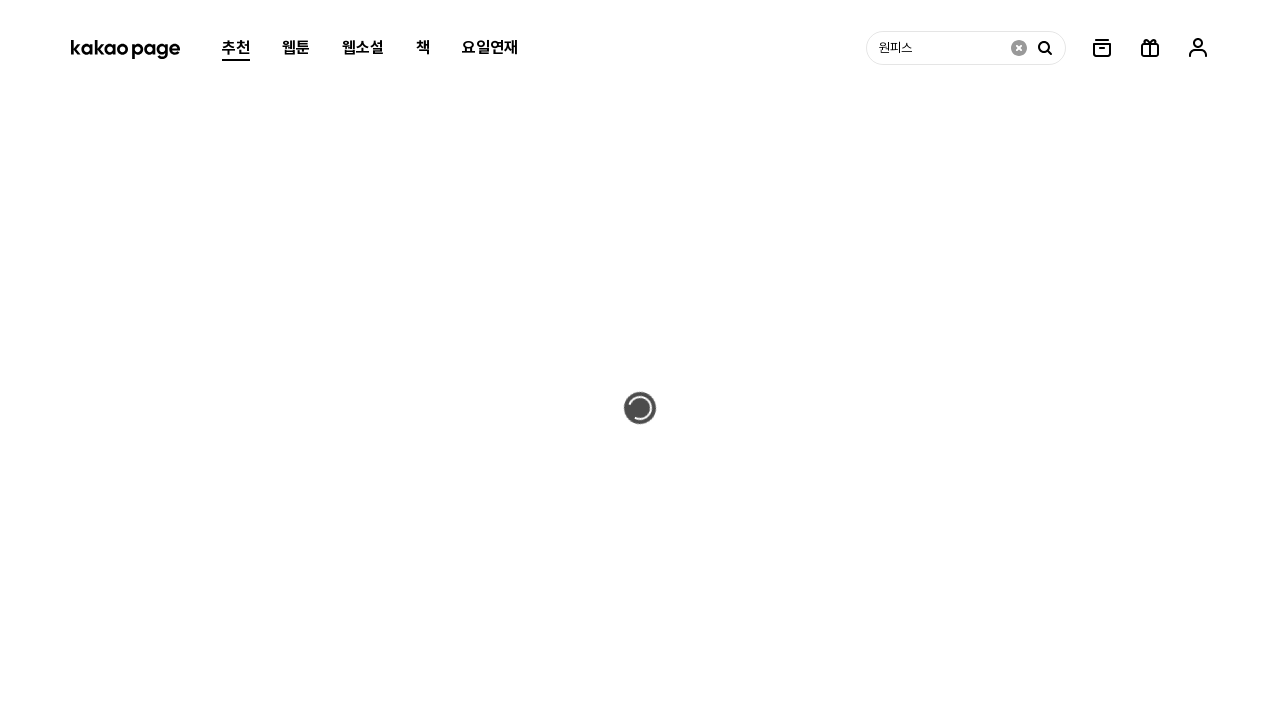

Pressed Enter to submit search (iteration 13/50) on internal:attr=[placeholder="제목, 작가를 입력하세요"i]
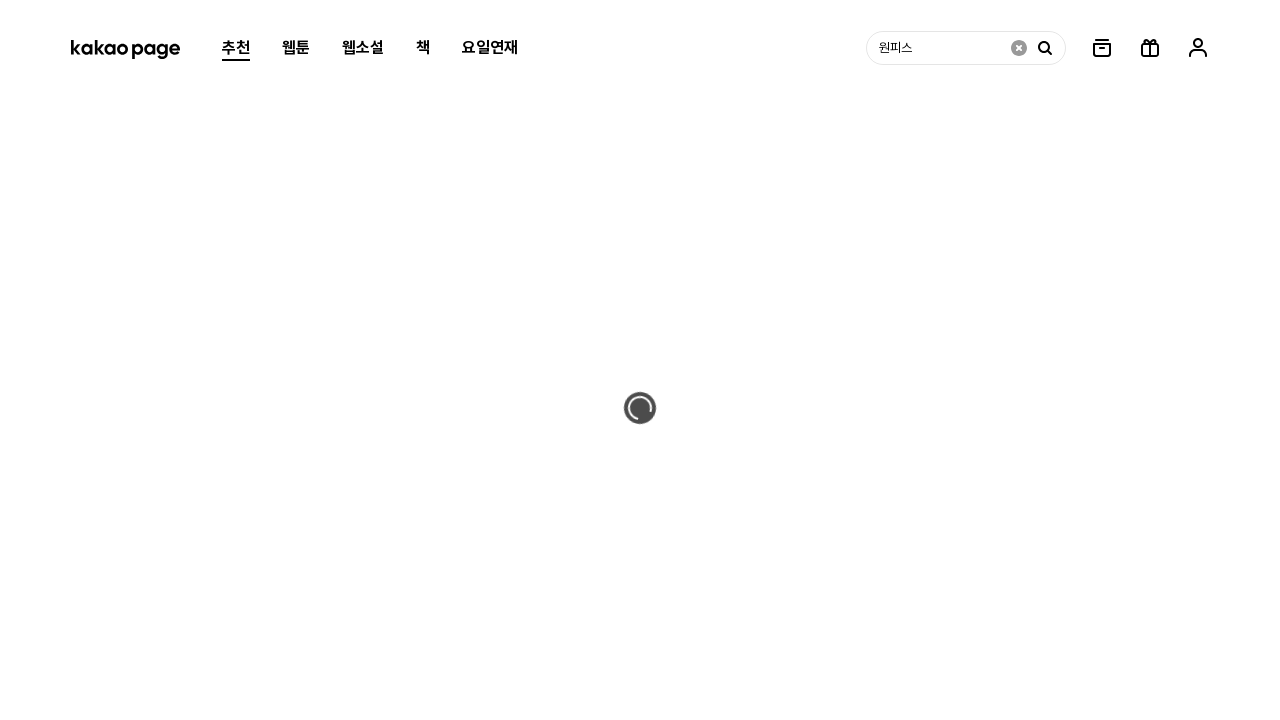

Filled search field with '원피스' (iteration 14/50) on internal:attr=[placeholder="제목, 작가를 입력하세요"i]
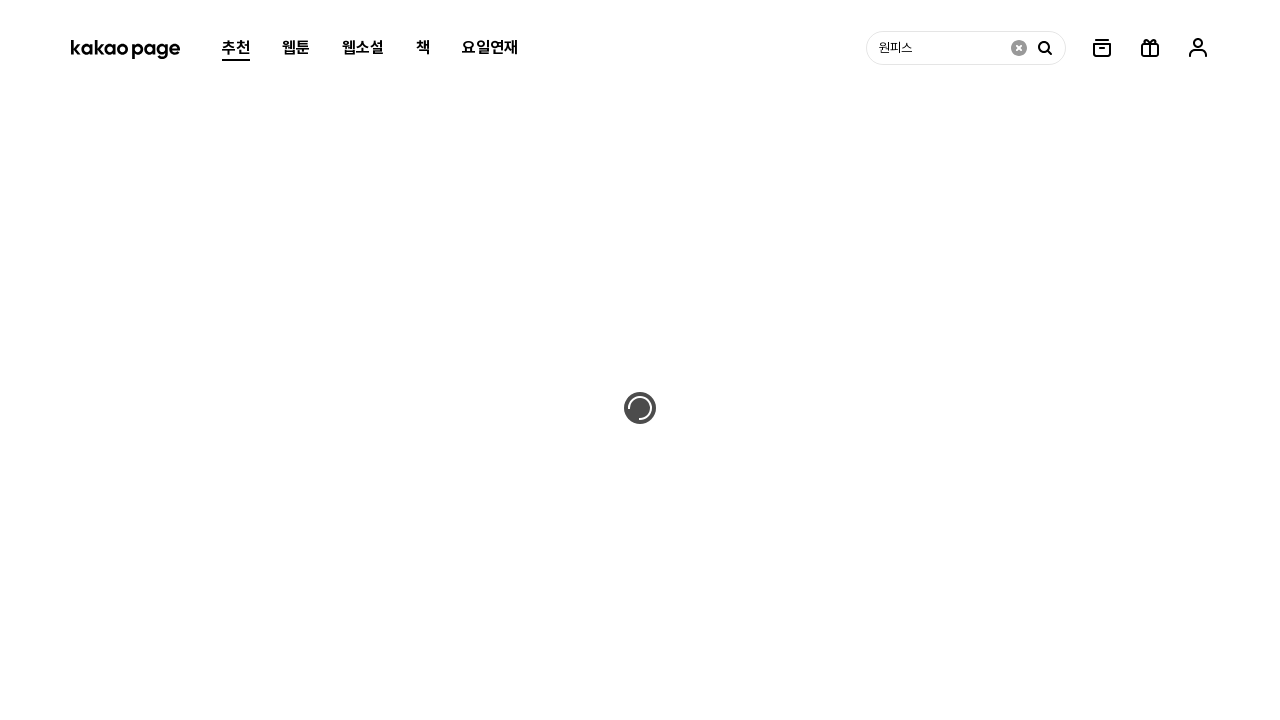

Pressed Enter to submit search (iteration 14/50) on internal:attr=[placeholder="제목, 작가를 입력하세요"i]
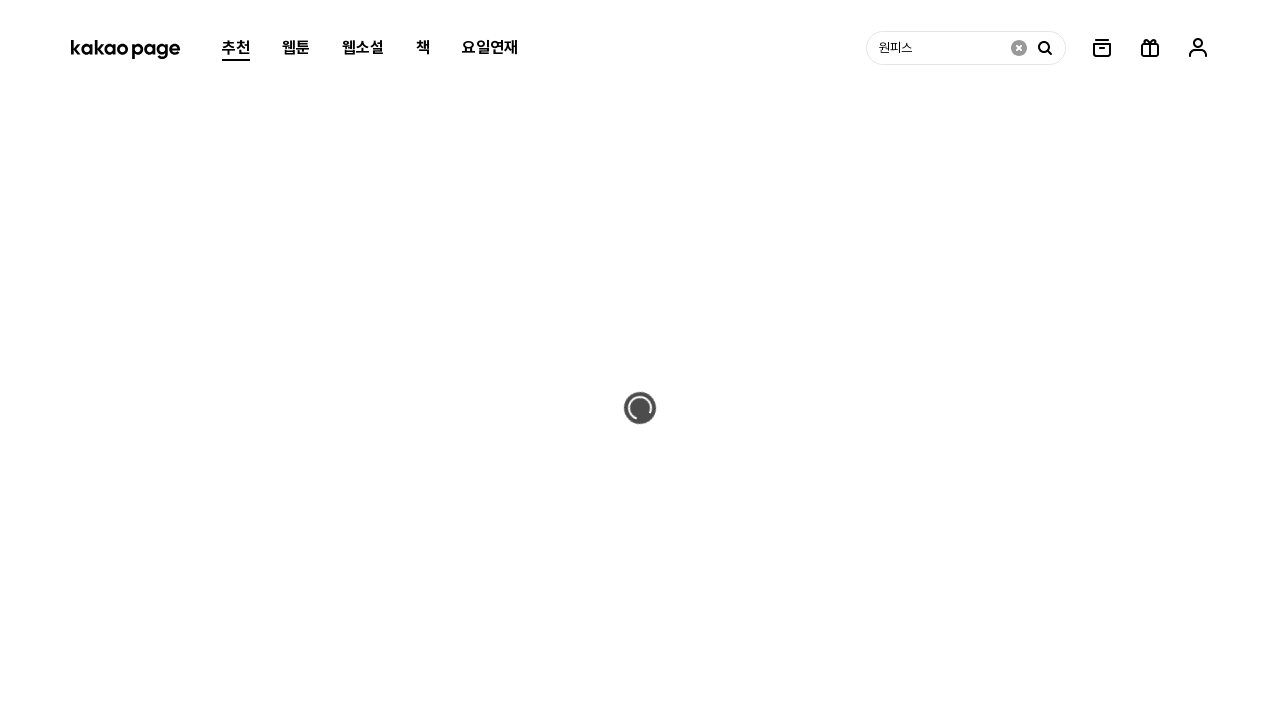

Filled search field with '원피스' (iteration 15/50) on internal:attr=[placeholder="제목, 작가를 입력하세요"i]
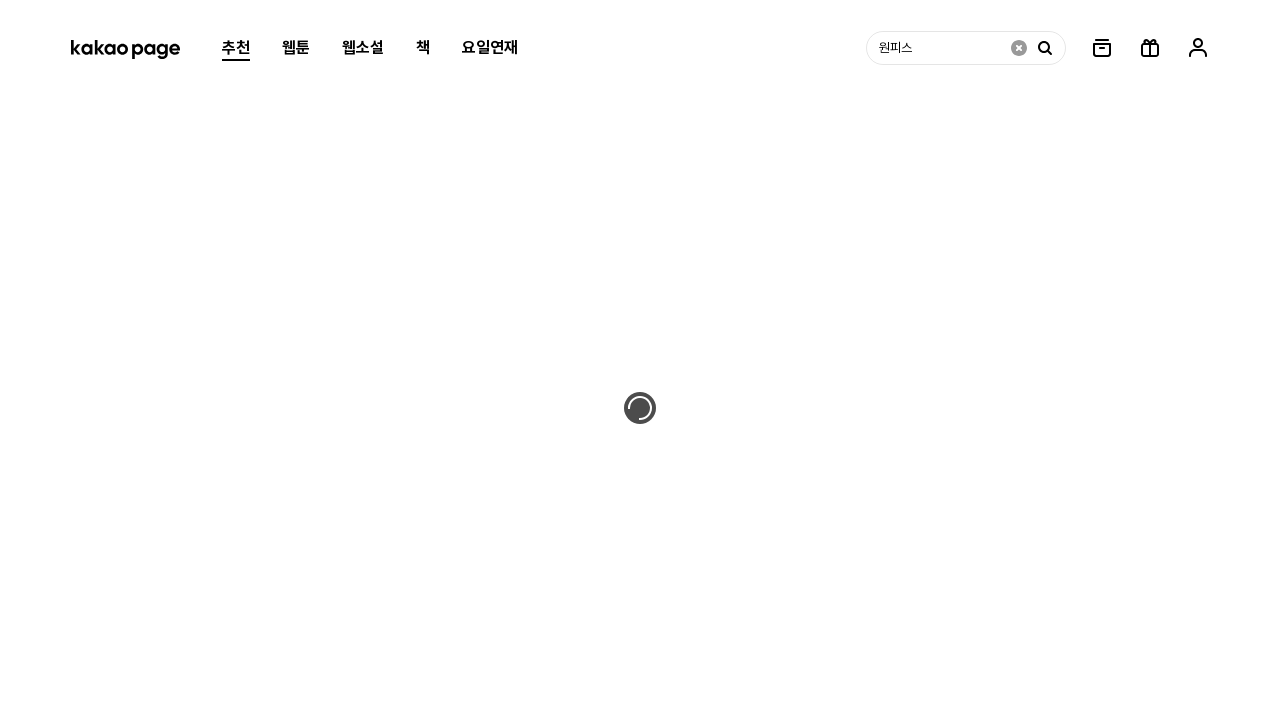

Pressed Enter to submit search (iteration 15/50) on internal:attr=[placeholder="제목, 작가를 입력하세요"i]
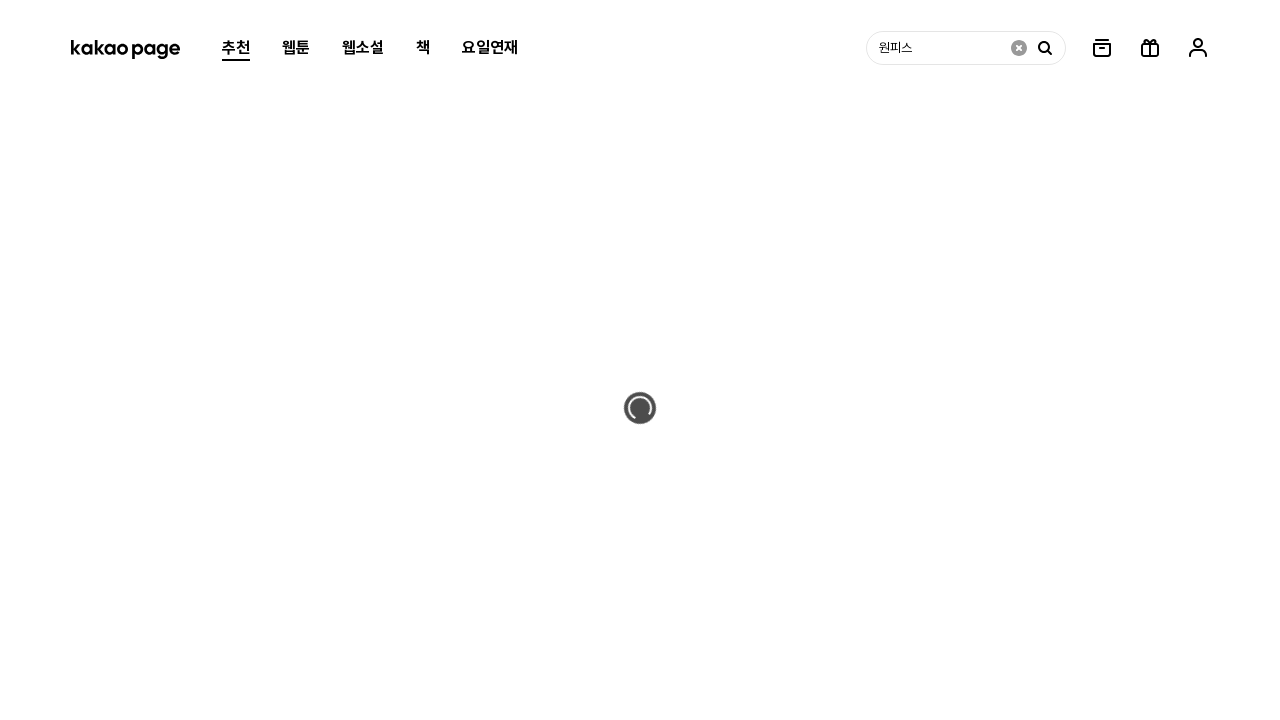

Filled search field with '원피스' (iteration 16/50) on internal:attr=[placeholder="제목, 작가를 입력하세요"i]
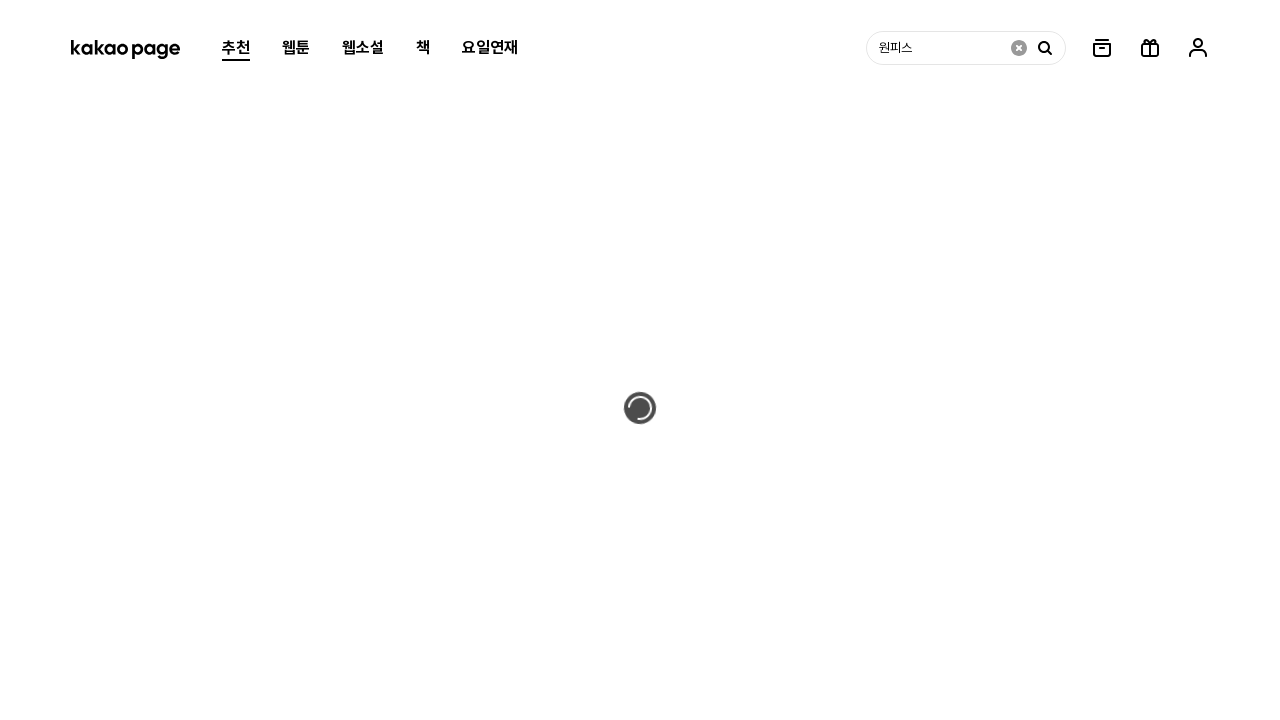

Pressed Enter to submit search (iteration 16/50) on internal:attr=[placeholder="제목, 작가를 입력하세요"i]
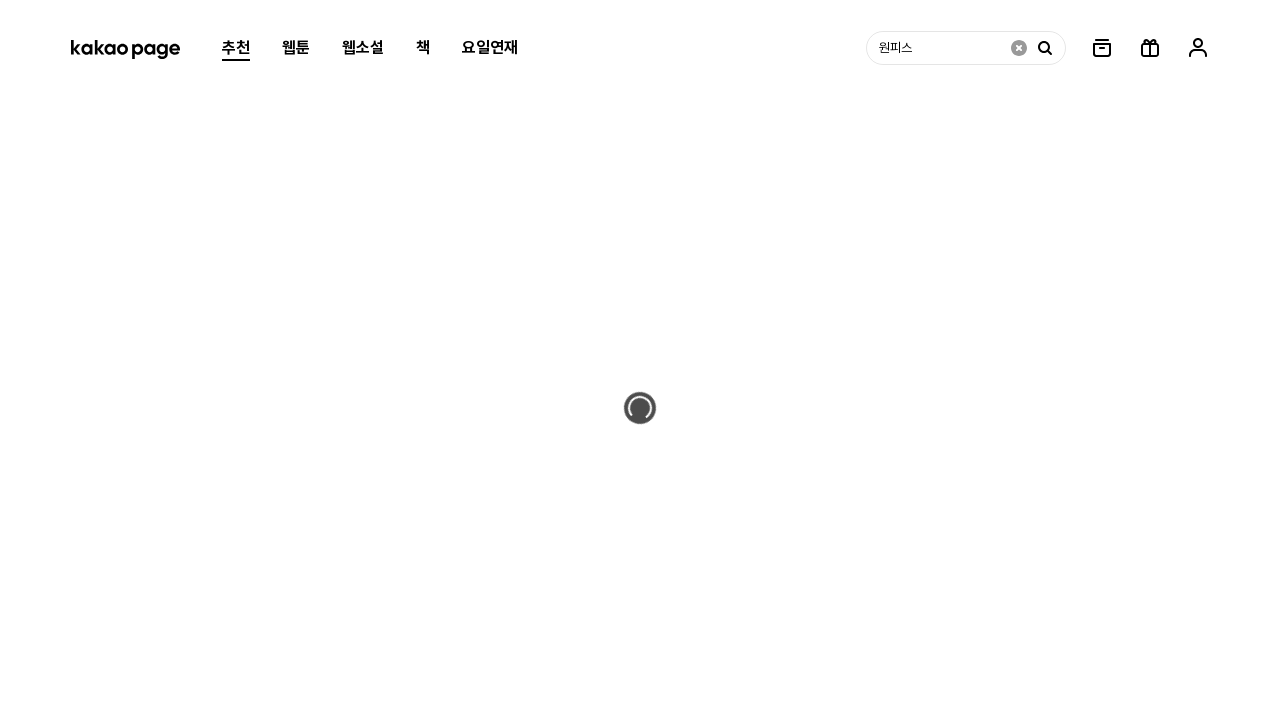

Filled search field with '원피스' (iteration 17/50) on internal:attr=[placeholder="제목, 작가를 입력하세요"i]
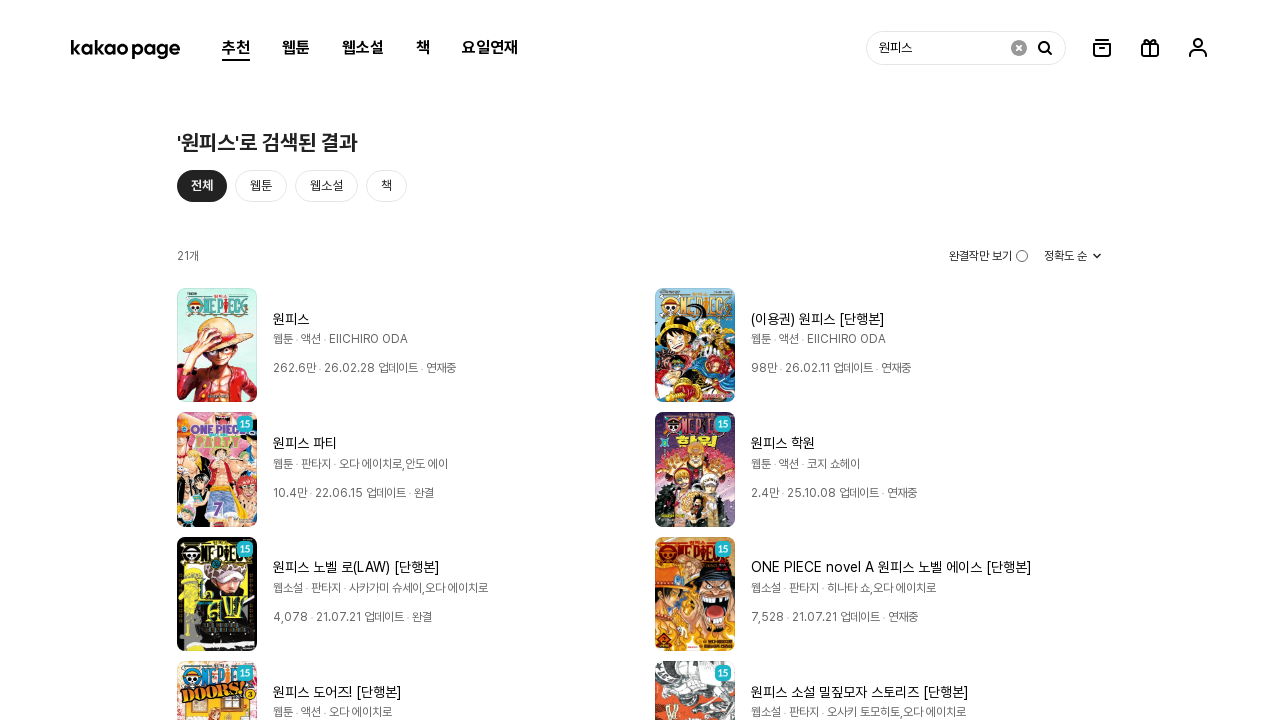

Pressed Enter to submit search (iteration 17/50) on internal:attr=[placeholder="제목, 작가를 입력하세요"i]
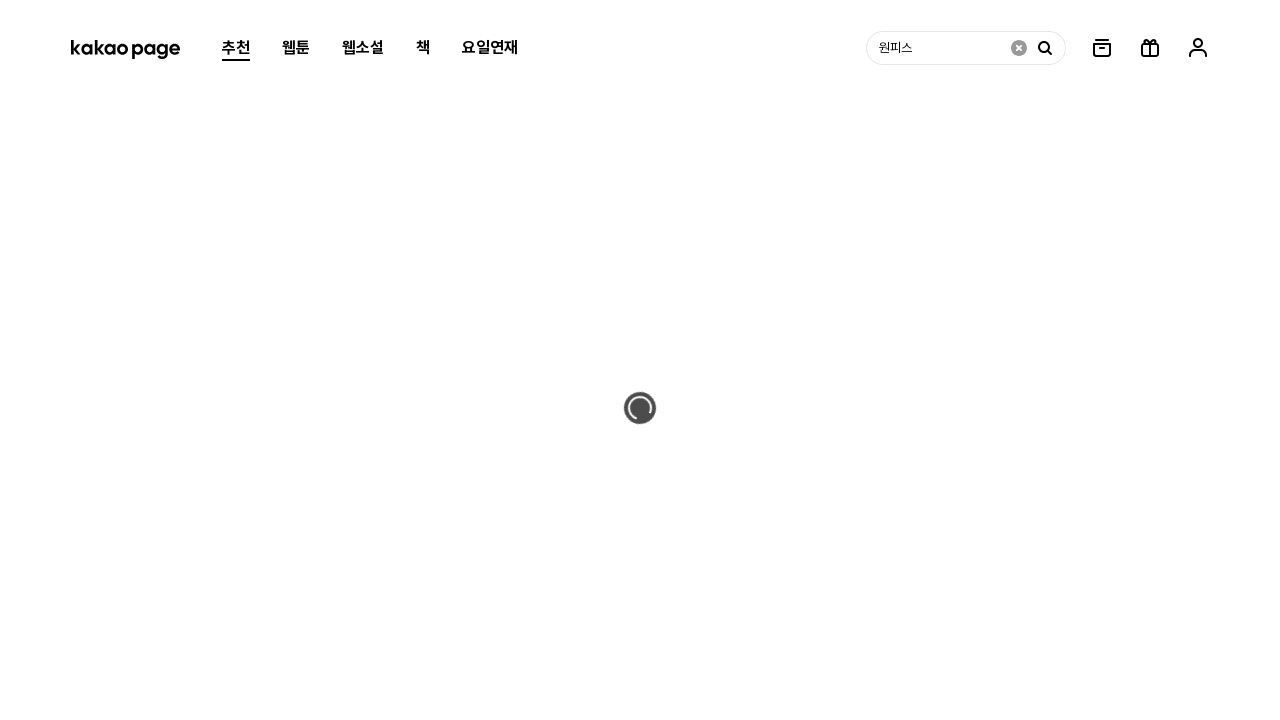

Filled search field with '원피스' (iteration 18/50) on internal:attr=[placeholder="제목, 작가를 입력하세요"i]
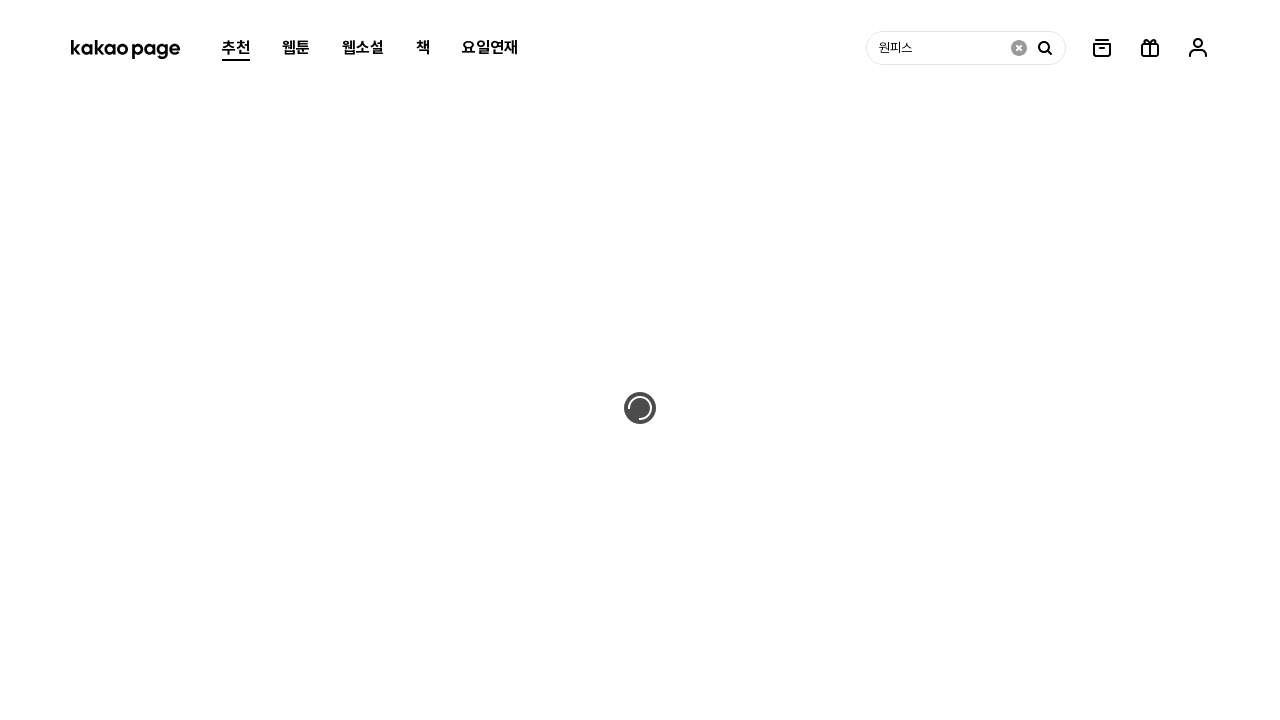

Pressed Enter to submit search (iteration 18/50) on internal:attr=[placeholder="제목, 작가를 입력하세요"i]
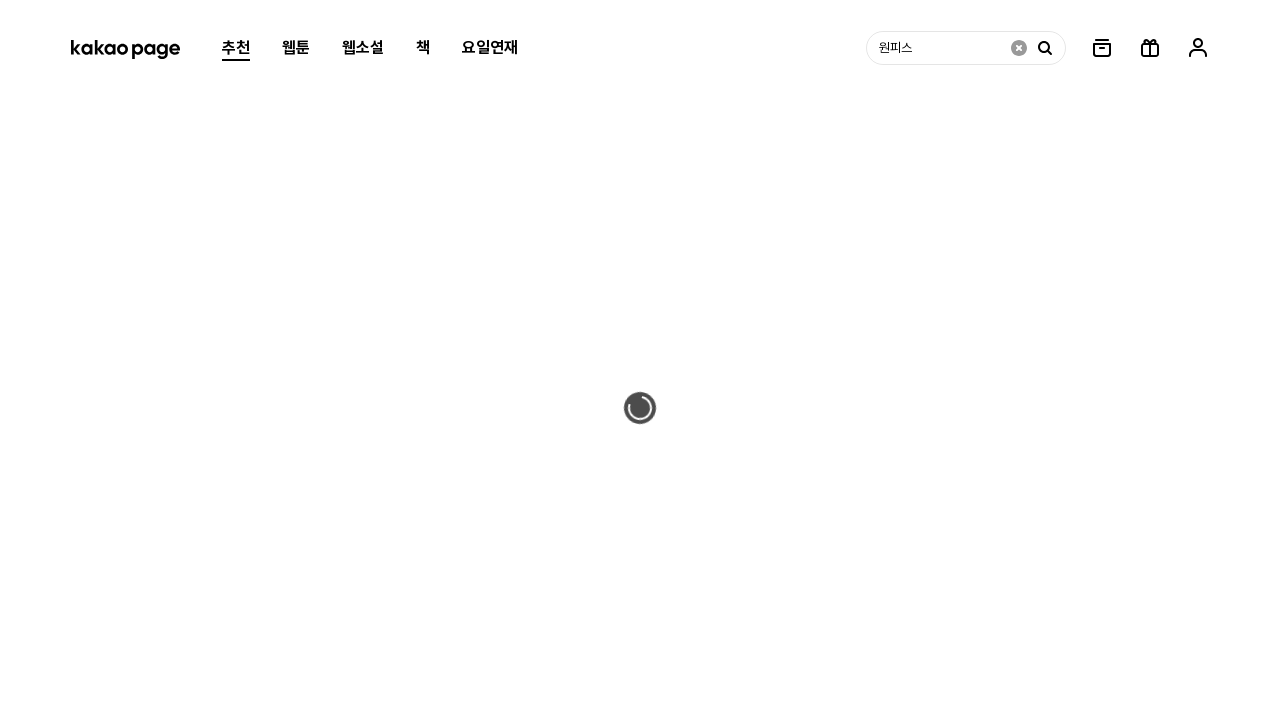

Filled search field with '원피스' (iteration 19/50) on internal:attr=[placeholder="제목, 작가를 입력하세요"i]
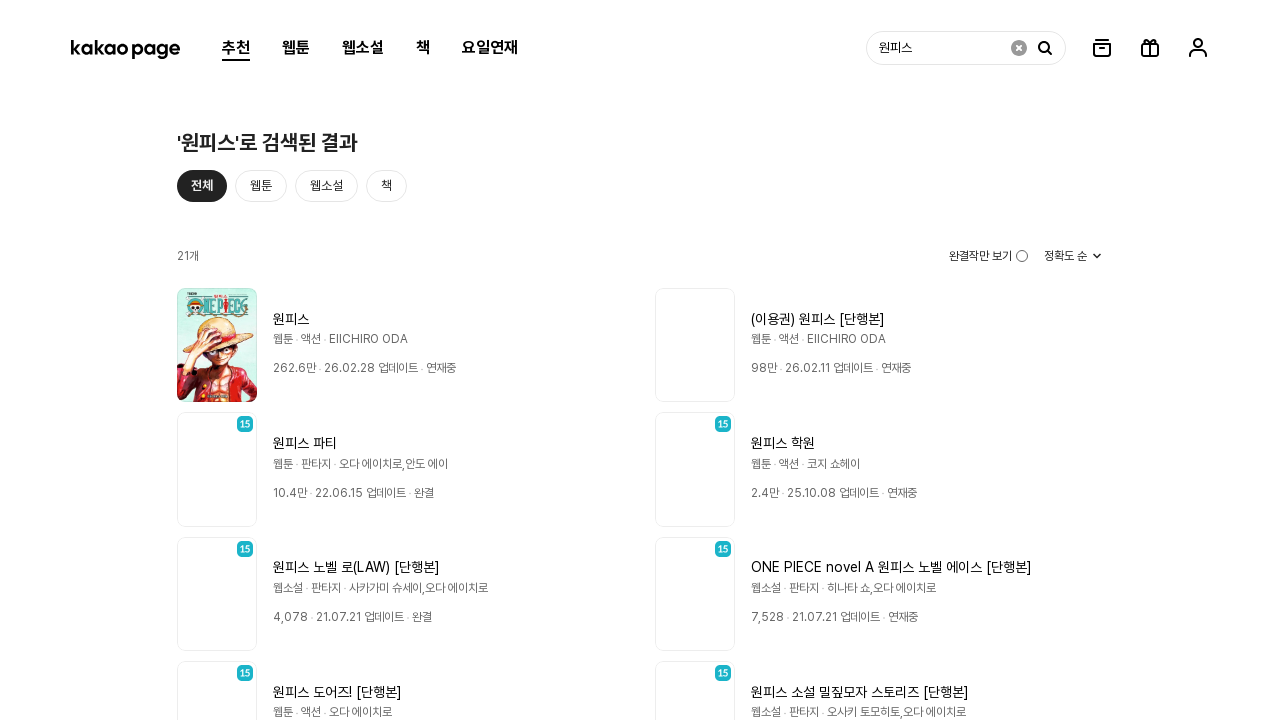

Pressed Enter to submit search (iteration 19/50) on internal:attr=[placeholder="제목, 작가를 입력하세요"i]
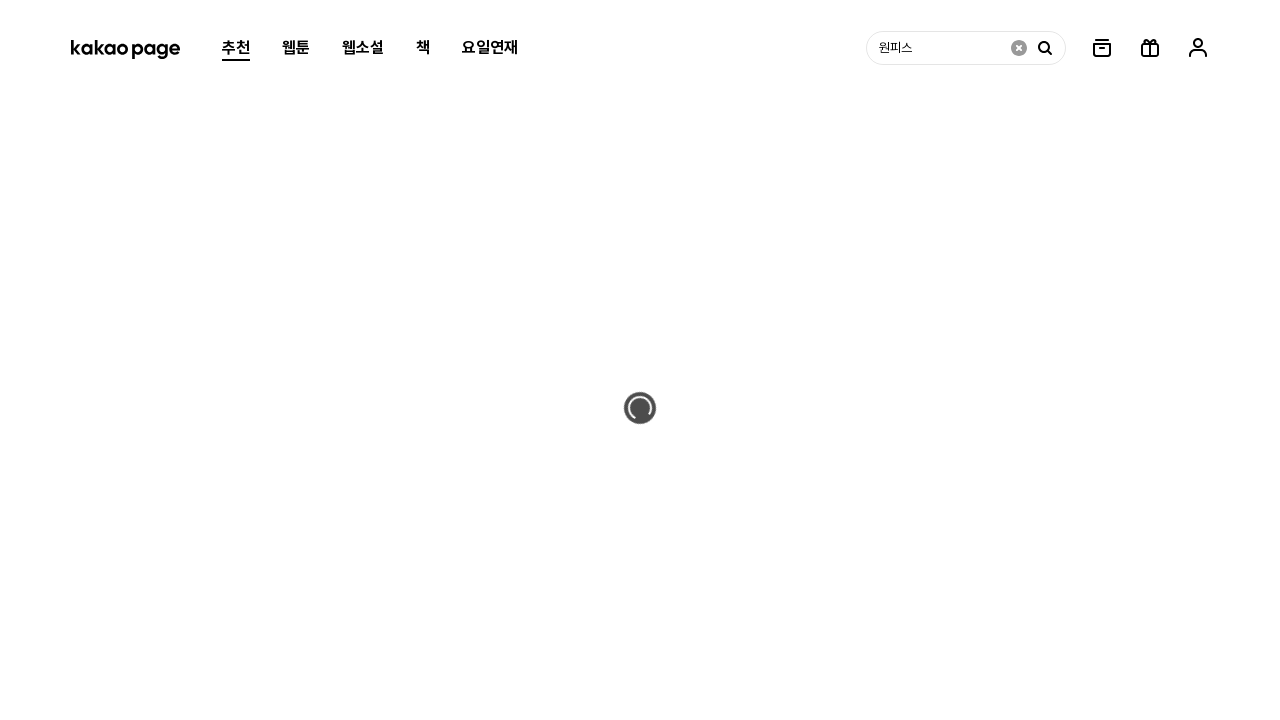

Filled search field with '원피스' (iteration 20/50) on internal:attr=[placeholder="제목, 작가를 입력하세요"i]
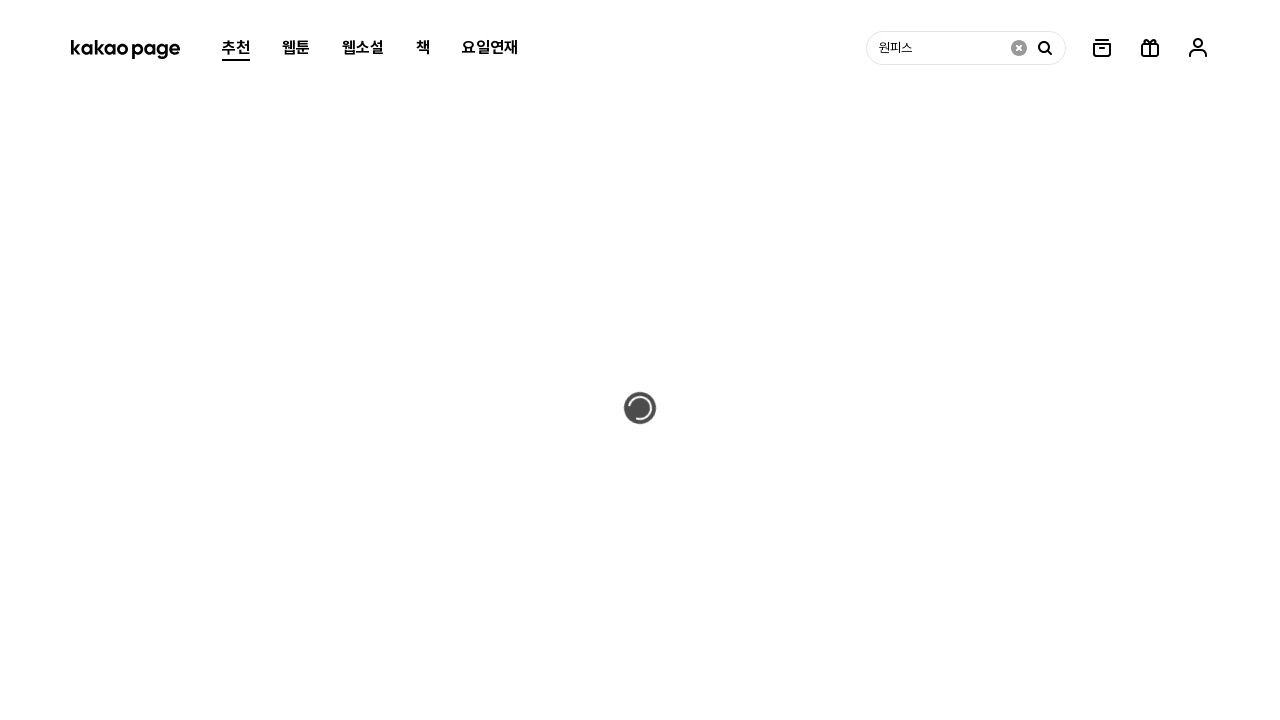

Pressed Enter to submit search (iteration 20/50) on internal:attr=[placeholder="제목, 작가를 입력하세요"i]
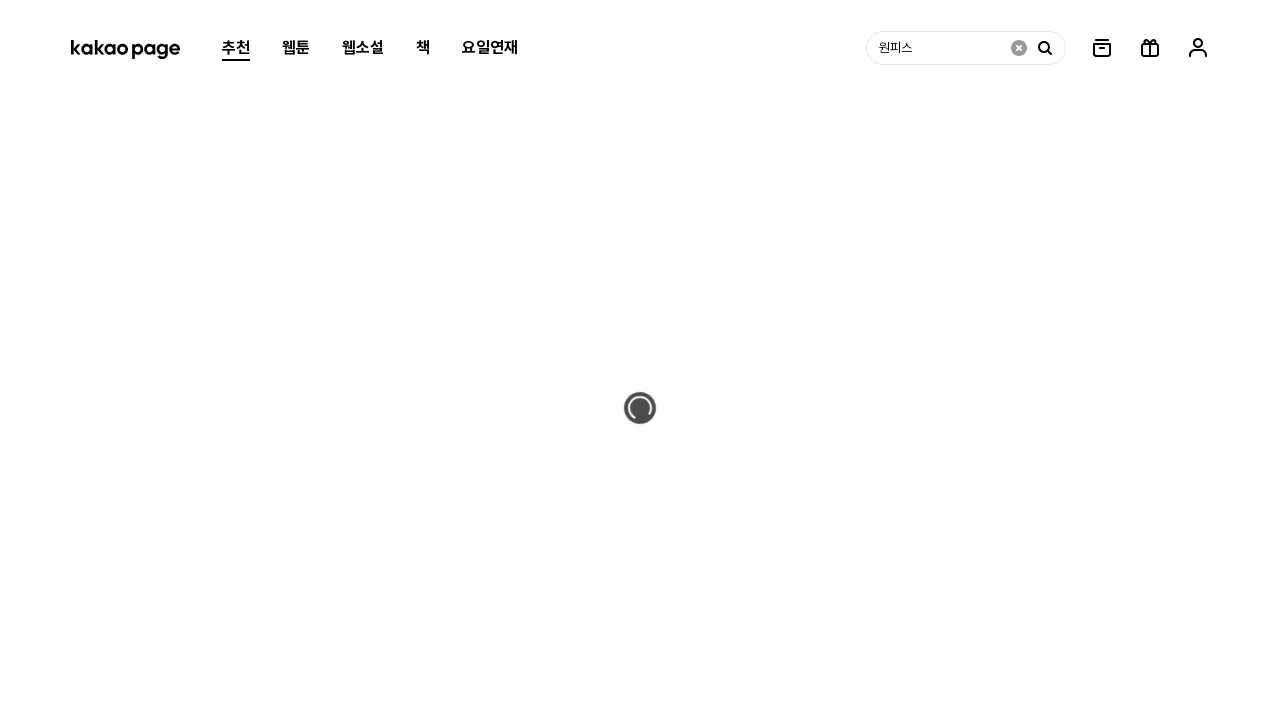

Filled search field with '원피스' (iteration 21/50) on internal:attr=[placeholder="제목, 작가를 입력하세요"i]
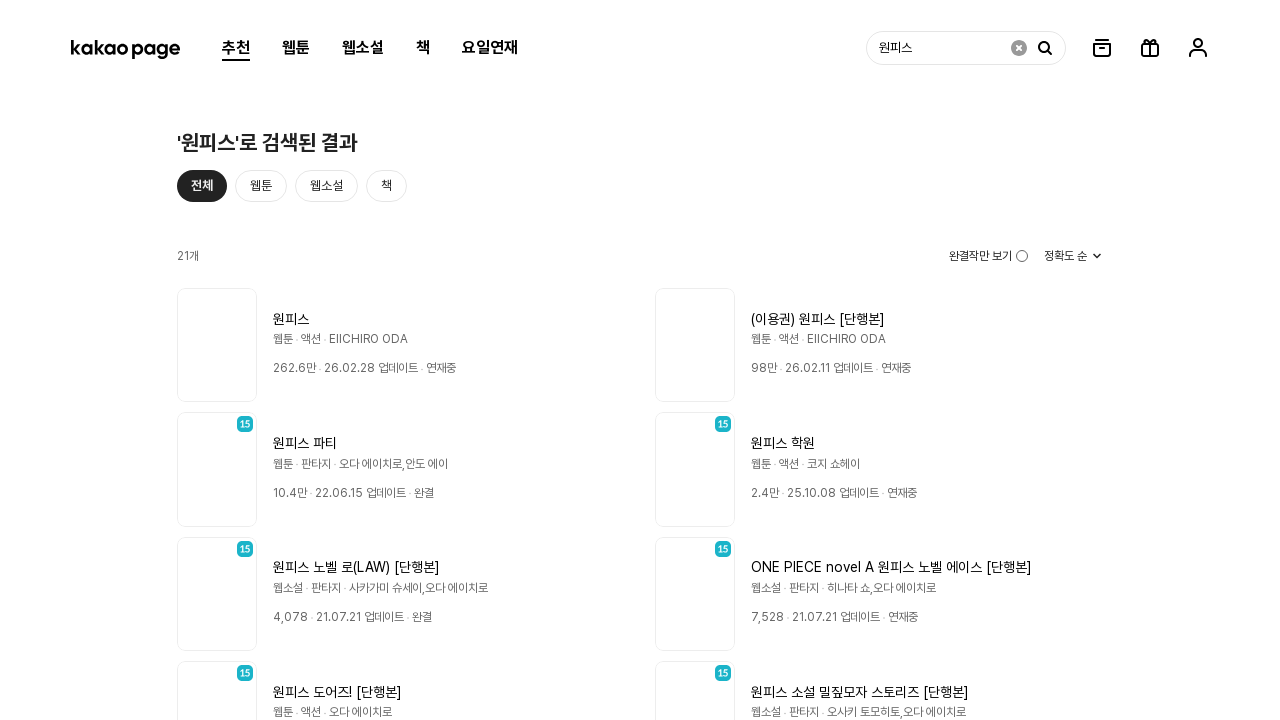

Pressed Enter to submit search (iteration 21/50) on internal:attr=[placeholder="제목, 작가를 입력하세요"i]
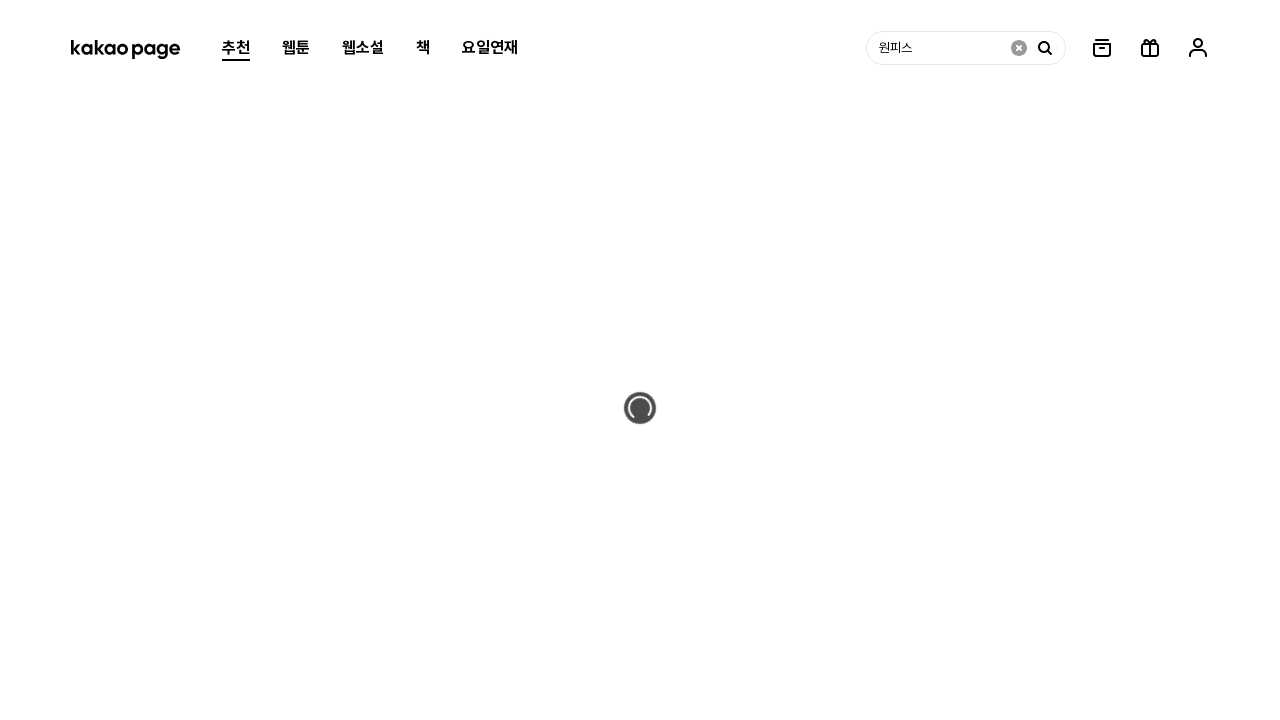

Filled search field with '원피스' (iteration 22/50) on internal:attr=[placeholder="제목, 작가를 입력하세요"i]
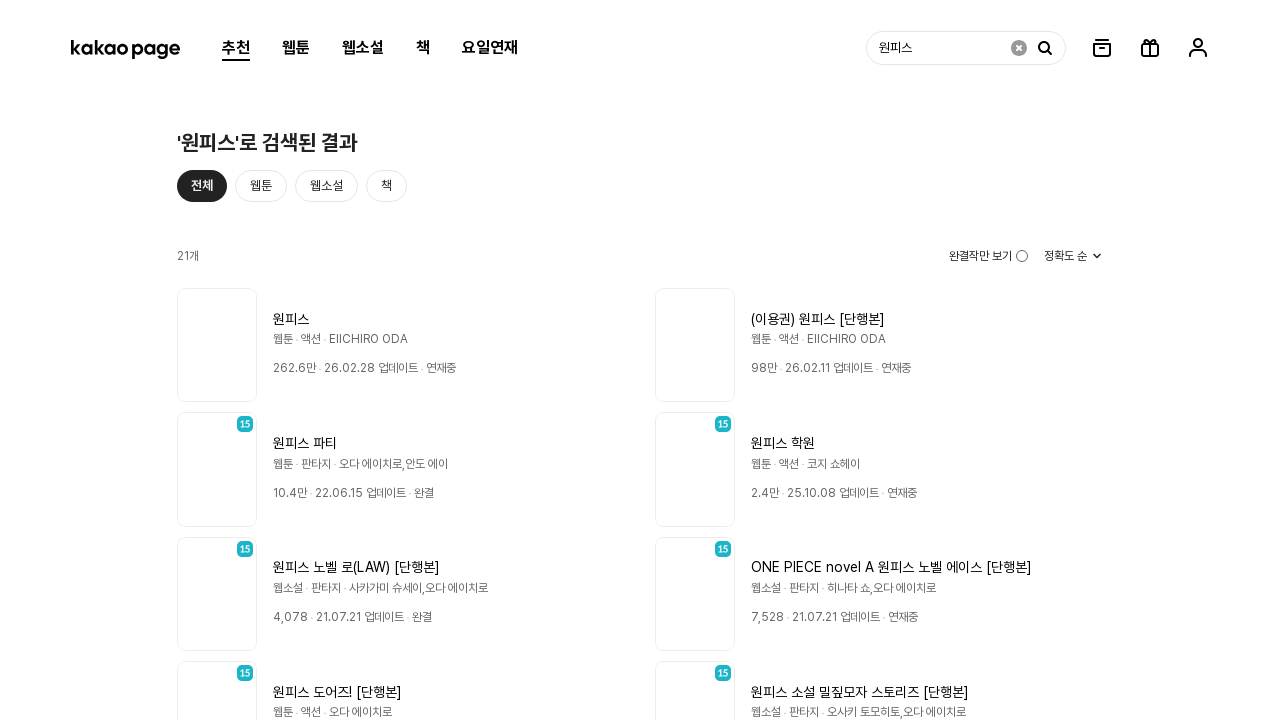

Pressed Enter to submit search (iteration 22/50) on internal:attr=[placeholder="제목, 작가를 입력하세요"i]
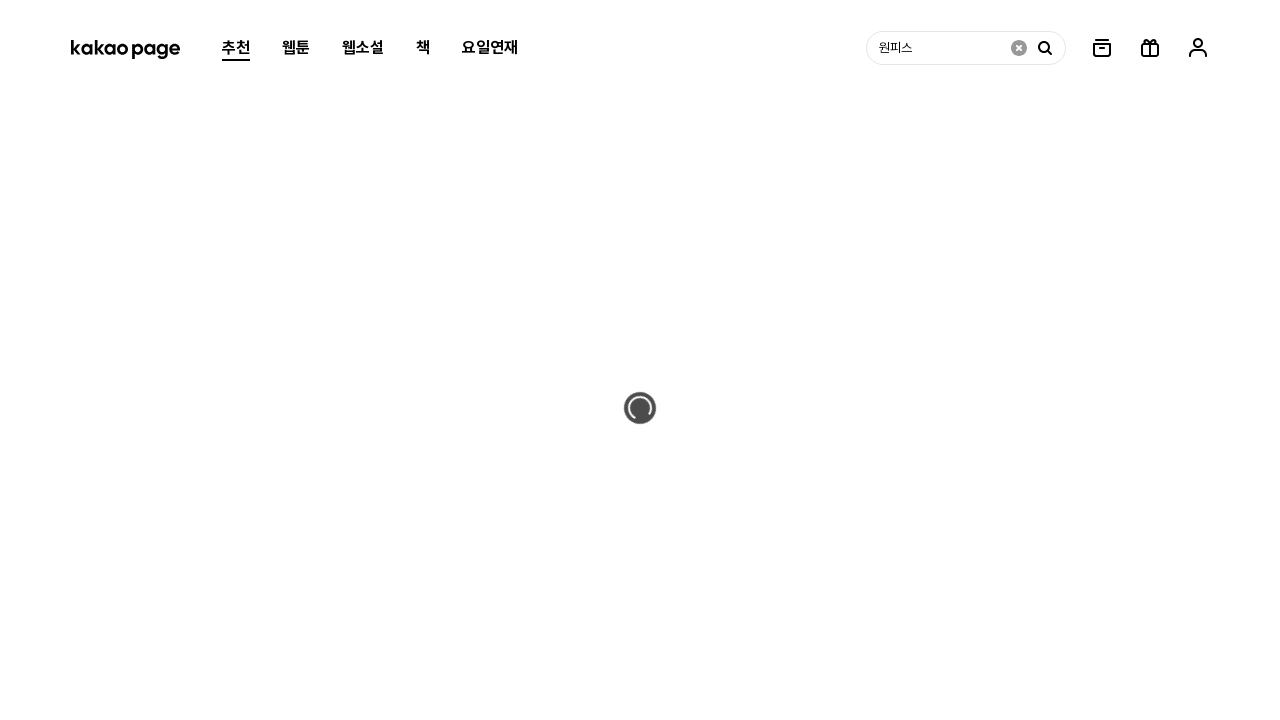

Filled search field with '원피스' (iteration 23/50) on internal:attr=[placeholder="제목, 작가를 입력하세요"i]
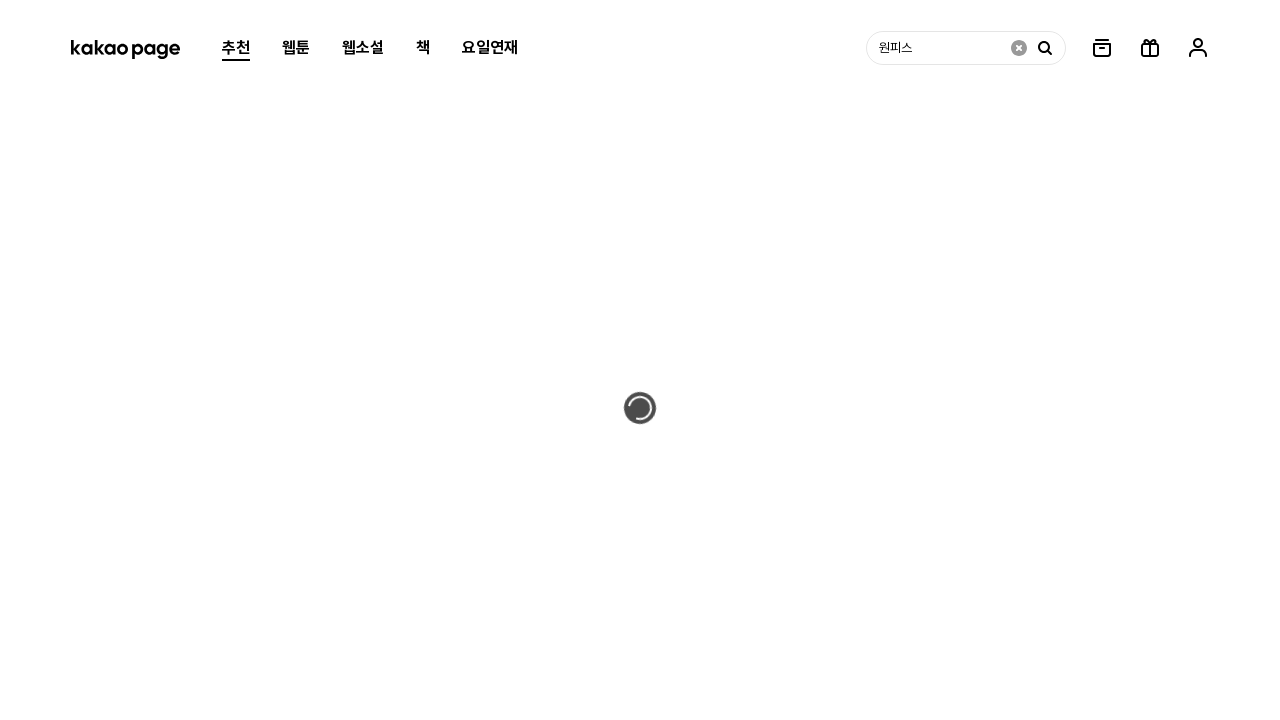

Pressed Enter to submit search (iteration 23/50) on internal:attr=[placeholder="제목, 작가를 입력하세요"i]
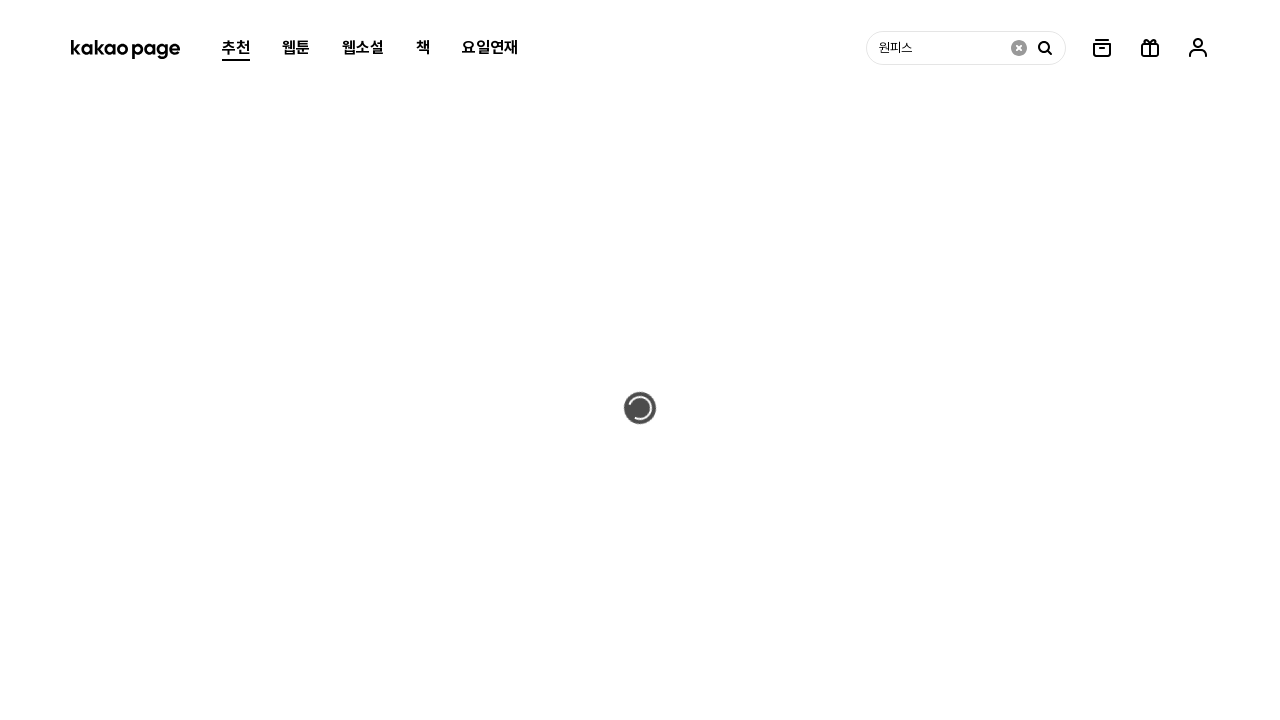

Filled search field with '원피스' (iteration 24/50) on internal:attr=[placeholder="제목, 작가를 입력하세요"i]
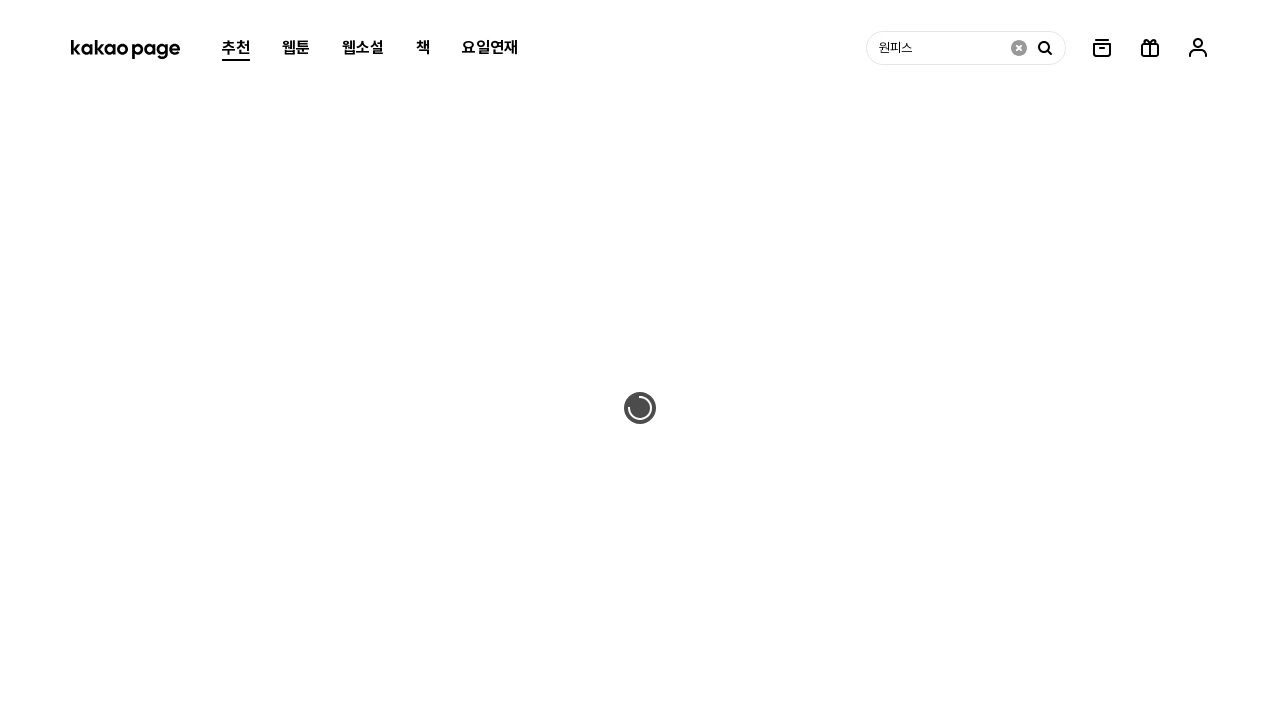

Pressed Enter to submit search (iteration 24/50) on internal:attr=[placeholder="제목, 작가를 입력하세요"i]
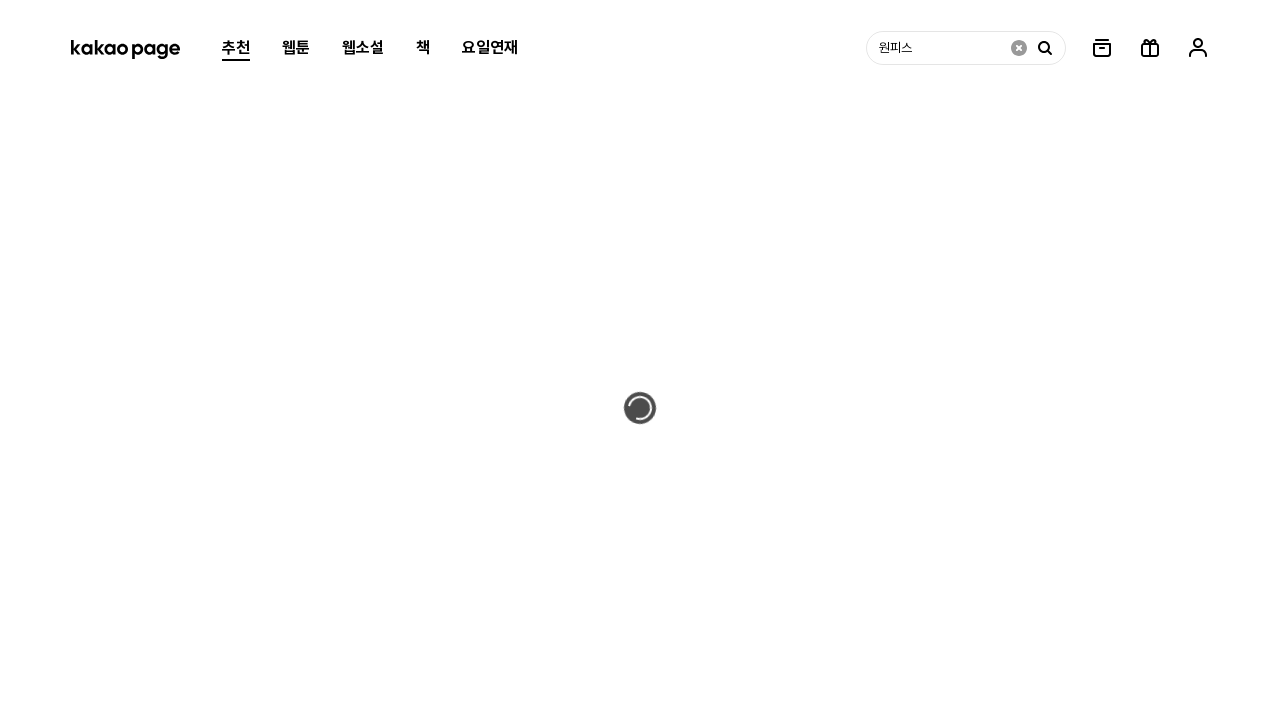

Filled search field with '원피스' (iteration 25/50) on internal:attr=[placeholder="제목, 작가를 입력하세요"i]
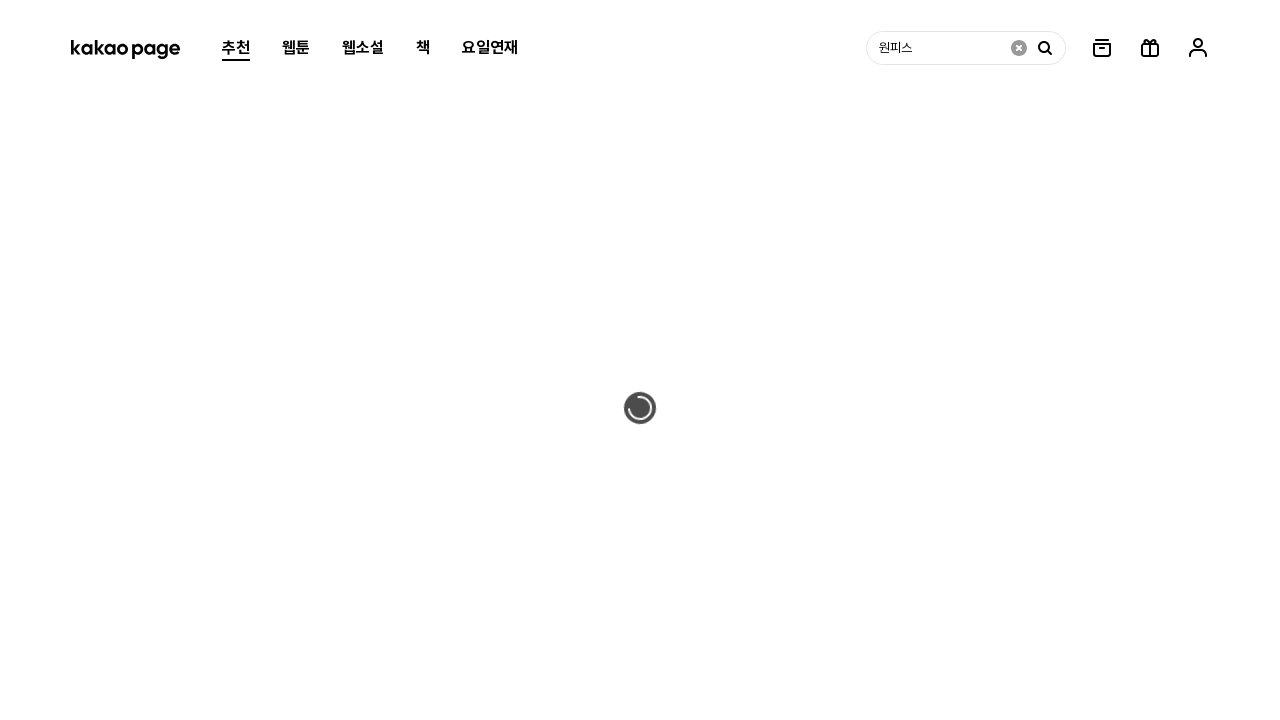

Pressed Enter to submit search (iteration 25/50) on internal:attr=[placeholder="제목, 작가를 입력하세요"i]
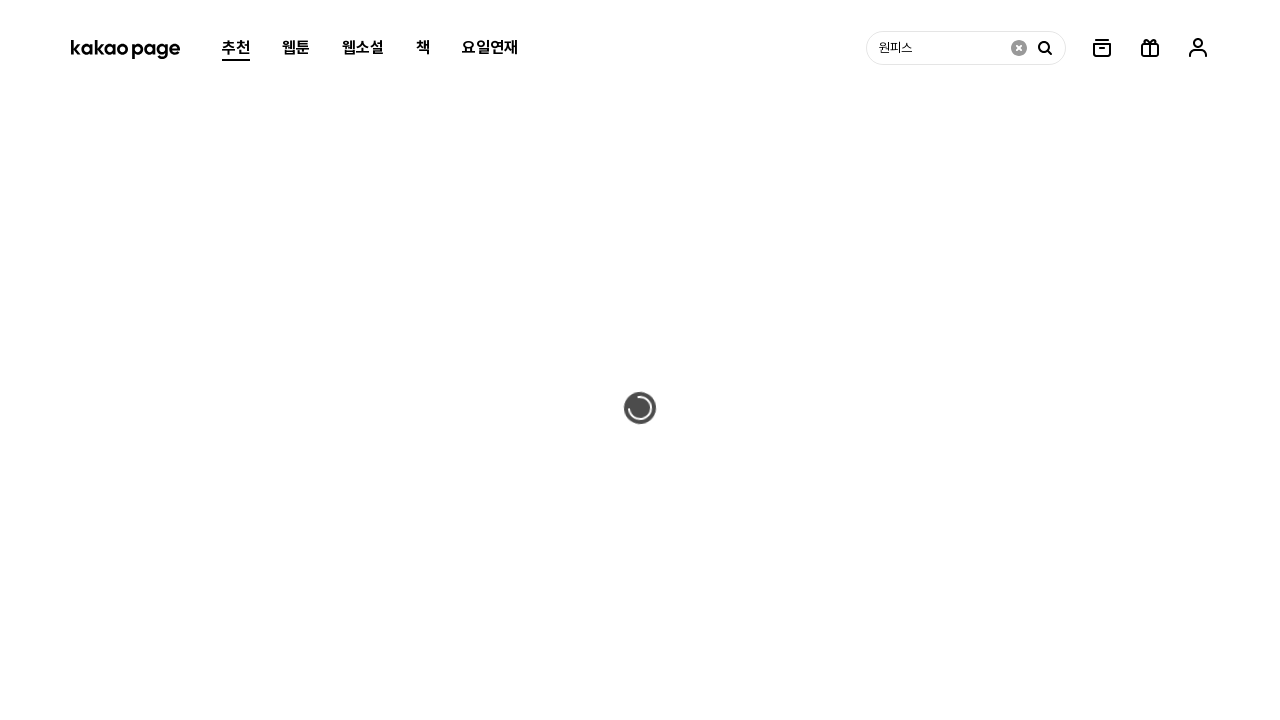

Filled search field with '원피스' (iteration 26/50) on internal:attr=[placeholder="제목, 작가를 입력하세요"i]
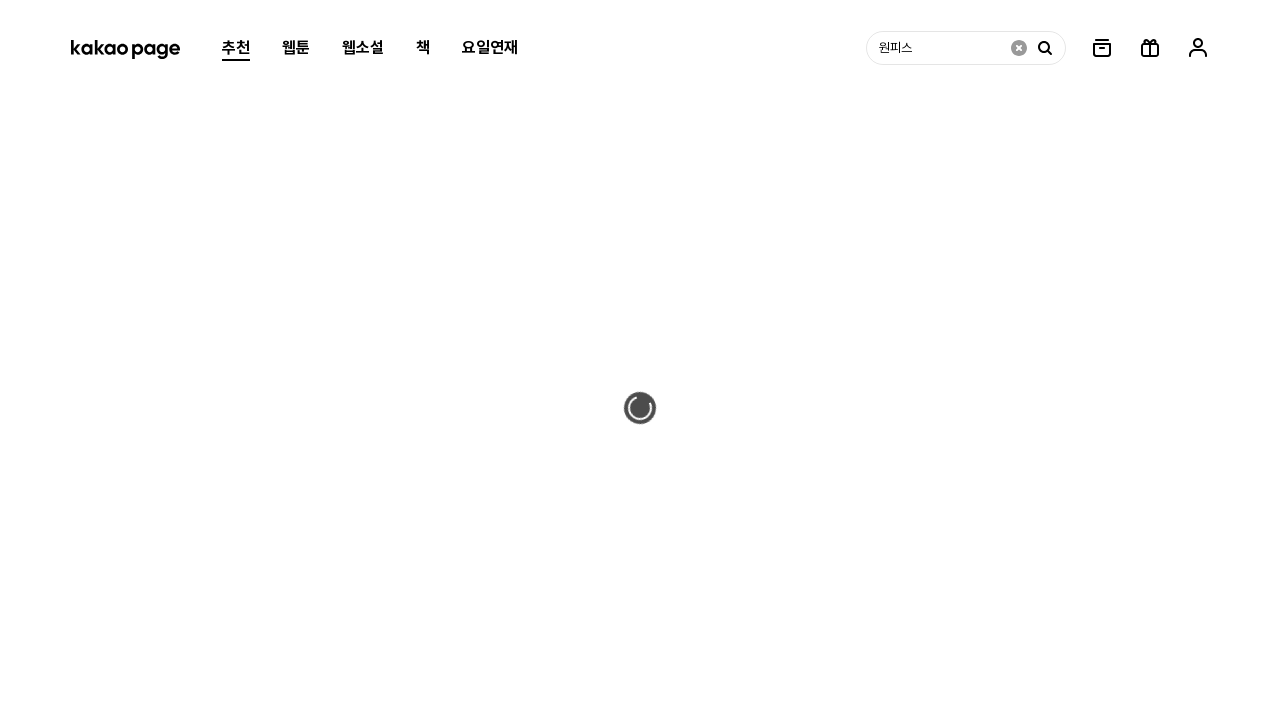

Pressed Enter to submit search (iteration 26/50) on internal:attr=[placeholder="제목, 작가를 입력하세요"i]
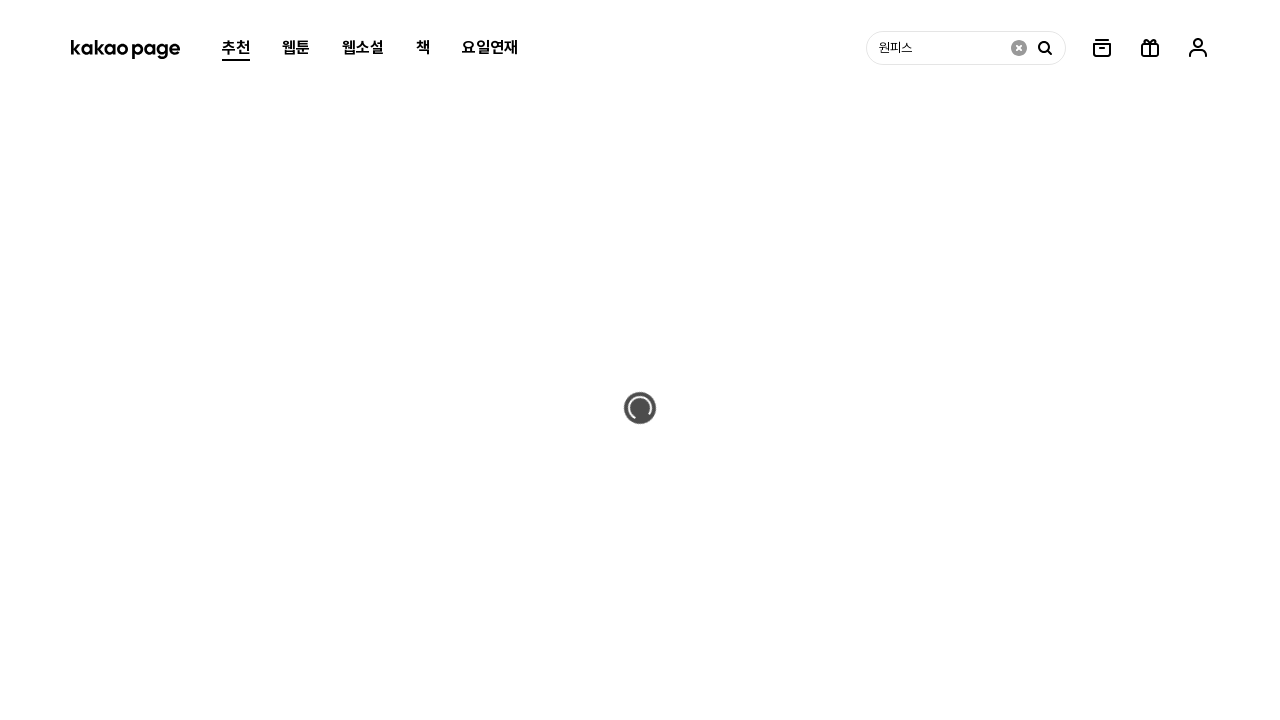

Filled search field with '원피스' (iteration 27/50) on internal:attr=[placeholder="제목, 작가를 입력하세요"i]
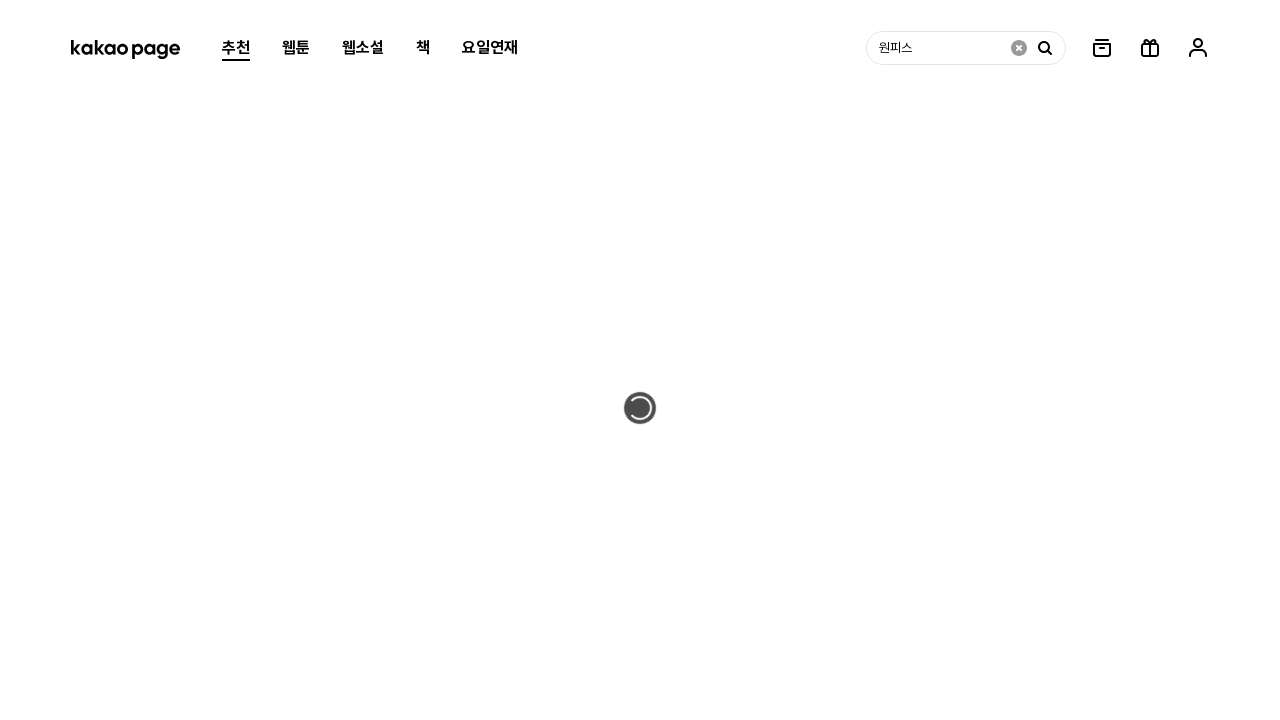

Pressed Enter to submit search (iteration 27/50) on internal:attr=[placeholder="제목, 작가를 입력하세요"i]
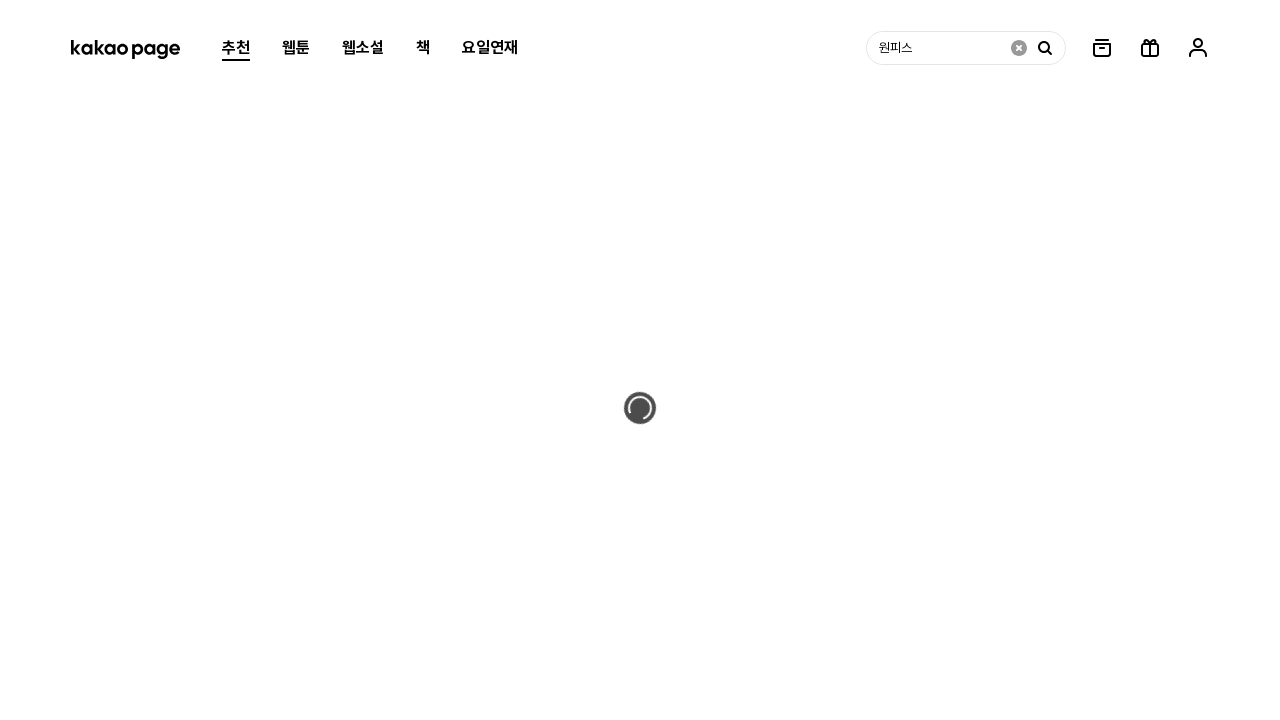

Filled search field with '원피스' (iteration 28/50) on internal:attr=[placeholder="제목, 작가를 입력하세요"i]
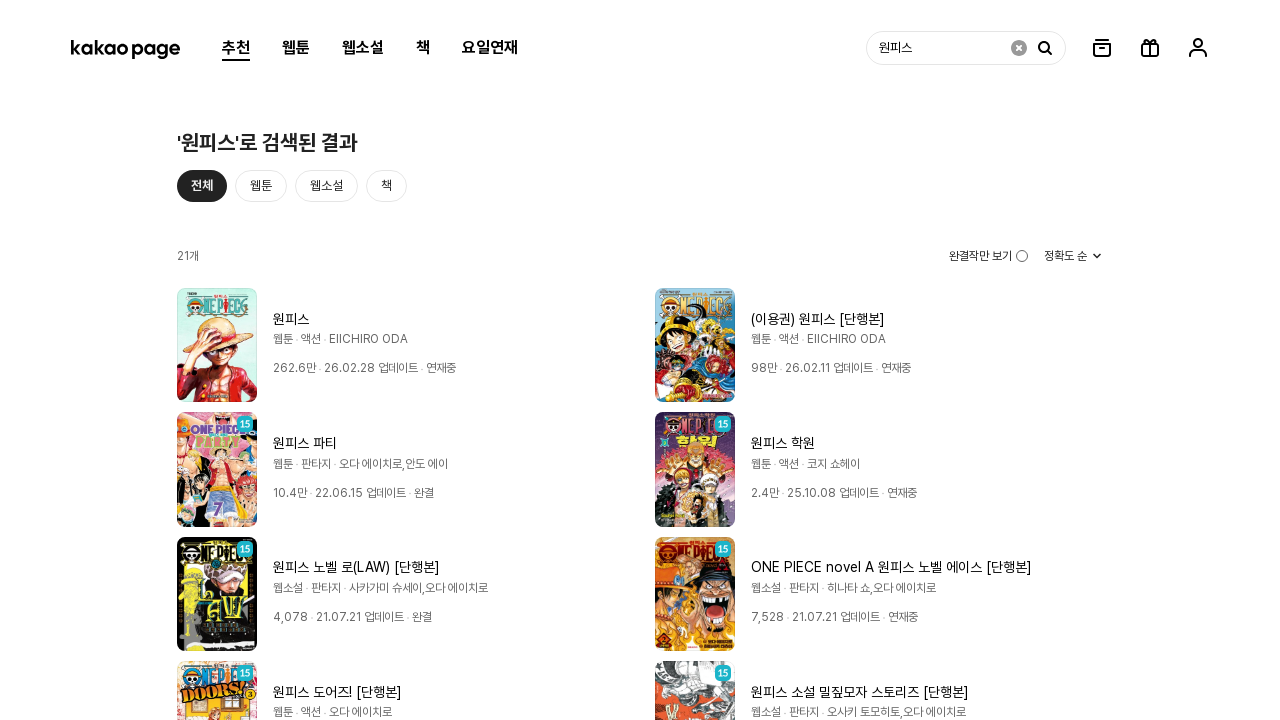

Pressed Enter to submit search (iteration 28/50) on internal:attr=[placeholder="제목, 작가를 입력하세요"i]
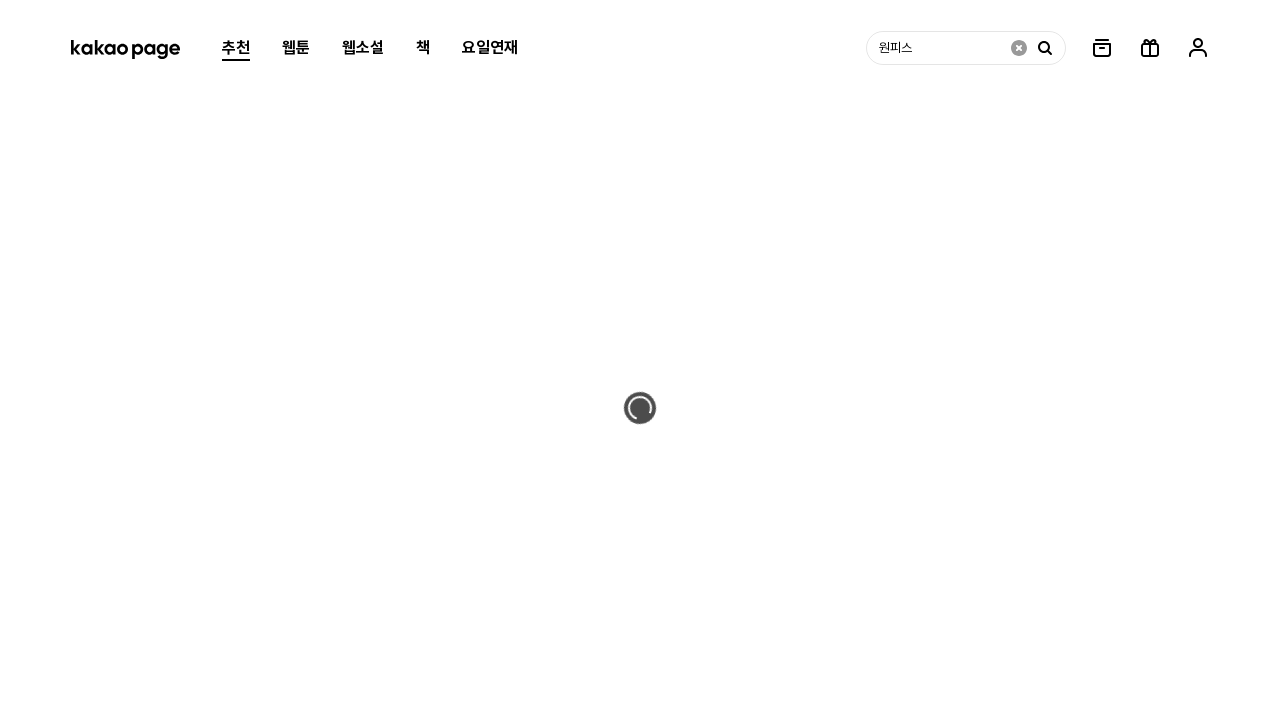

Filled search field with '원피스' (iteration 29/50) on internal:attr=[placeholder="제목, 작가를 입력하세요"i]
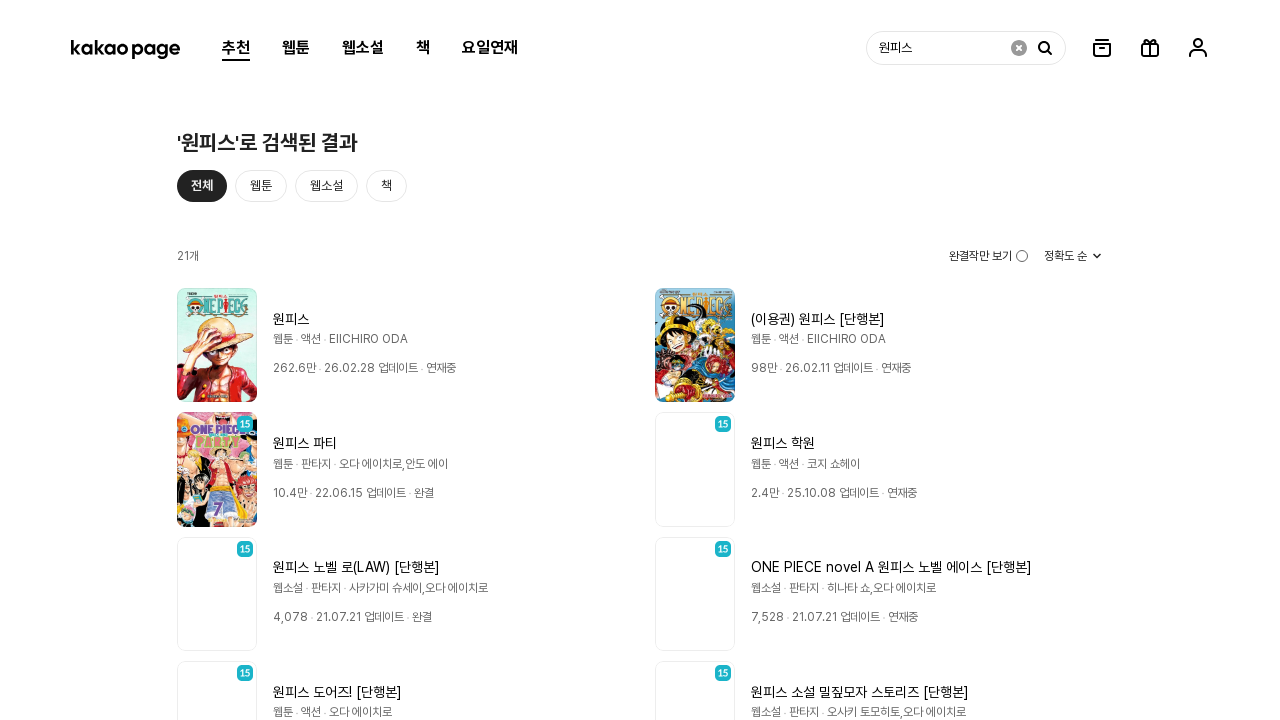

Pressed Enter to submit search (iteration 29/50) on internal:attr=[placeholder="제목, 작가를 입력하세요"i]
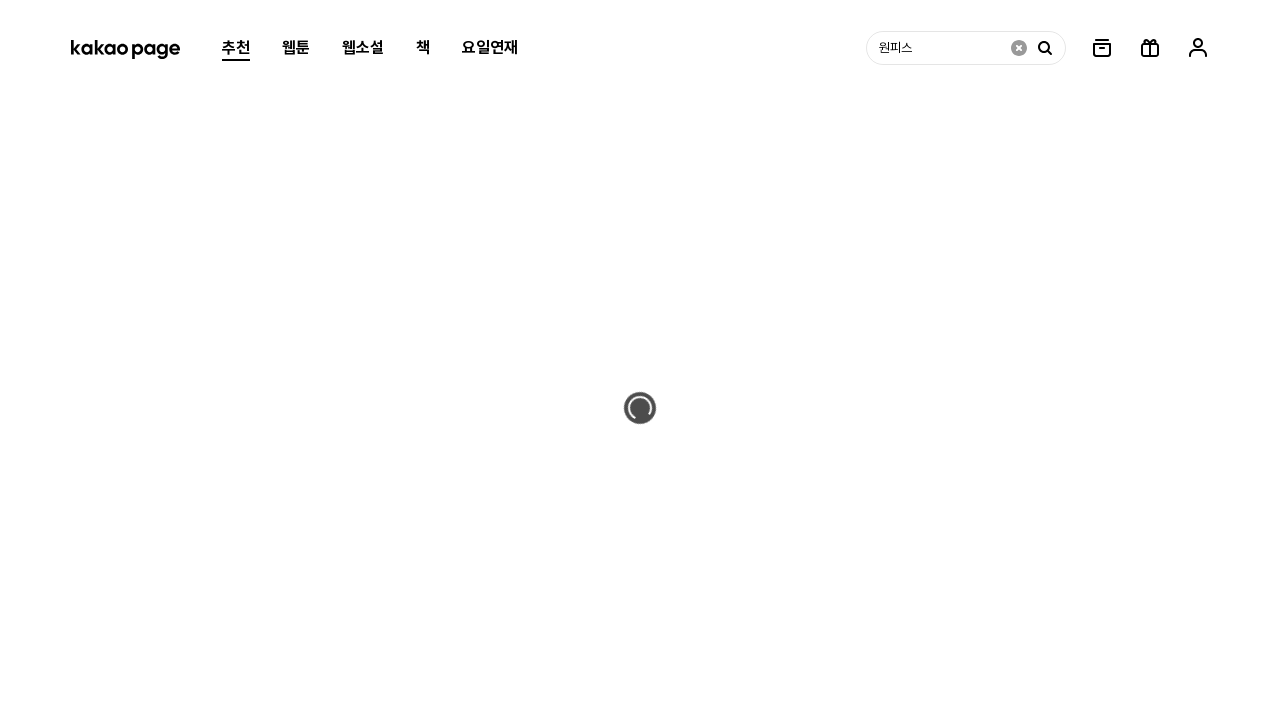

Filled search field with '원피스' (iteration 30/50) on internal:attr=[placeholder="제목, 작가를 입력하세요"i]
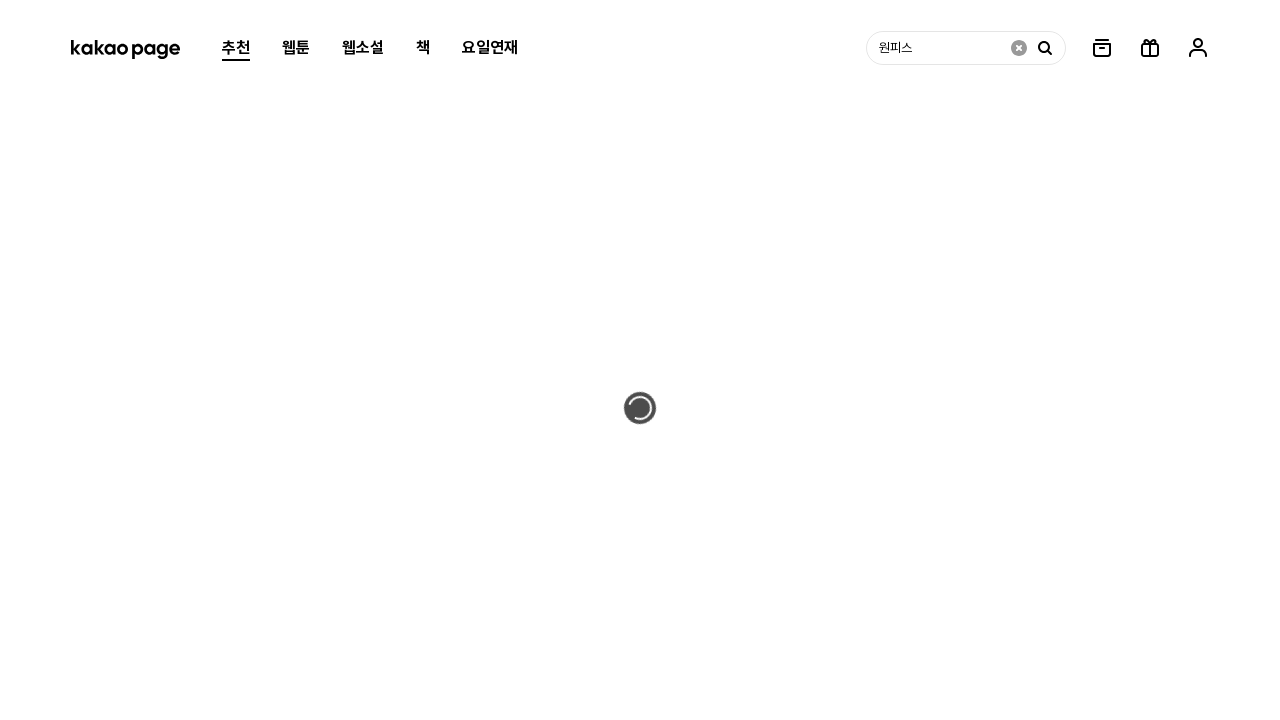

Pressed Enter to submit search (iteration 30/50) on internal:attr=[placeholder="제목, 작가를 입력하세요"i]
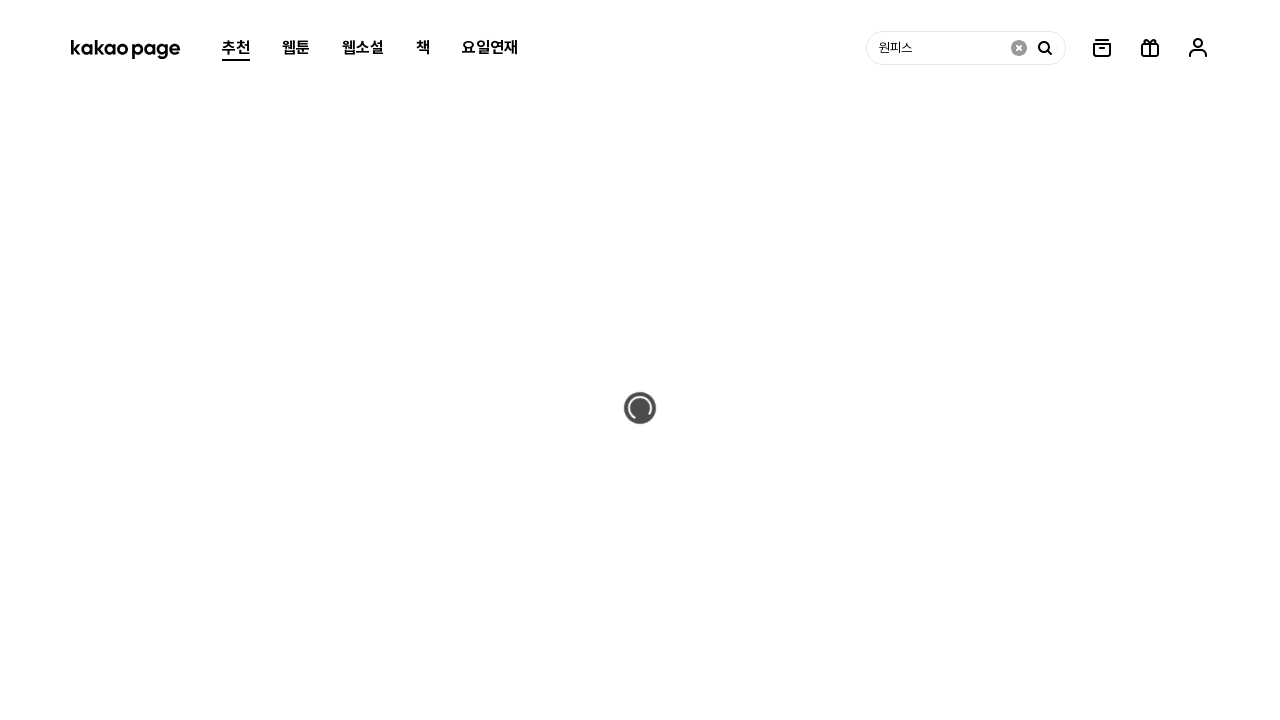

Filled search field with '원피스' (iteration 31/50) on internal:attr=[placeholder="제목, 작가를 입력하세요"i]
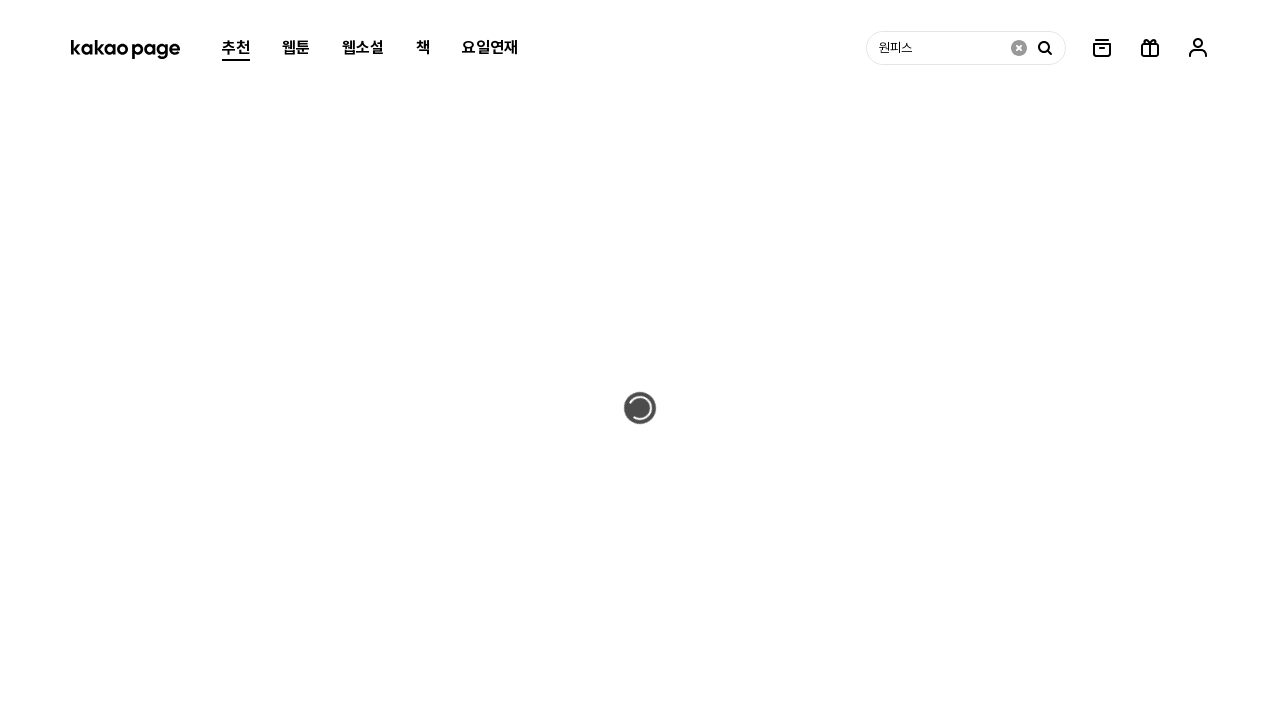

Pressed Enter to submit search (iteration 31/50) on internal:attr=[placeholder="제목, 작가를 입력하세요"i]
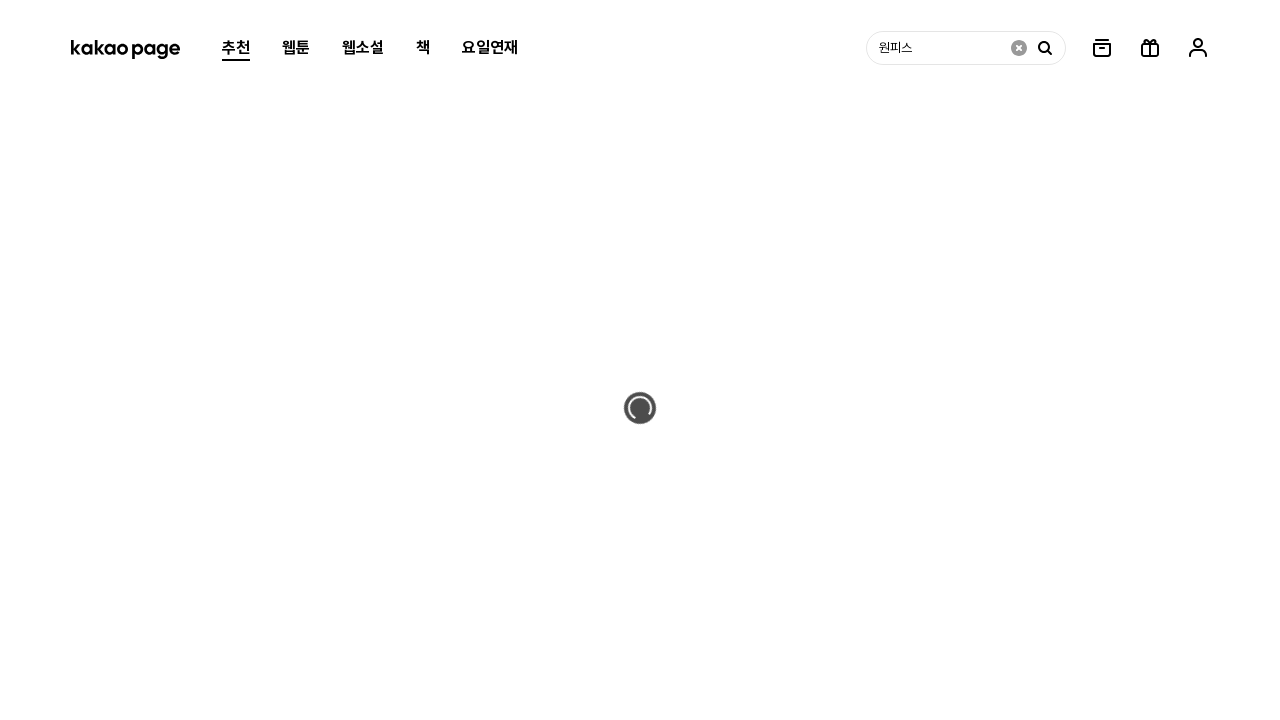

Filled search field with '원피스' (iteration 32/50) on internal:attr=[placeholder="제목, 작가를 입력하세요"i]
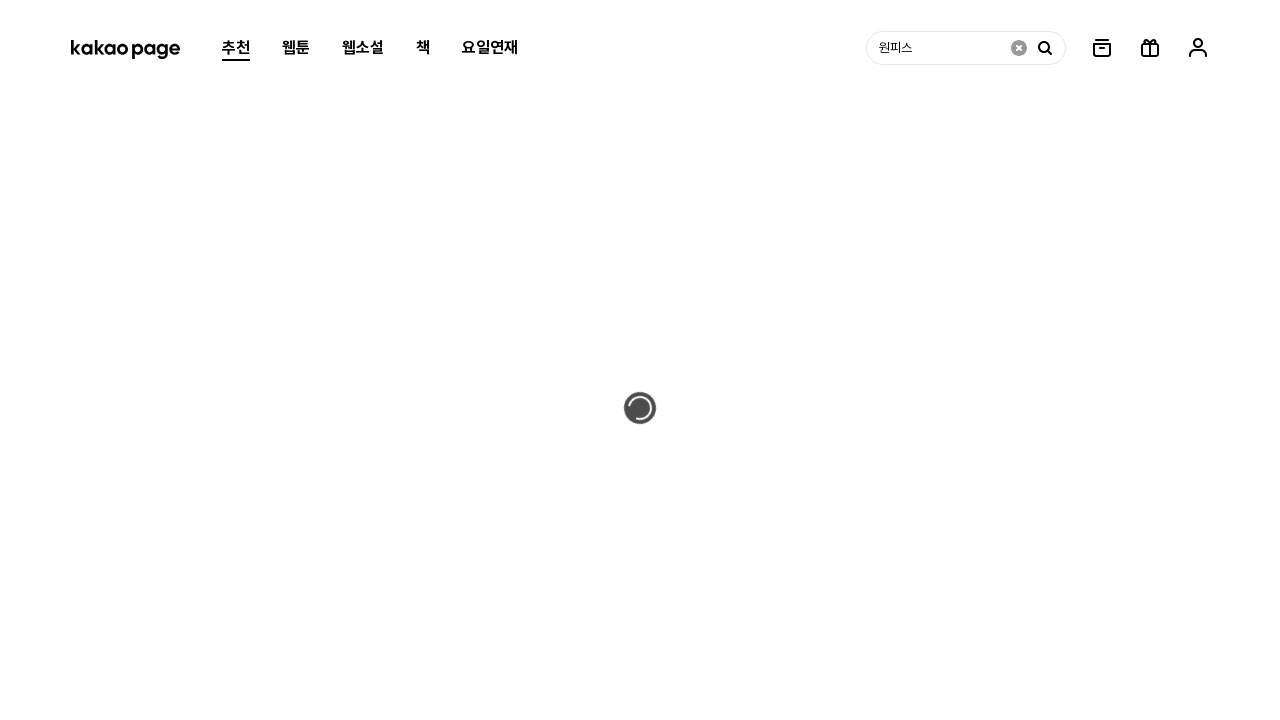

Pressed Enter to submit search (iteration 32/50) on internal:attr=[placeholder="제목, 작가를 입력하세요"i]
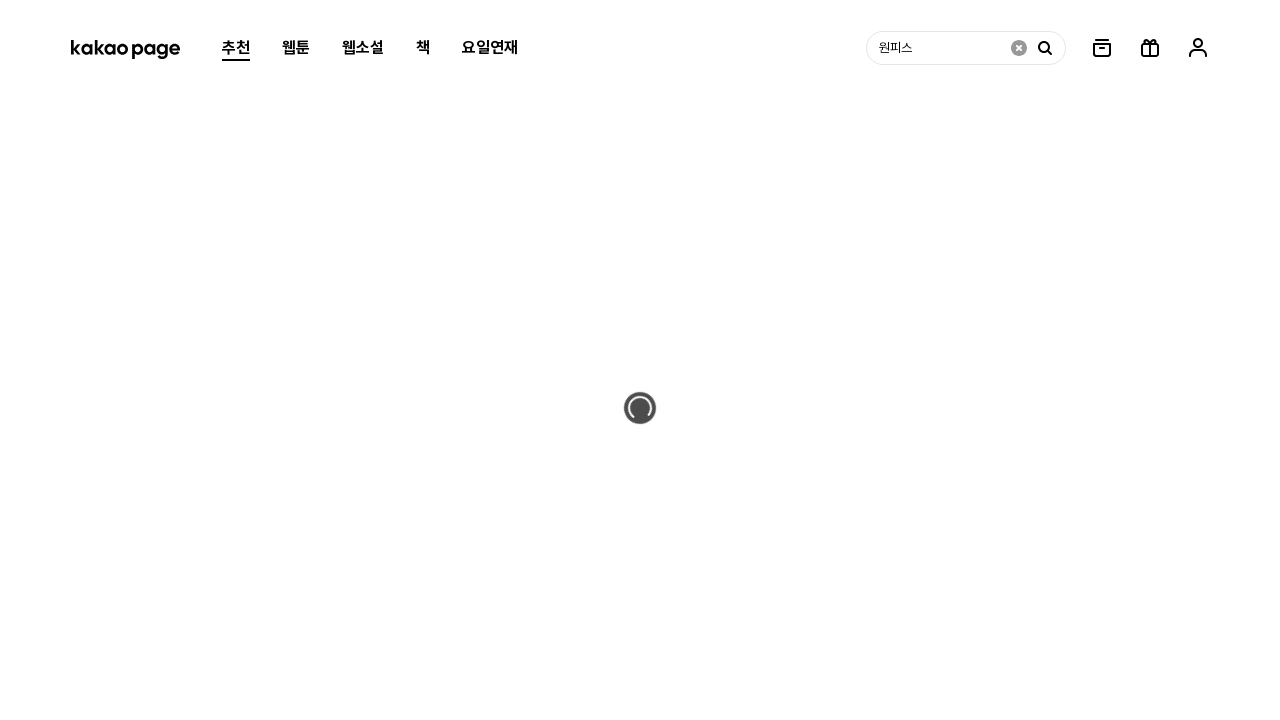

Filled search field with '원피스' (iteration 33/50) on internal:attr=[placeholder="제목, 작가를 입력하세요"i]
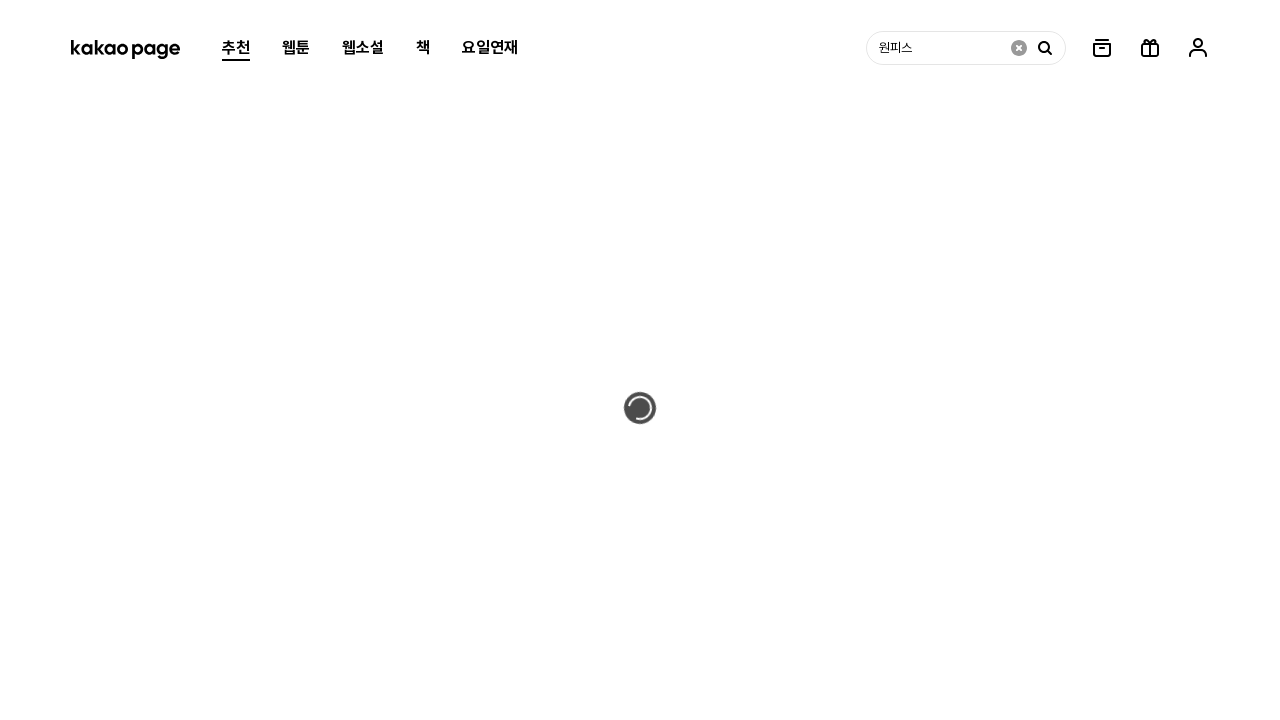

Pressed Enter to submit search (iteration 33/50) on internal:attr=[placeholder="제목, 작가를 입력하세요"i]
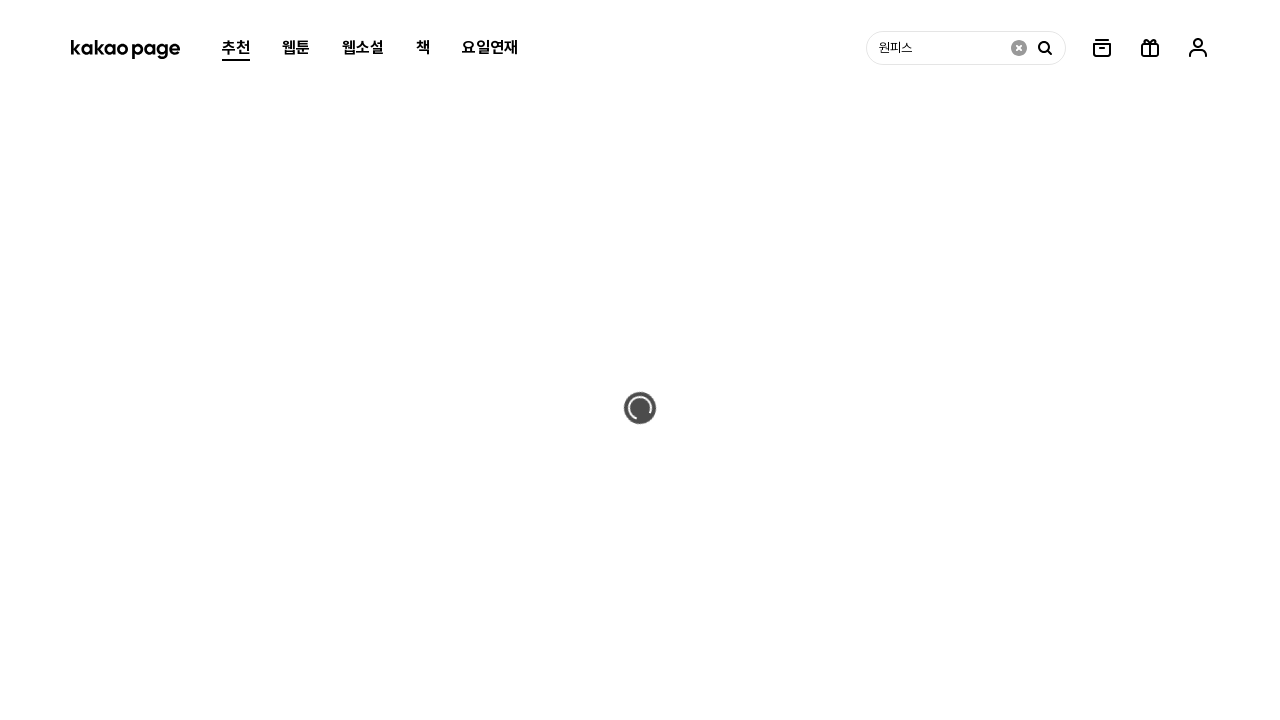

Filled search field with '원피스' (iteration 34/50) on internal:attr=[placeholder="제목, 작가를 입력하세요"i]
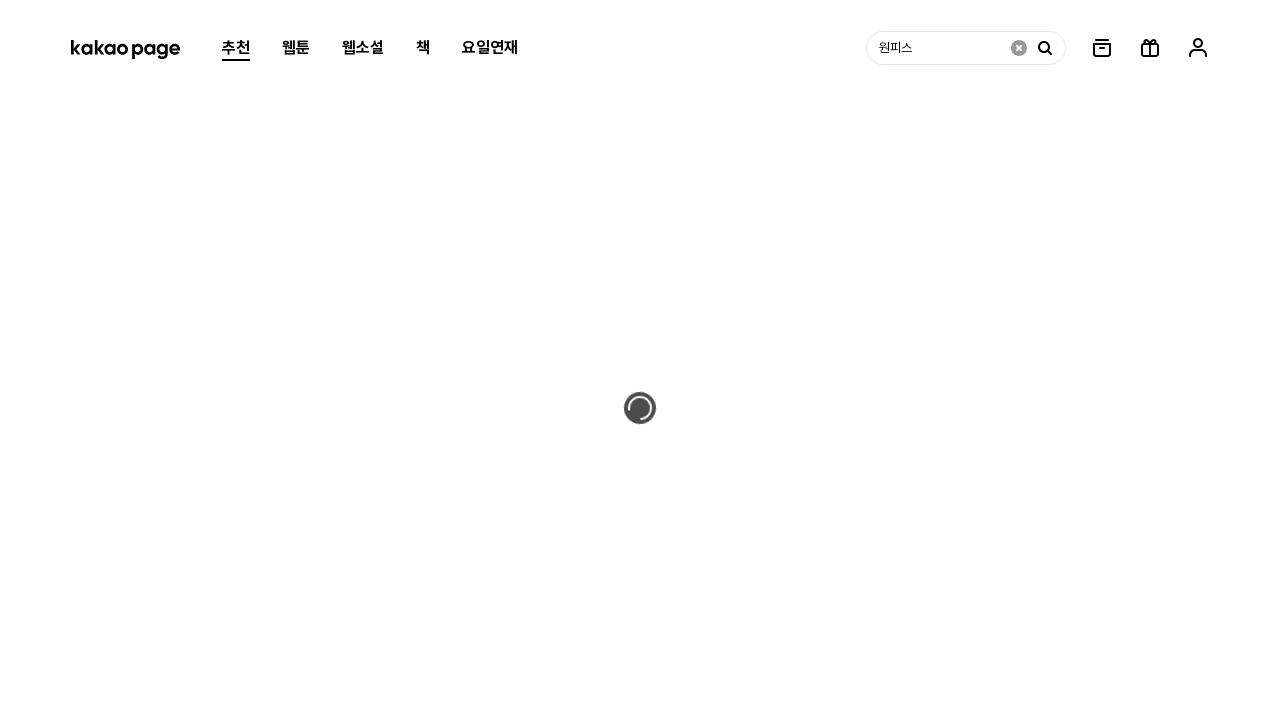

Pressed Enter to submit search (iteration 34/50) on internal:attr=[placeholder="제목, 작가를 입력하세요"i]
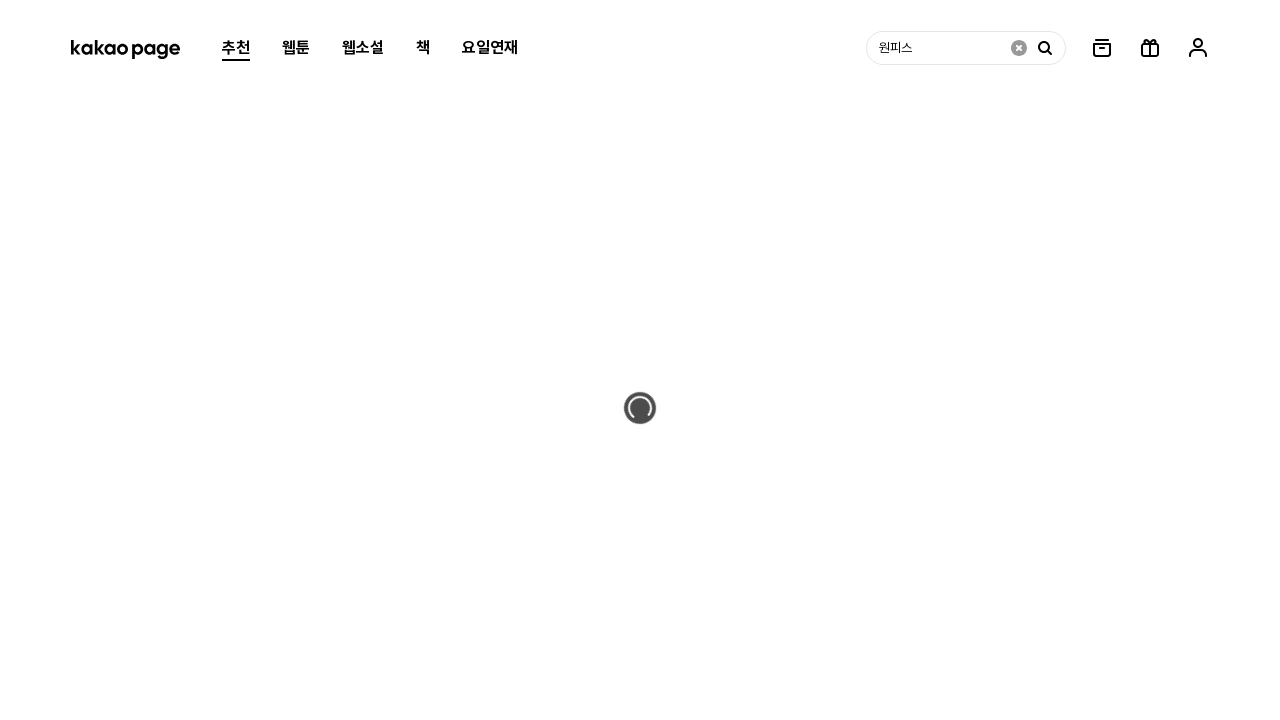

Filled search field with '원피스' (iteration 35/50) on internal:attr=[placeholder="제목, 작가를 입력하세요"i]
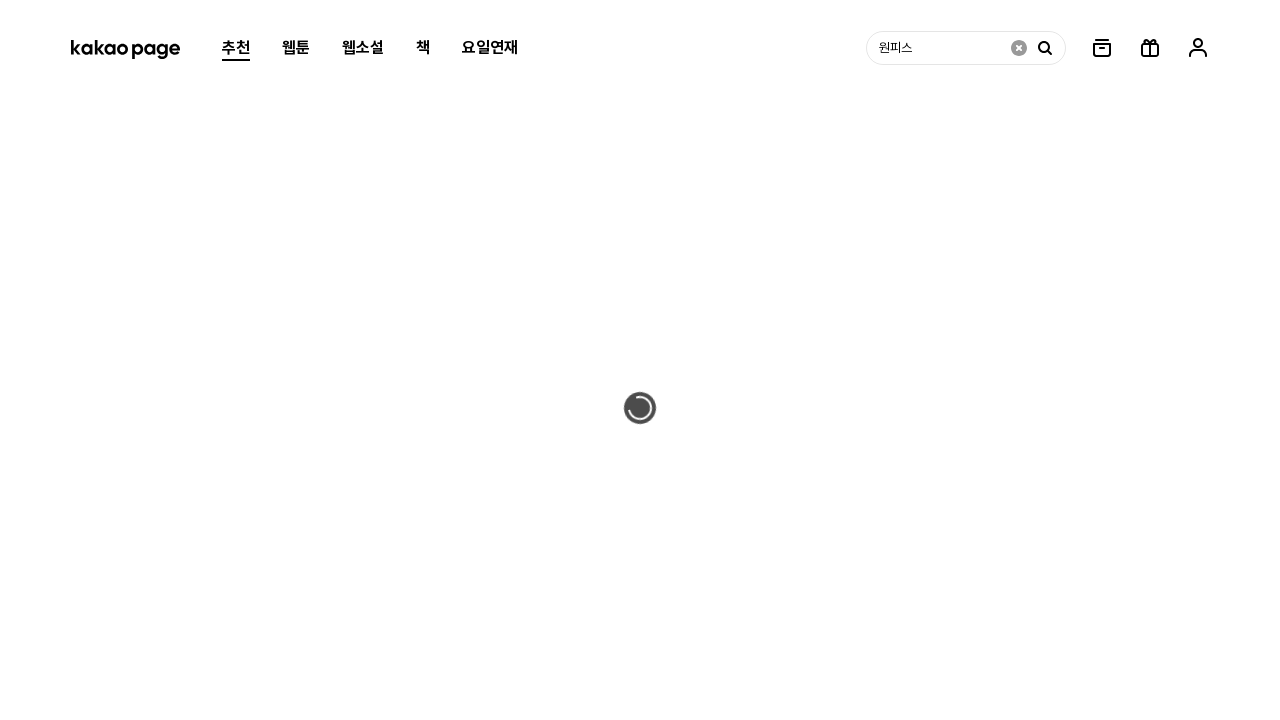

Pressed Enter to submit search (iteration 35/50) on internal:attr=[placeholder="제목, 작가를 입력하세요"i]
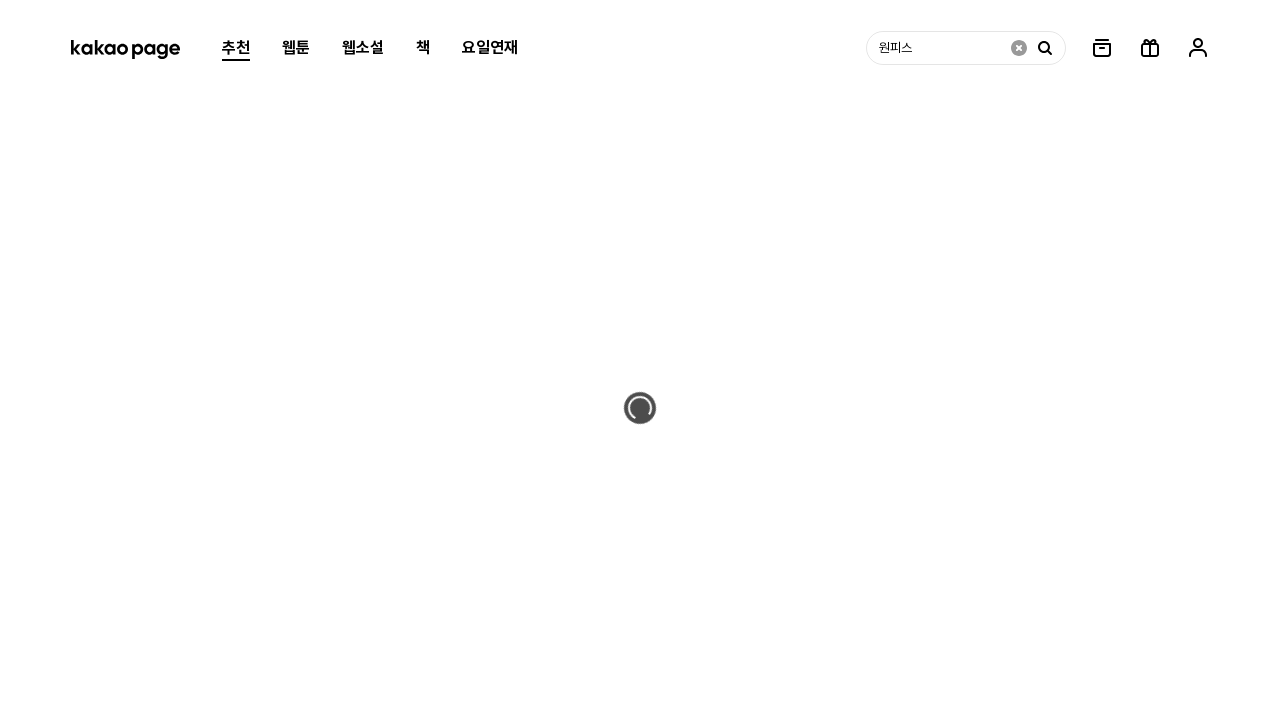

Filled search field with '원피스' (iteration 36/50) on internal:attr=[placeholder="제목, 작가를 입력하세요"i]
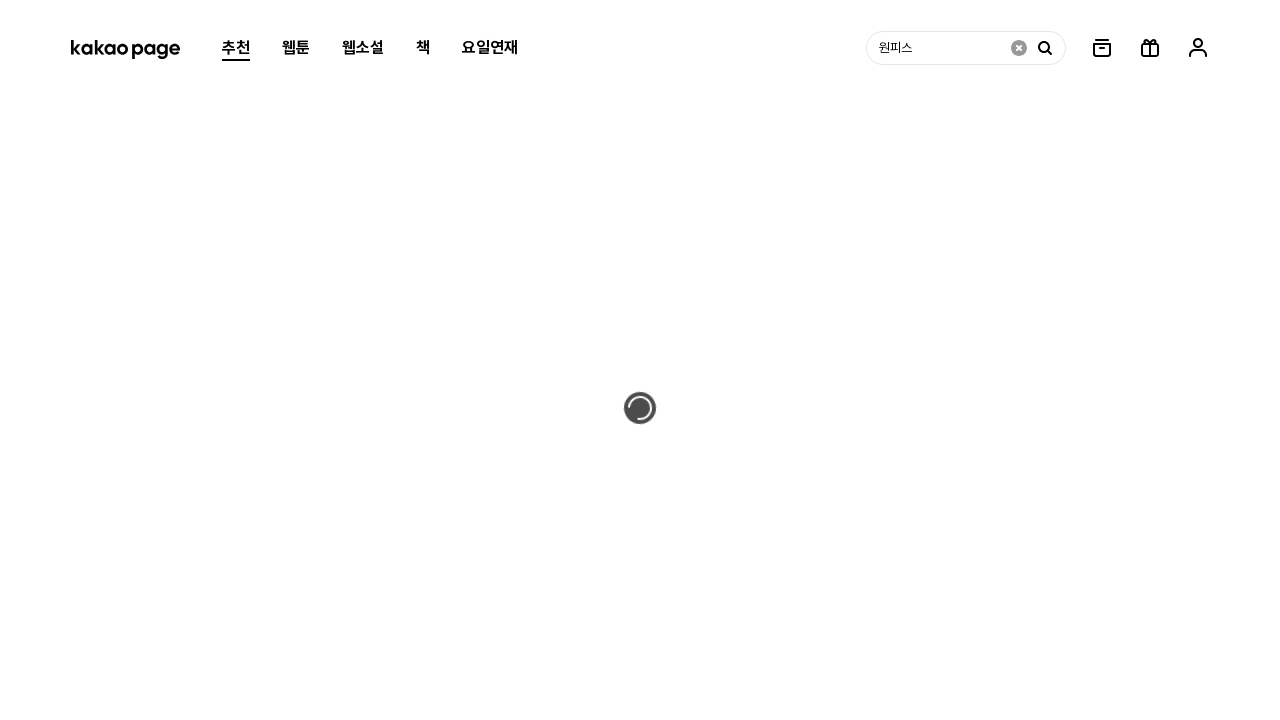

Pressed Enter to submit search (iteration 36/50) on internal:attr=[placeholder="제목, 작가를 입력하세요"i]
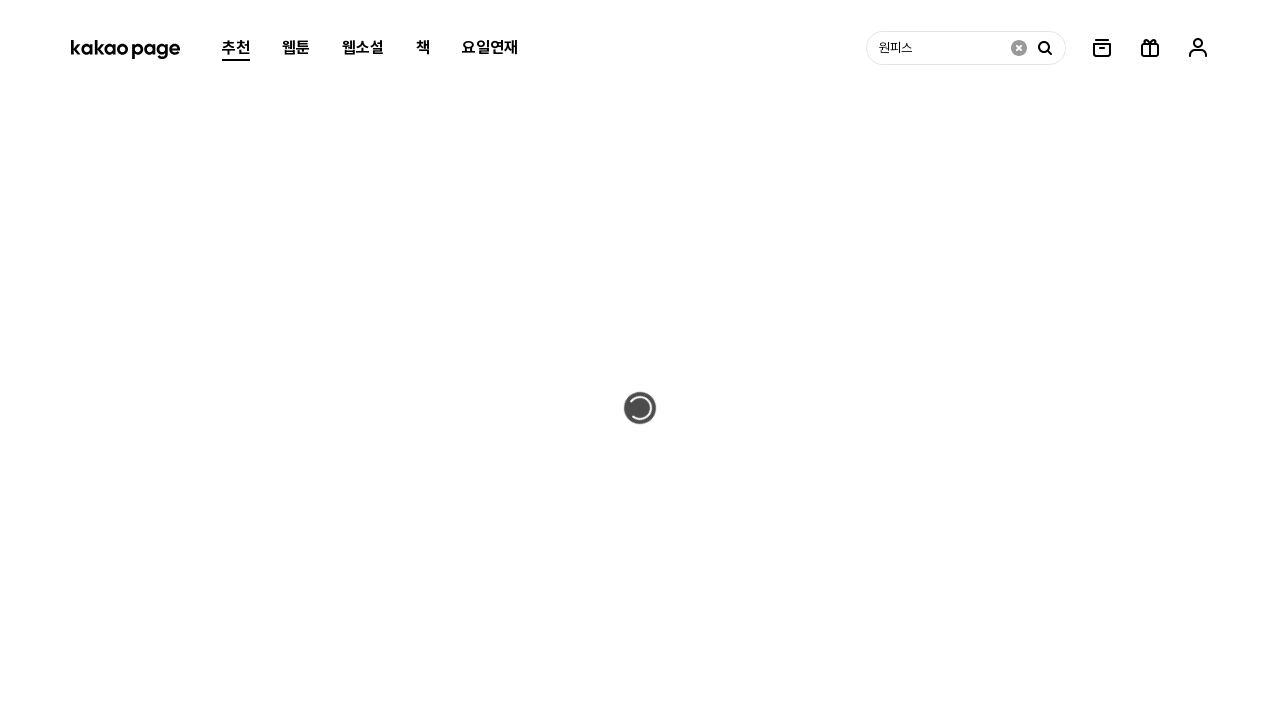

Filled search field with '원피스' (iteration 37/50) on internal:attr=[placeholder="제목, 작가를 입력하세요"i]
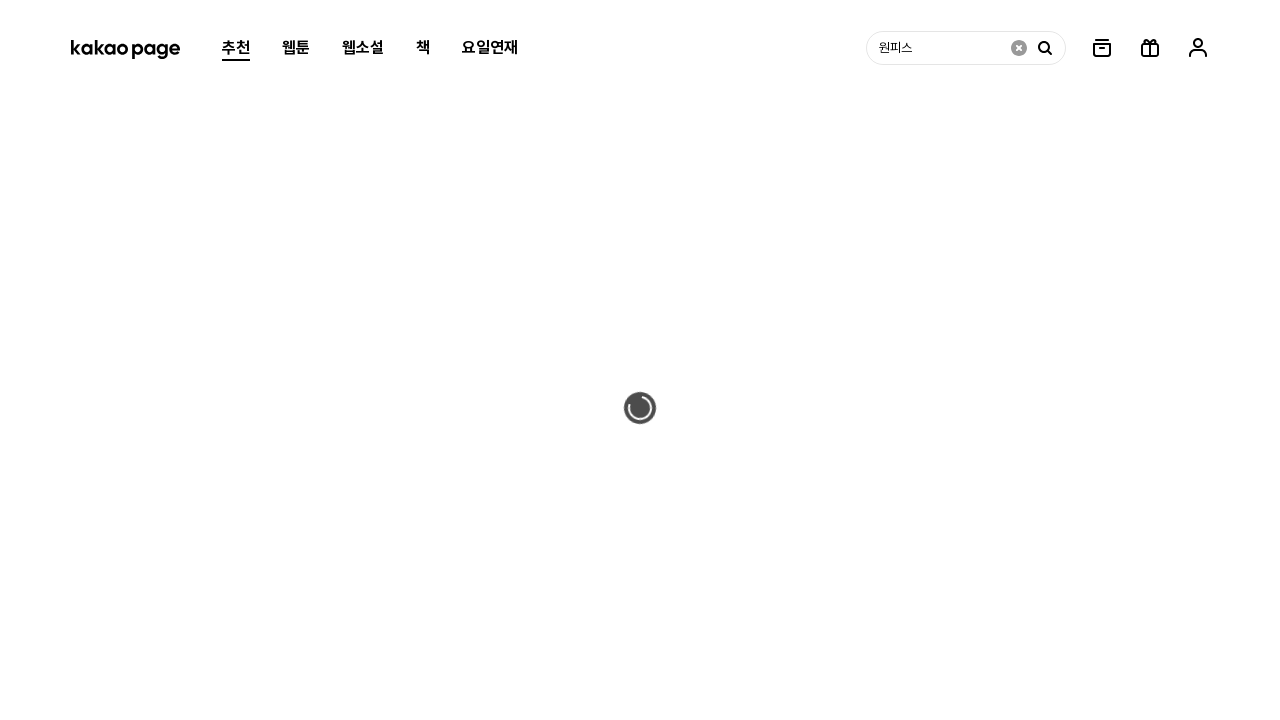

Pressed Enter to submit search (iteration 37/50) on internal:attr=[placeholder="제목, 작가를 입력하세요"i]
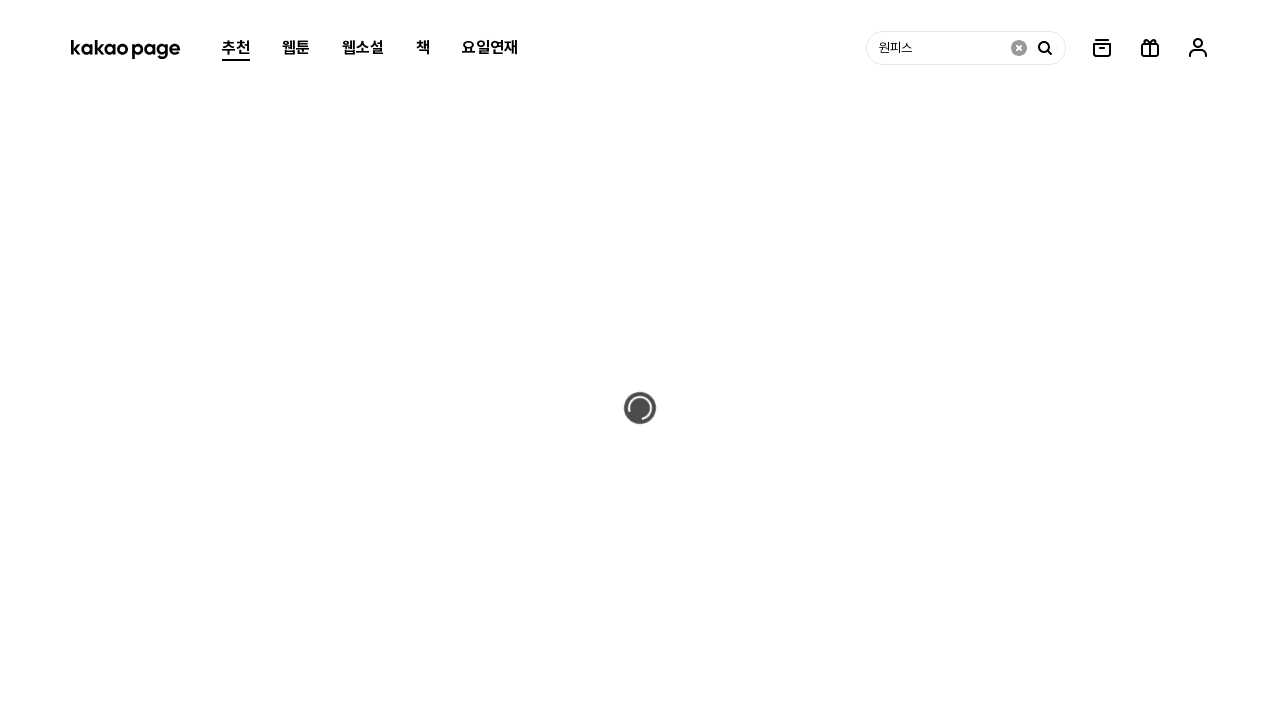

Filled search field with '원피스' (iteration 38/50) on internal:attr=[placeholder="제목, 작가를 입력하세요"i]
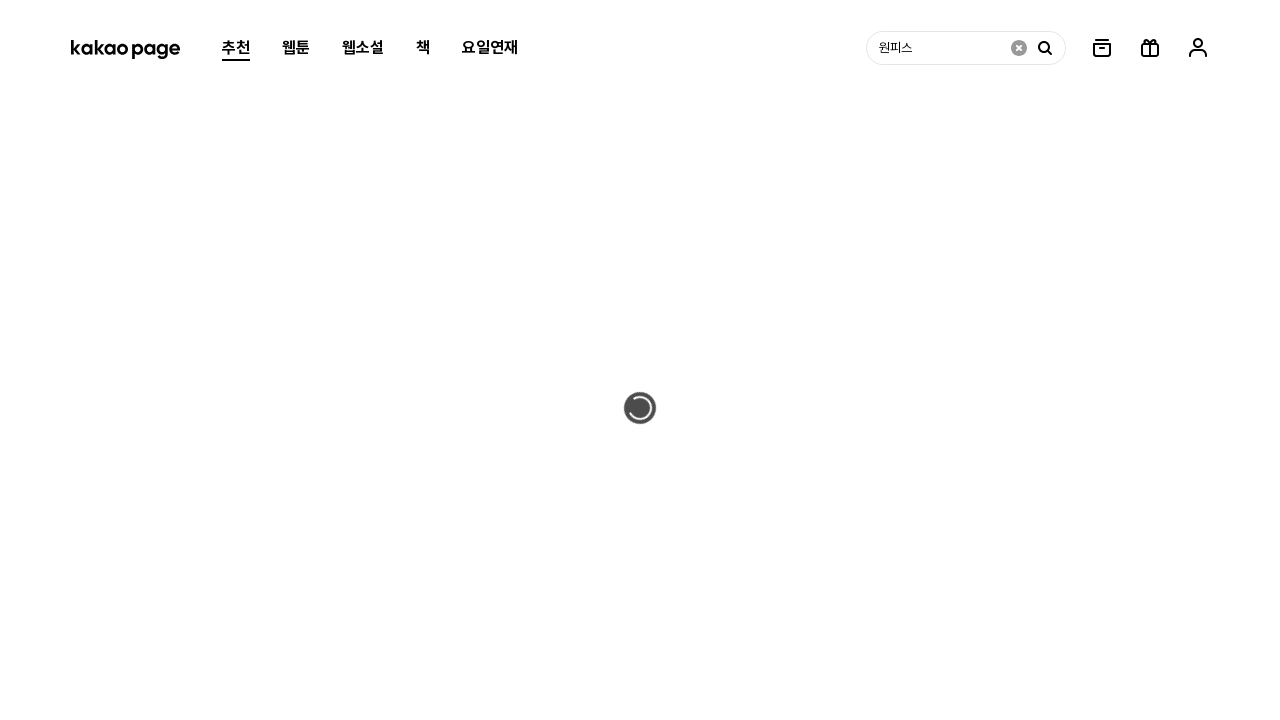

Pressed Enter to submit search (iteration 38/50) on internal:attr=[placeholder="제목, 작가를 입력하세요"i]
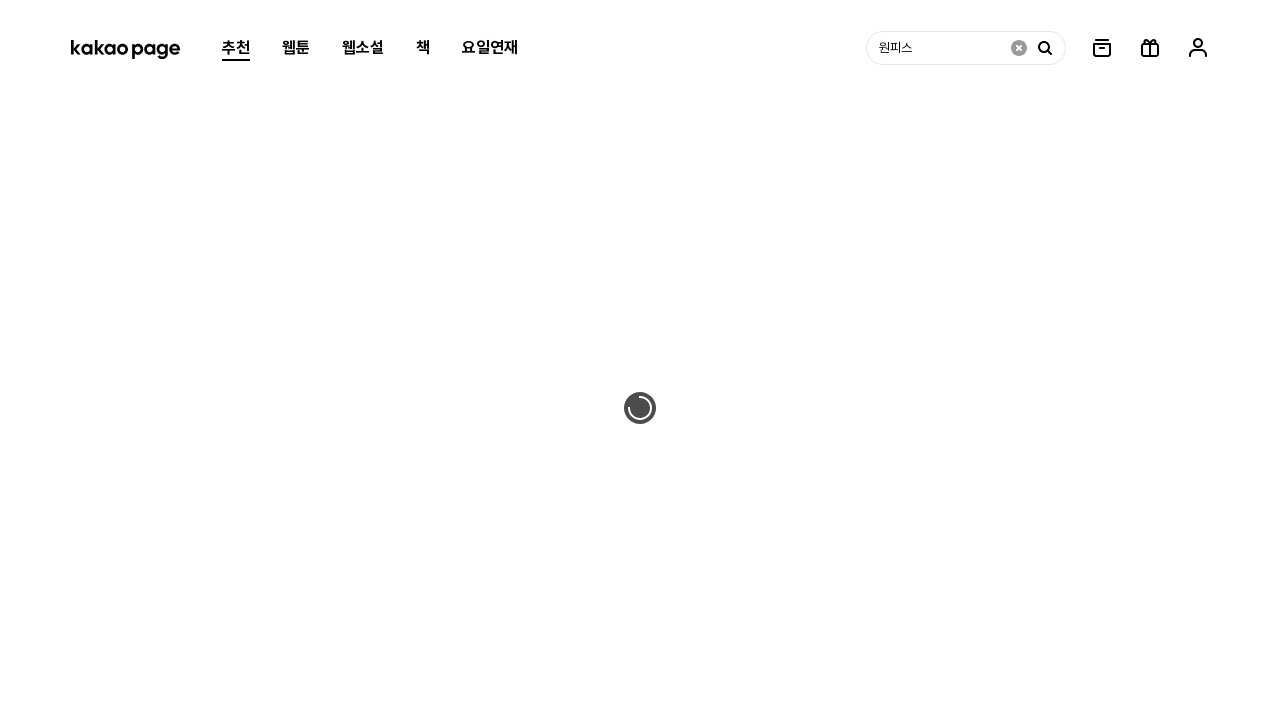

Filled search field with '원피스' (iteration 39/50) on internal:attr=[placeholder="제목, 작가를 입력하세요"i]
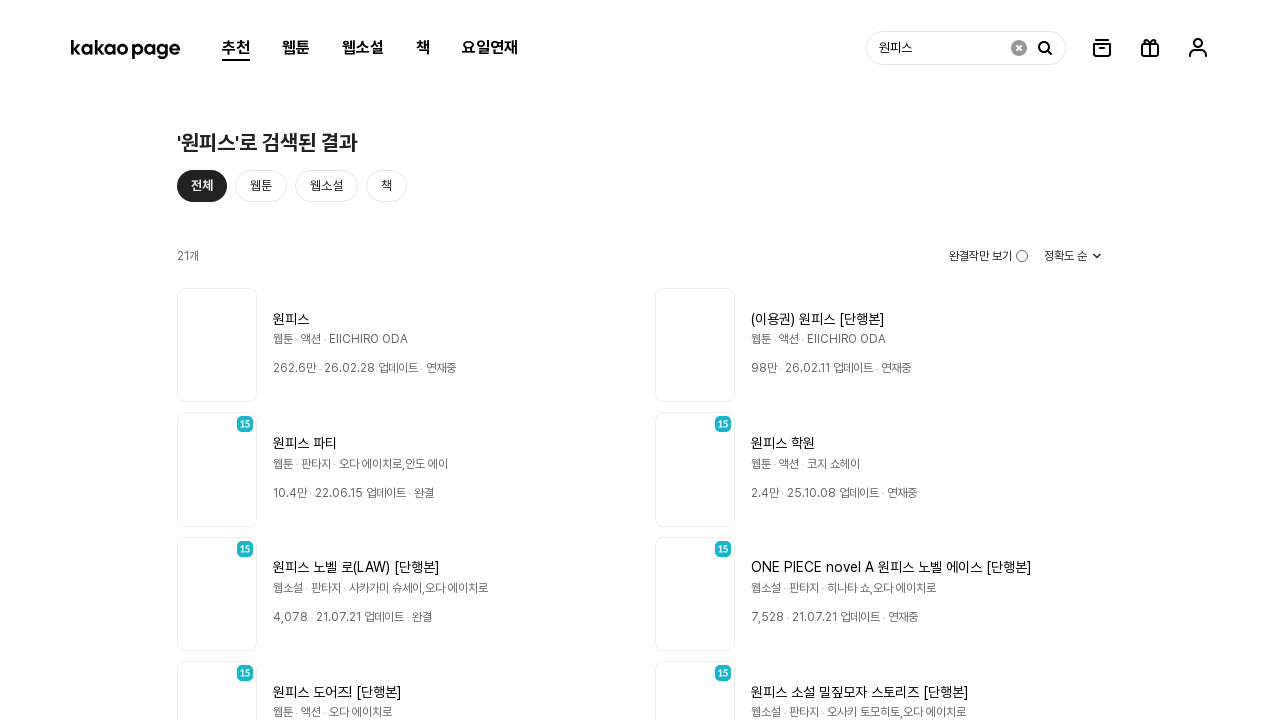

Pressed Enter to submit search (iteration 39/50) on internal:attr=[placeholder="제목, 작가를 입력하세요"i]
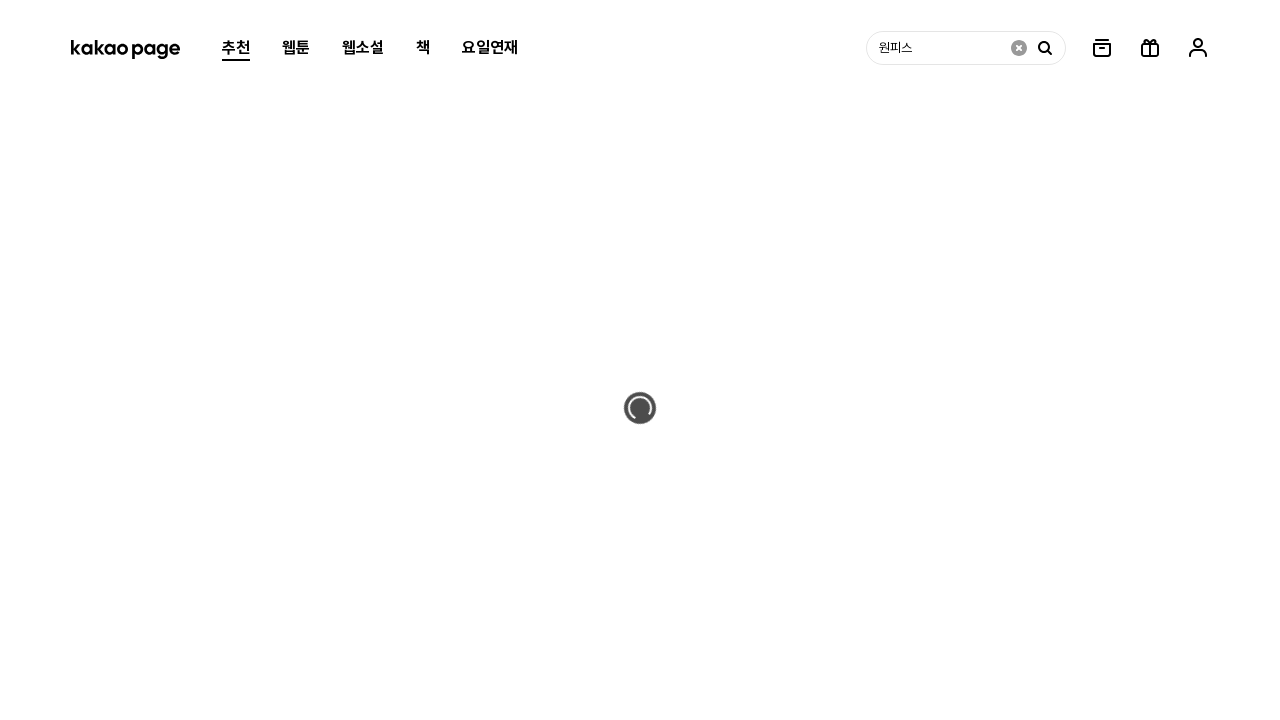

Filled search field with '원피스' (iteration 40/50) on internal:attr=[placeholder="제목, 작가를 입력하세요"i]
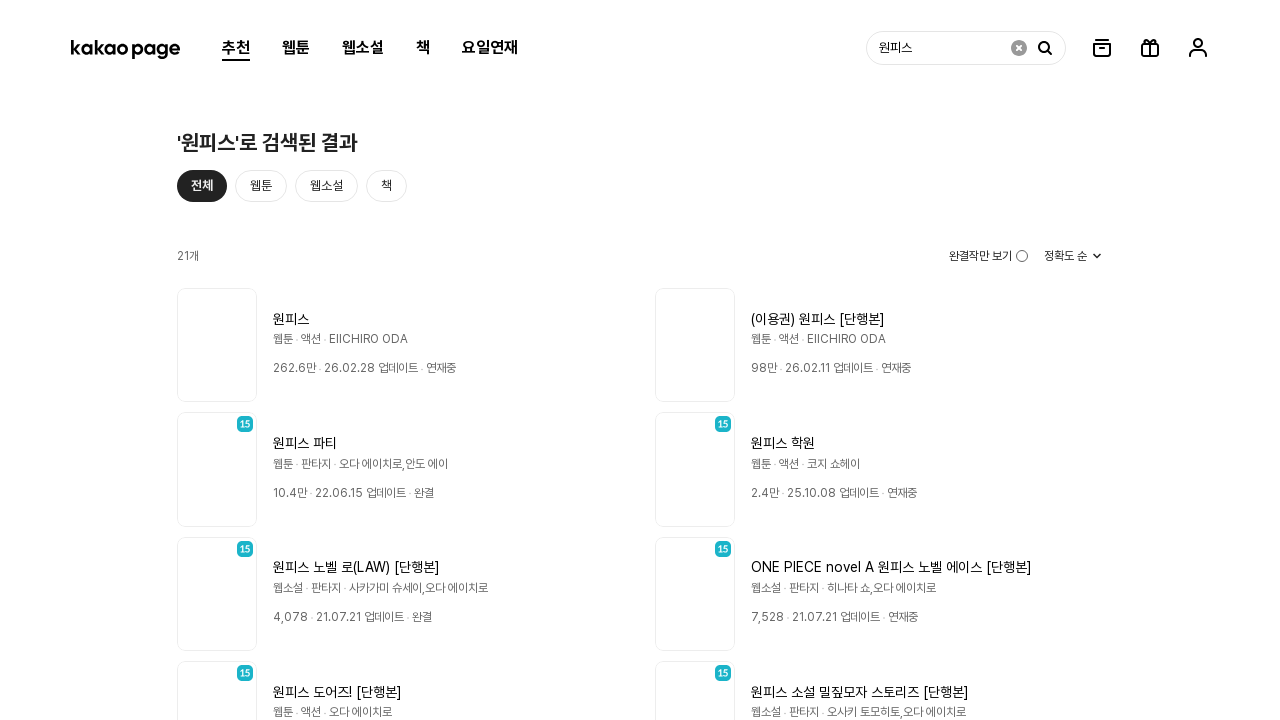

Pressed Enter to submit search (iteration 40/50) on internal:attr=[placeholder="제목, 작가를 입력하세요"i]
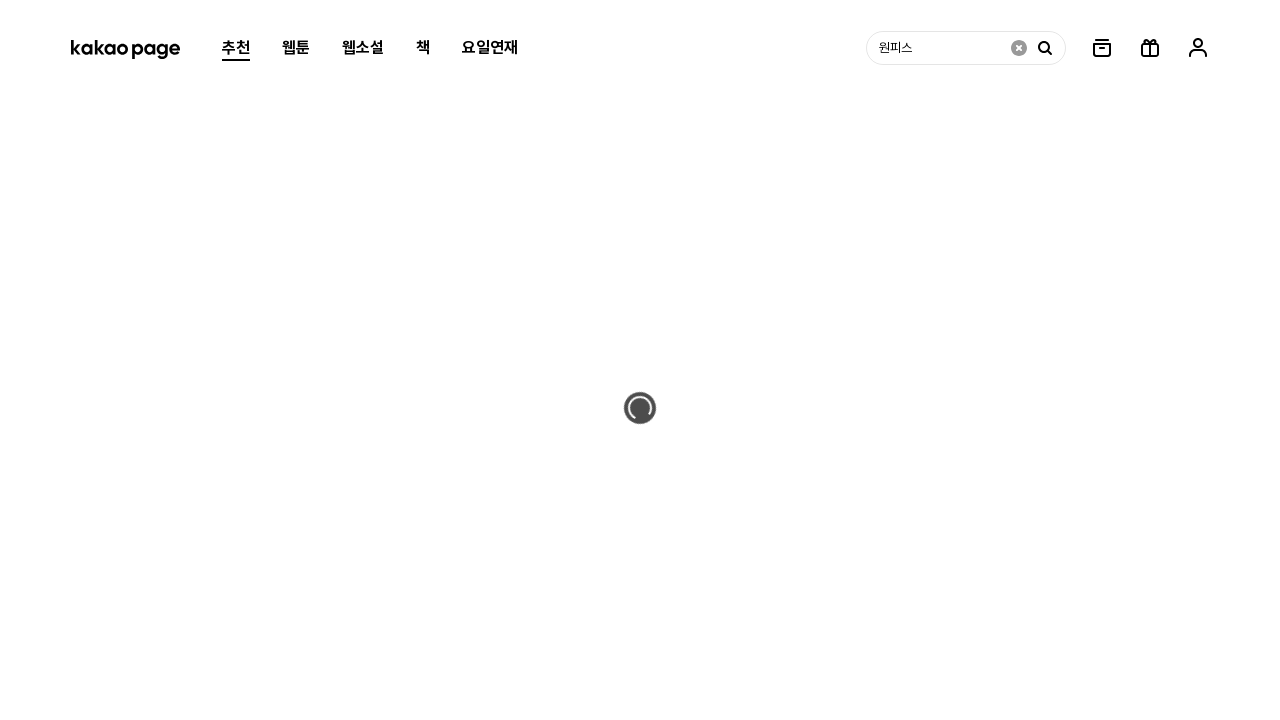

Filled search field with '원피스' (iteration 41/50) on internal:attr=[placeholder="제목, 작가를 입력하세요"i]
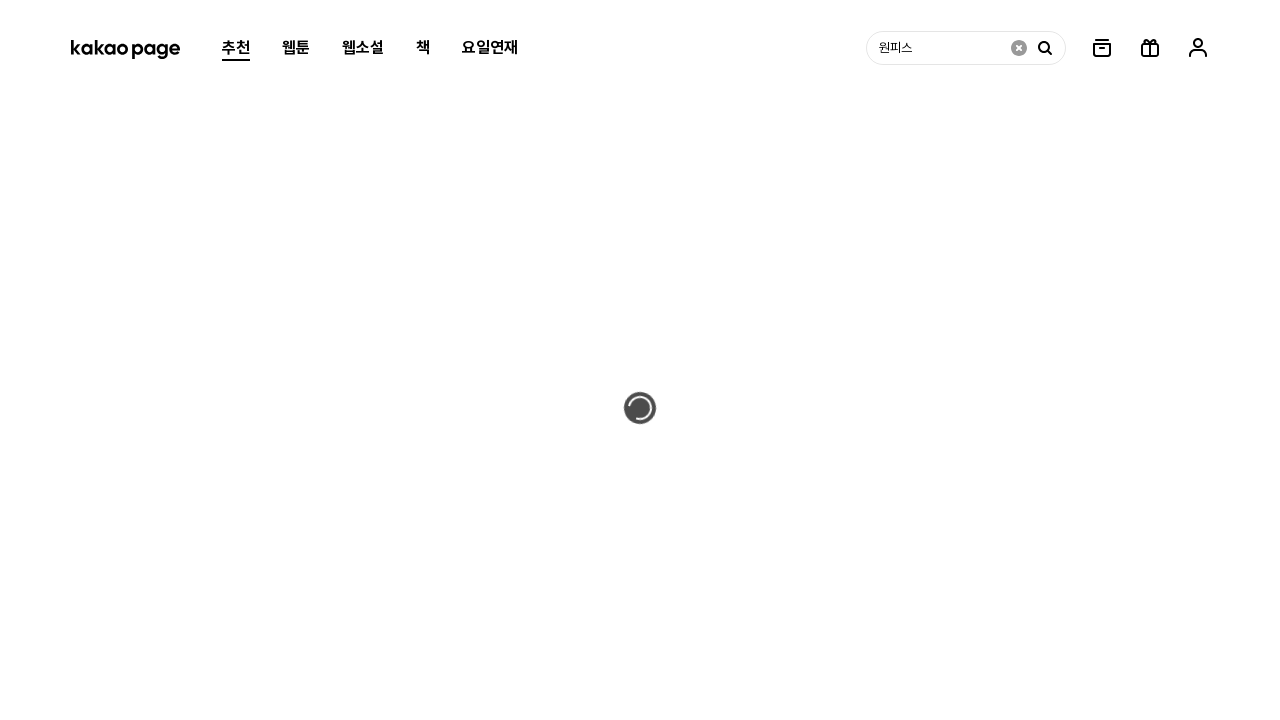

Pressed Enter to submit search (iteration 41/50) on internal:attr=[placeholder="제목, 작가를 입력하세요"i]
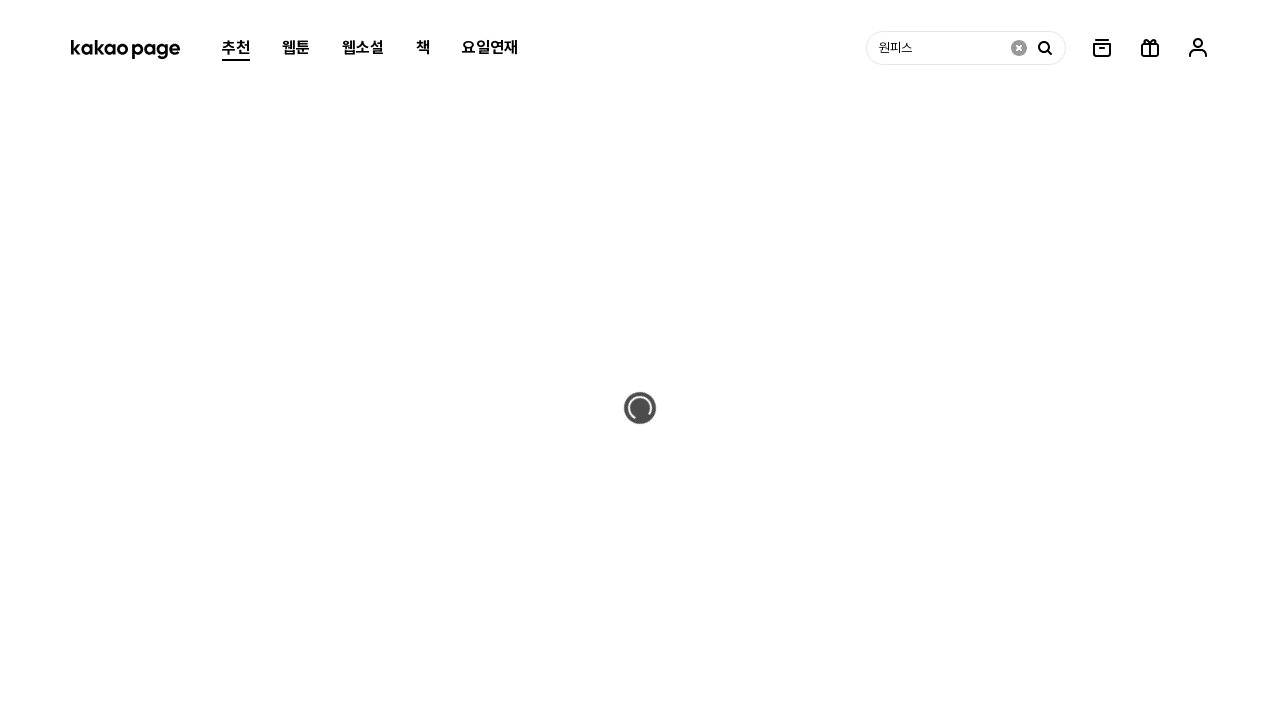

Filled search field with '원피스' (iteration 42/50) on internal:attr=[placeholder="제목, 작가를 입력하세요"i]
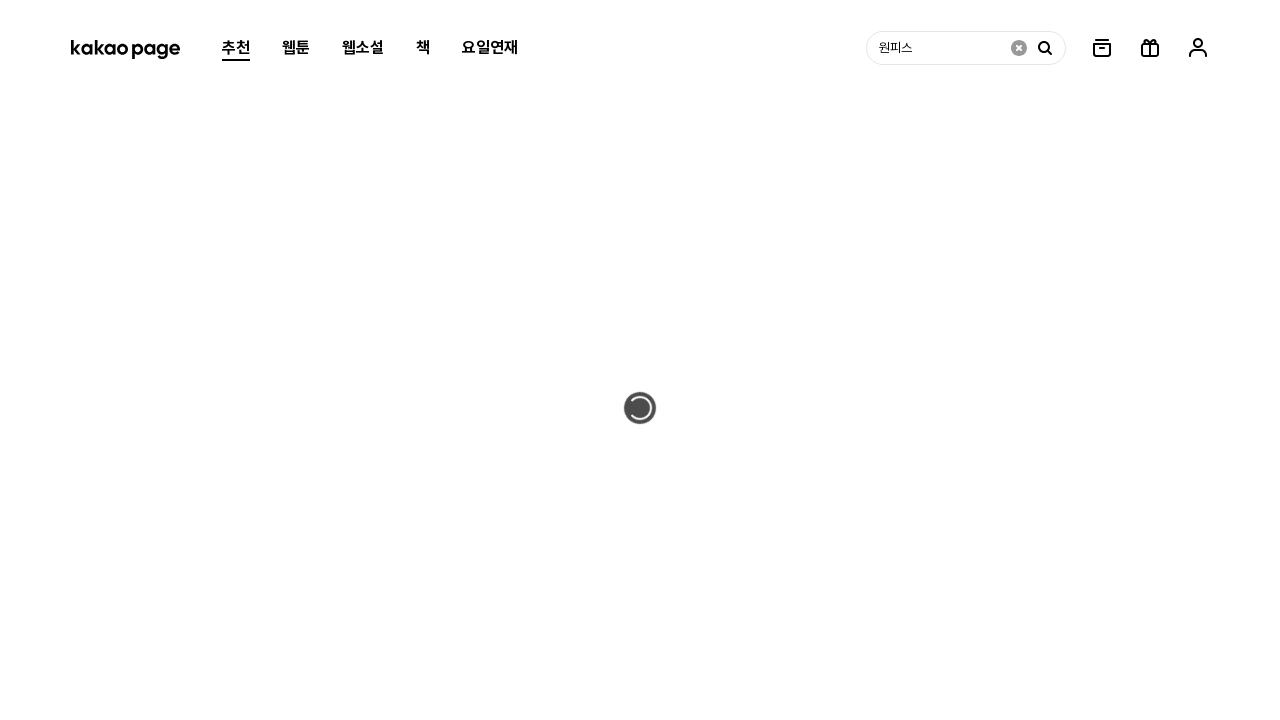

Pressed Enter to submit search (iteration 42/50) on internal:attr=[placeholder="제목, 작가를 입력하세요"i]
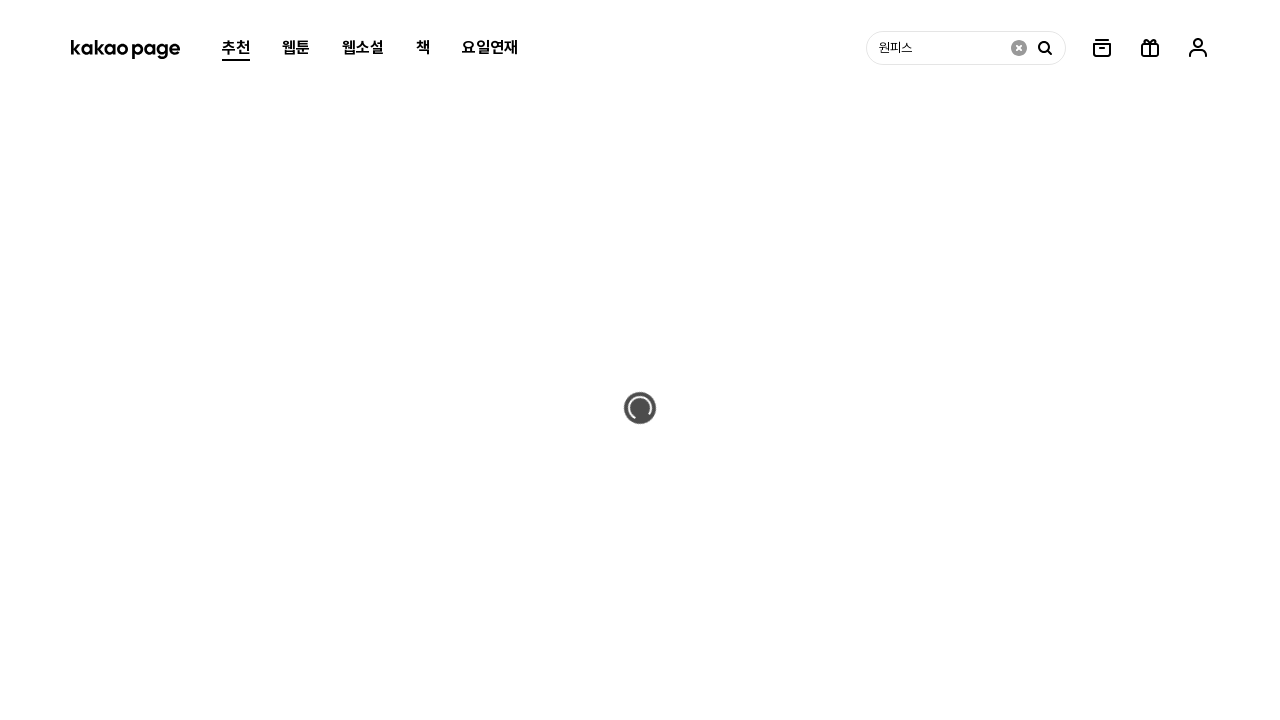

Filled search field with '원피스' (iteration 43/50) on internal:attr=[placeholder="제목, 작가를 입력하세요"i]
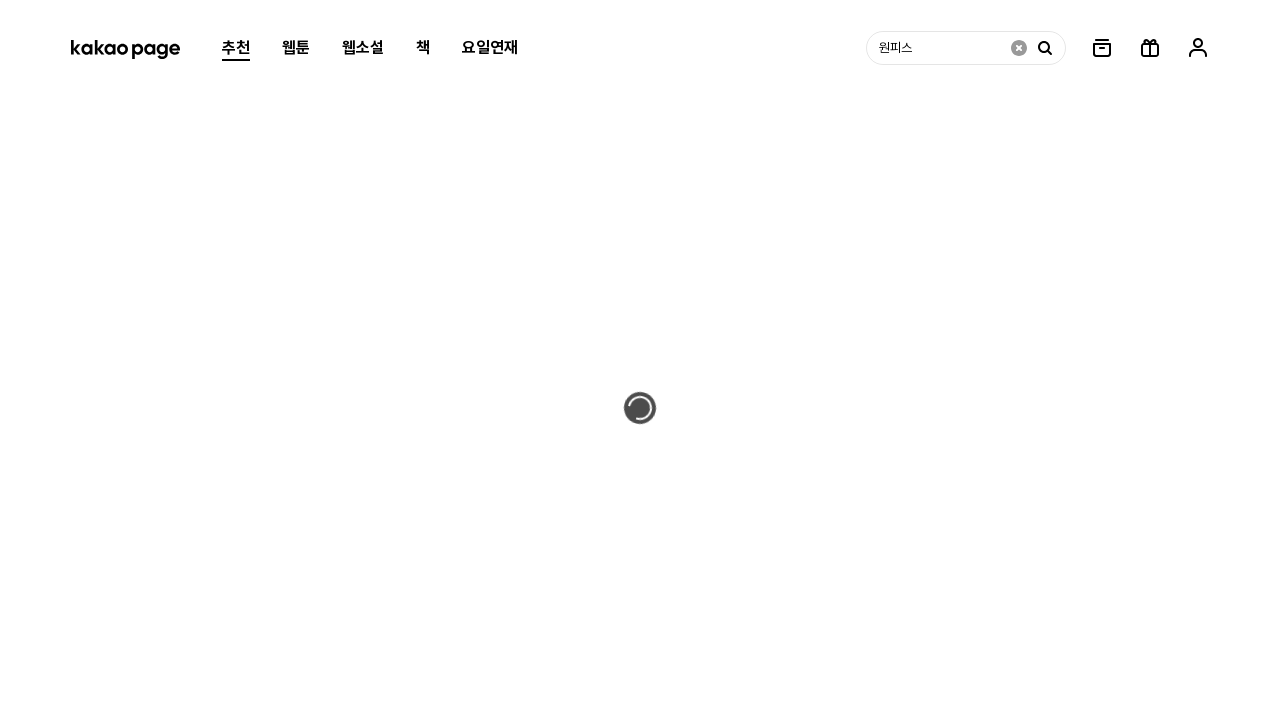

Pressed Enter to submit search (iteration 43/50) on internal:attr=[placeholder="제목, 작가를 입력하세요"i]
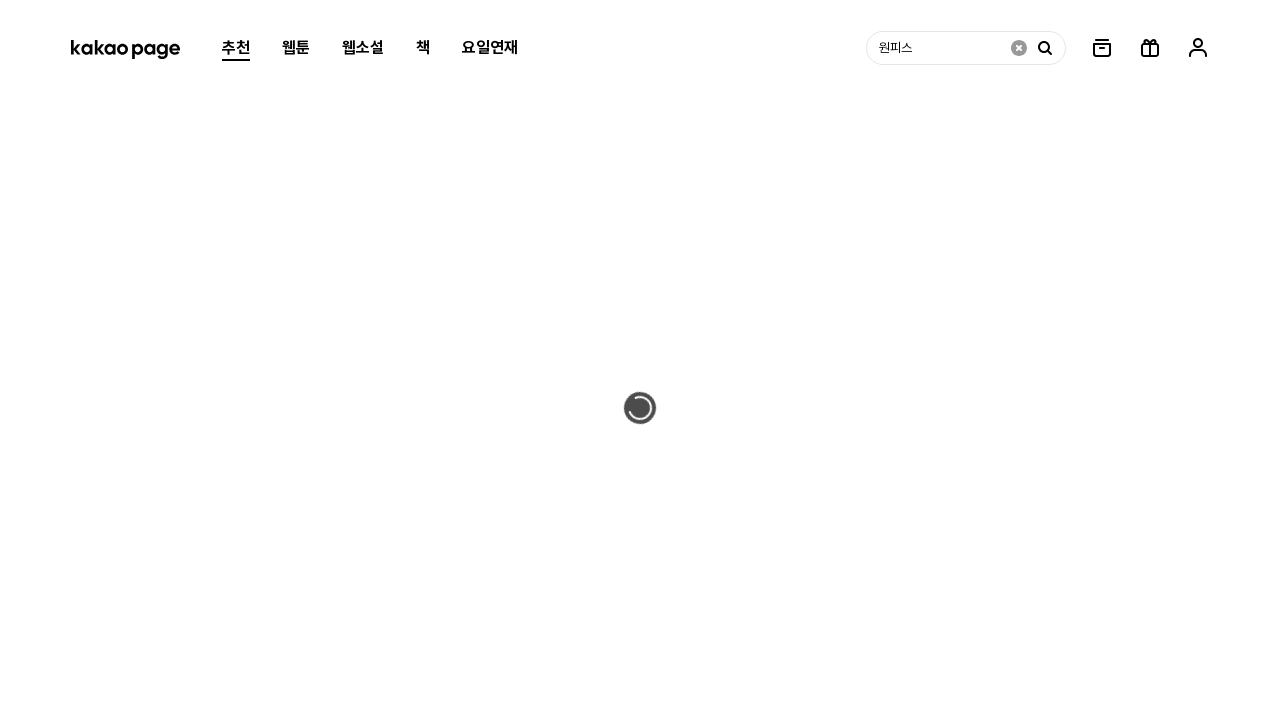

Filled search field with '원피스' (iteration 44/50) on internal:attr=[placeholder="제목, 작가를 입력하세요"i]
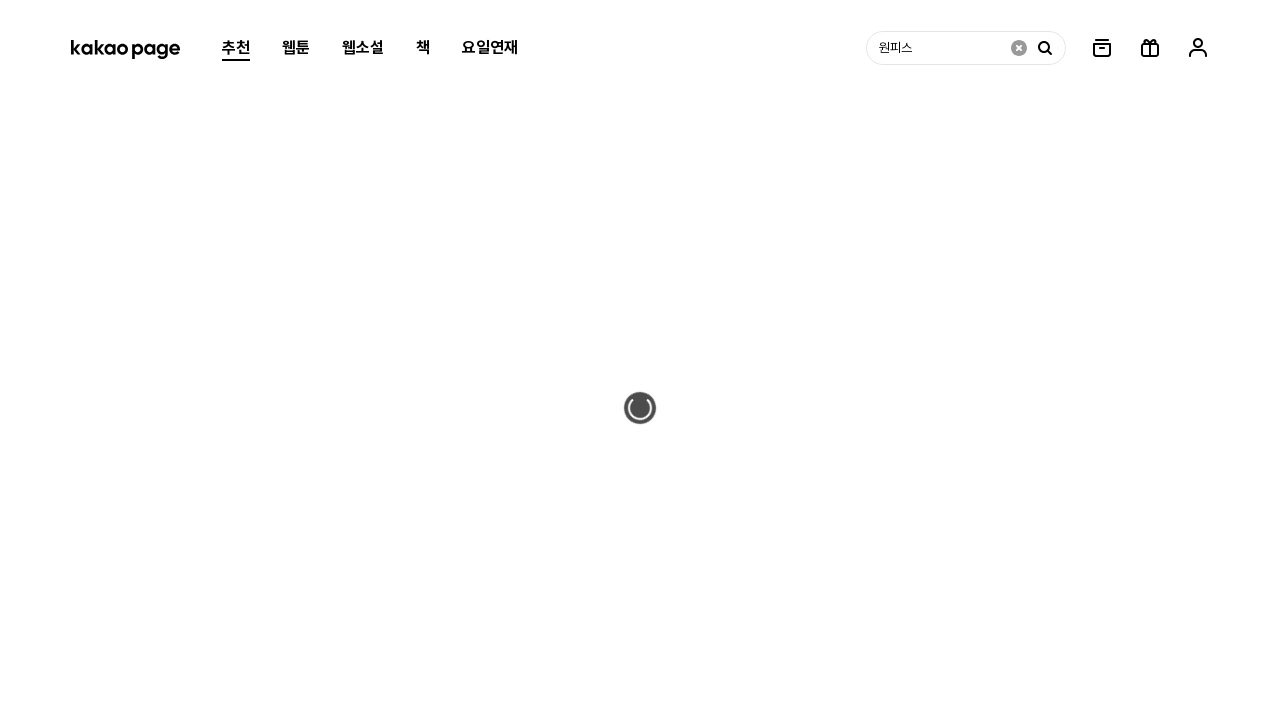

Pressed Enter to submit search (iteration 44/50) on internal:attr=[placeholder="제목, 작가를 입력하세요"i]
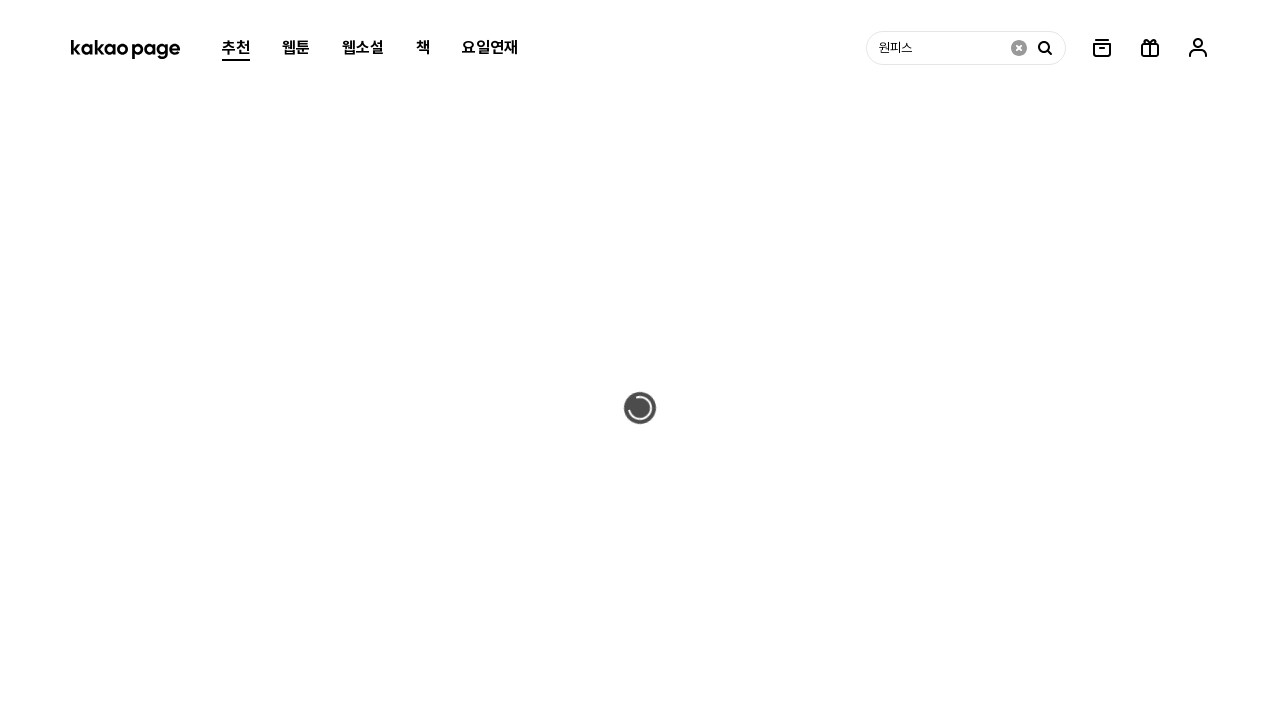

Filled search field with '원피스' (iteration 45/50) on internal:attr=[placeholder="제목, 작가를 입력하세요"i]
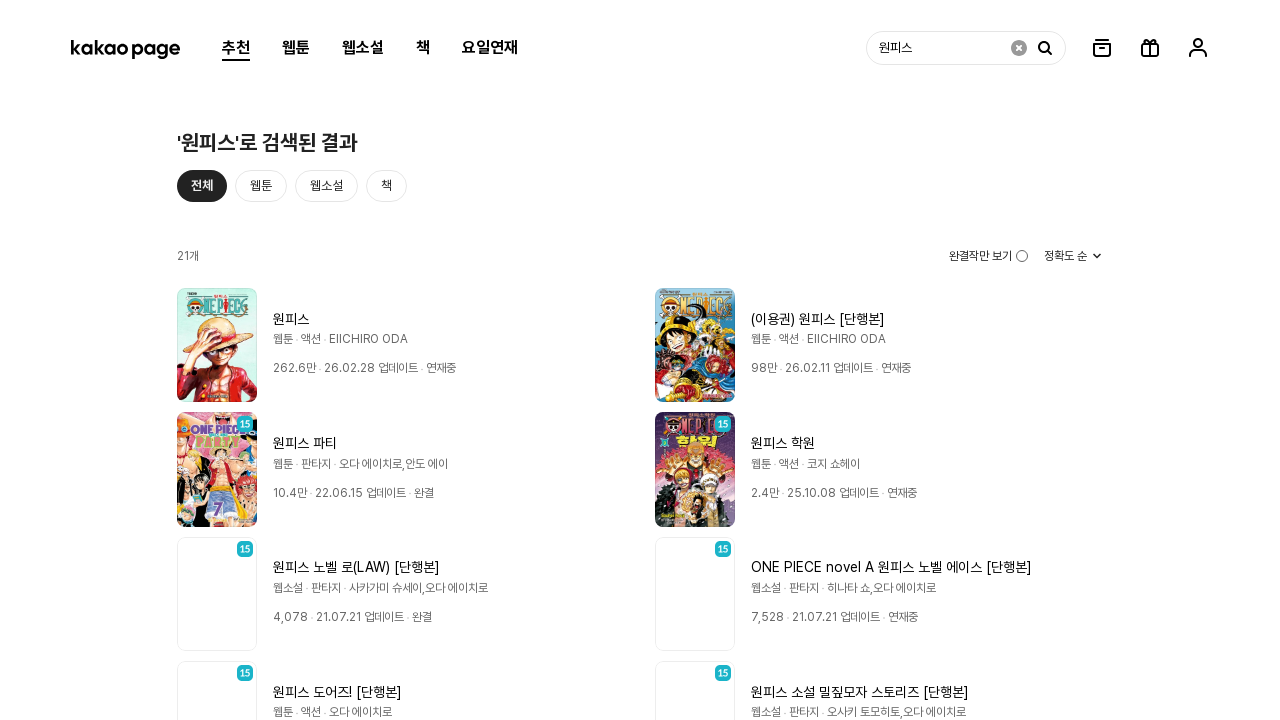

Pressed Enter to submit search (iteration 45/50) on internal:attr=[placeholder="제목, 작가를 입력하세요"i]
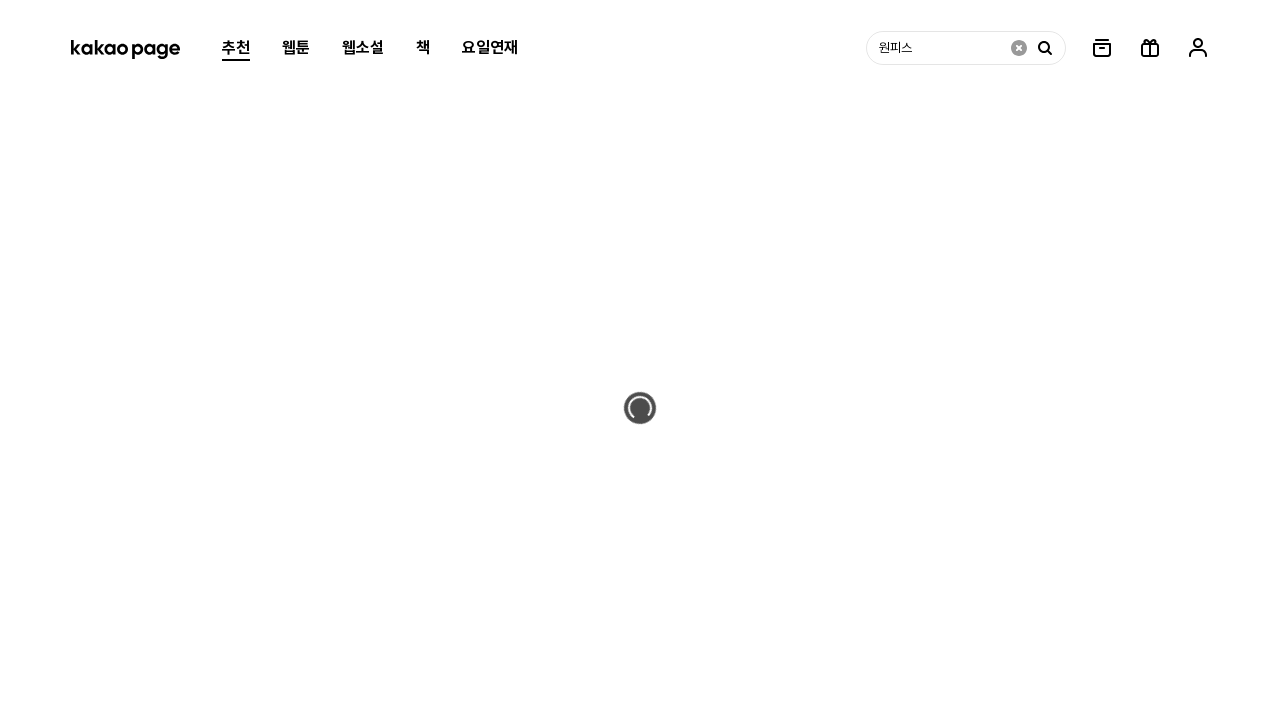

Filled search field with '원피스' (iteration 46/50) on internal:attr=[placeholder="제목, 작가를 입력하세요"i]
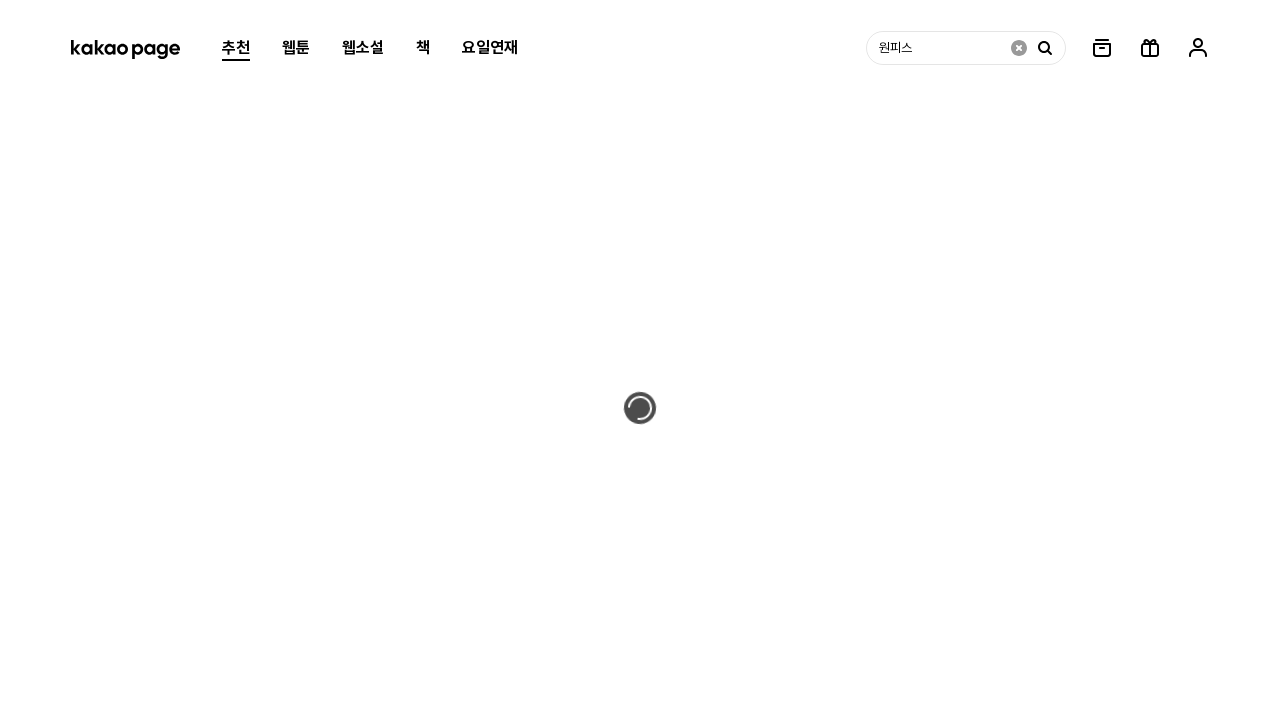

Pressed Enter to submit search (iteration 46/50) on internal:attr=[placeholder="제목, 작가를 입력하세요"i]
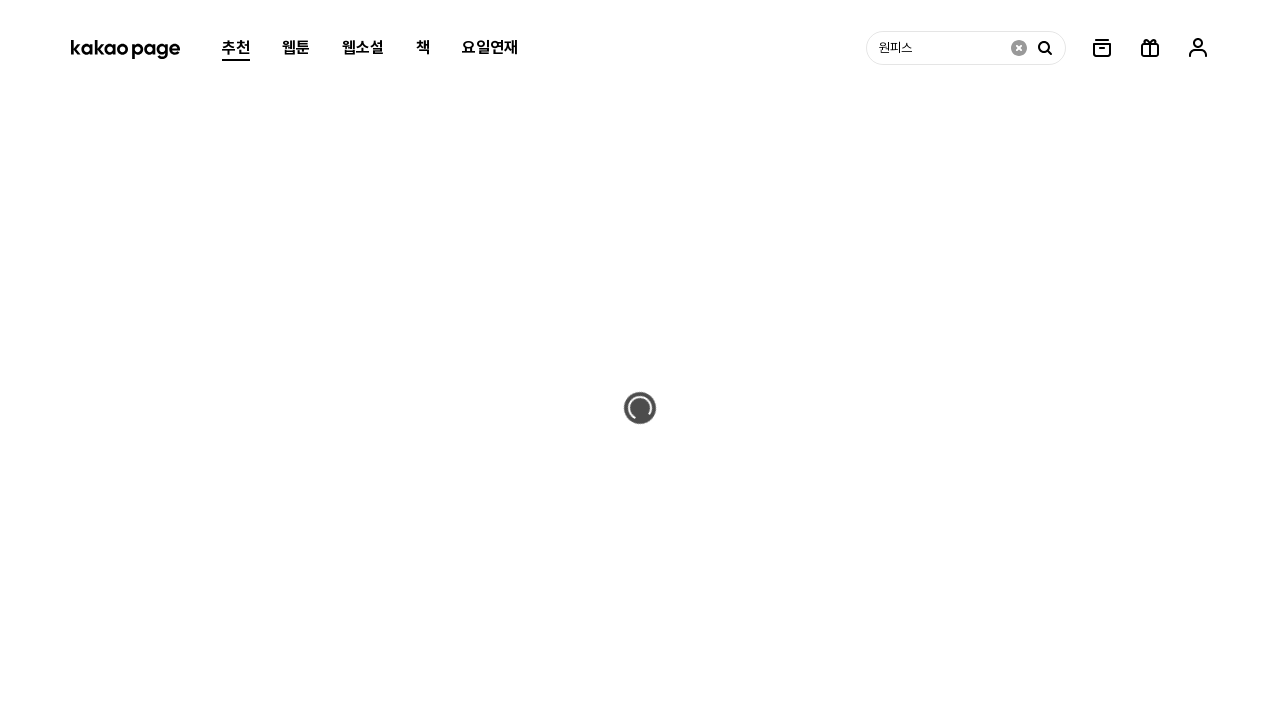

Filled search field with '원피스' (iteration 47/50) on internal:attr=[placeholder="제목, 작가를 입력하세요"i]
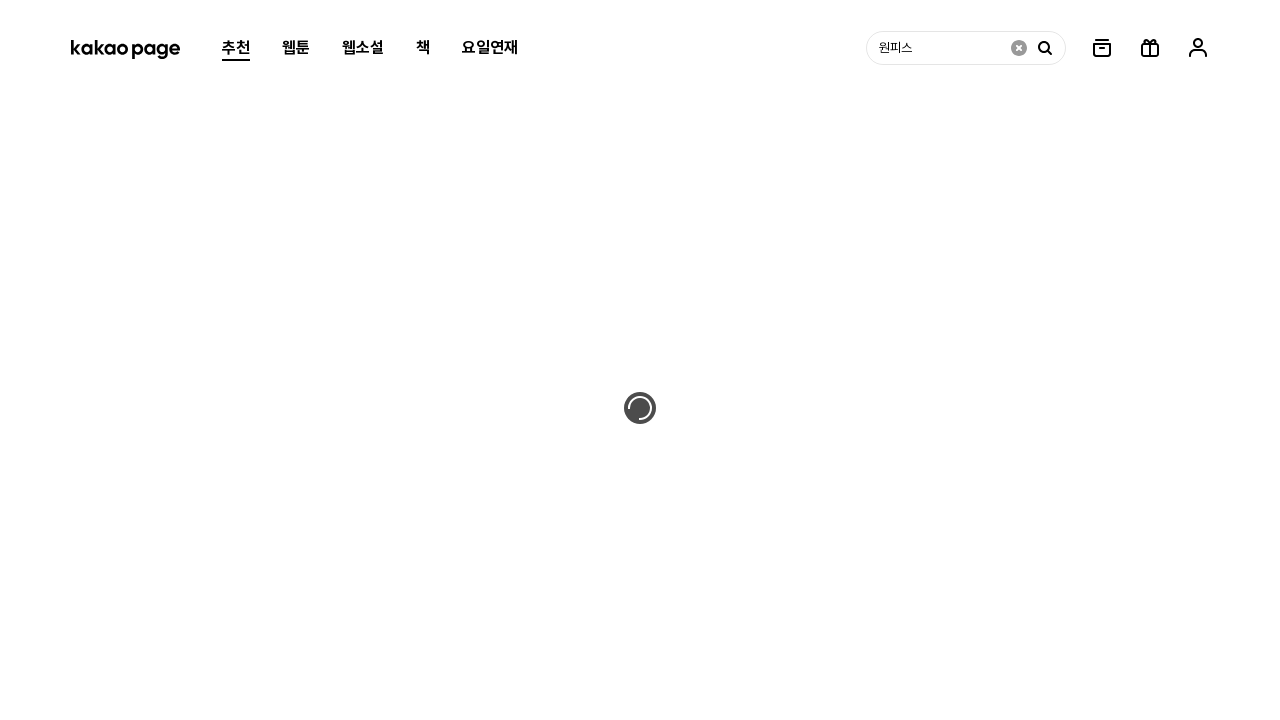

Pressed Enter to submit search (iteration 47/50) on internal:attr=[placeholder="제목, 작가를 입력하세요"i]
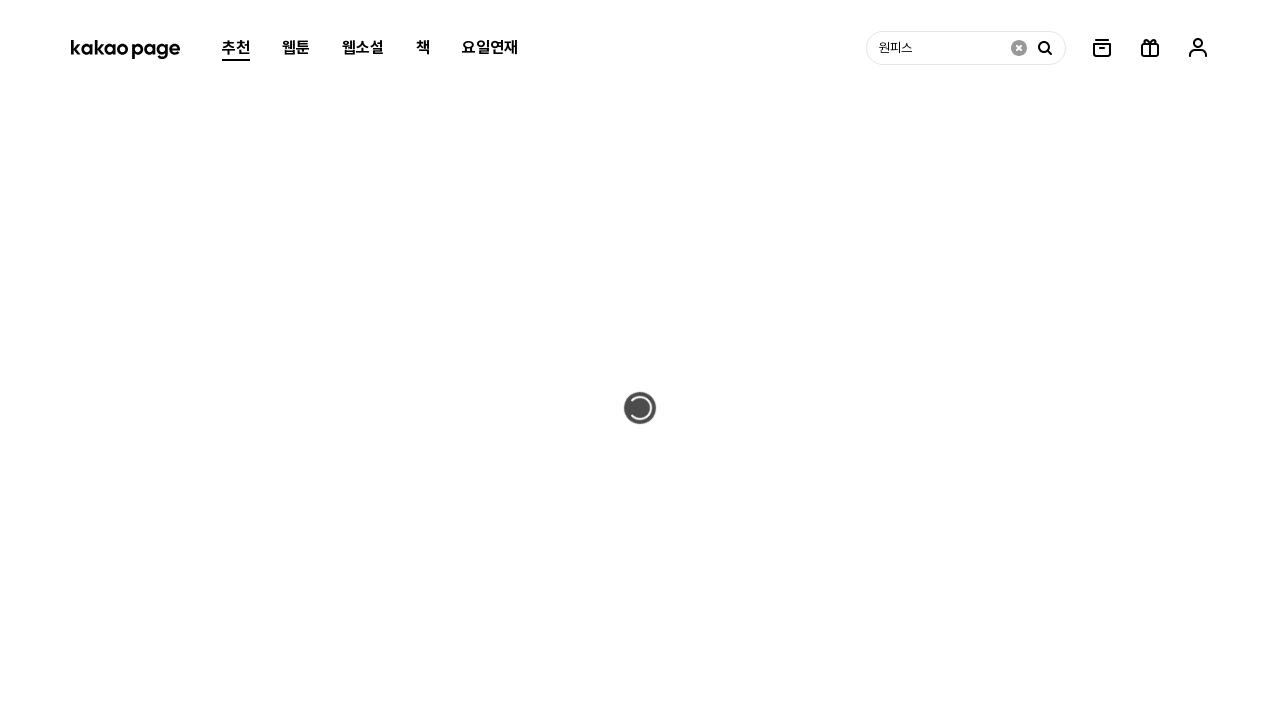

Filled search field with '원피스' (iteration 48/50) on internal:attr=[placeholder="제목, 작가를 입력하세요"i]
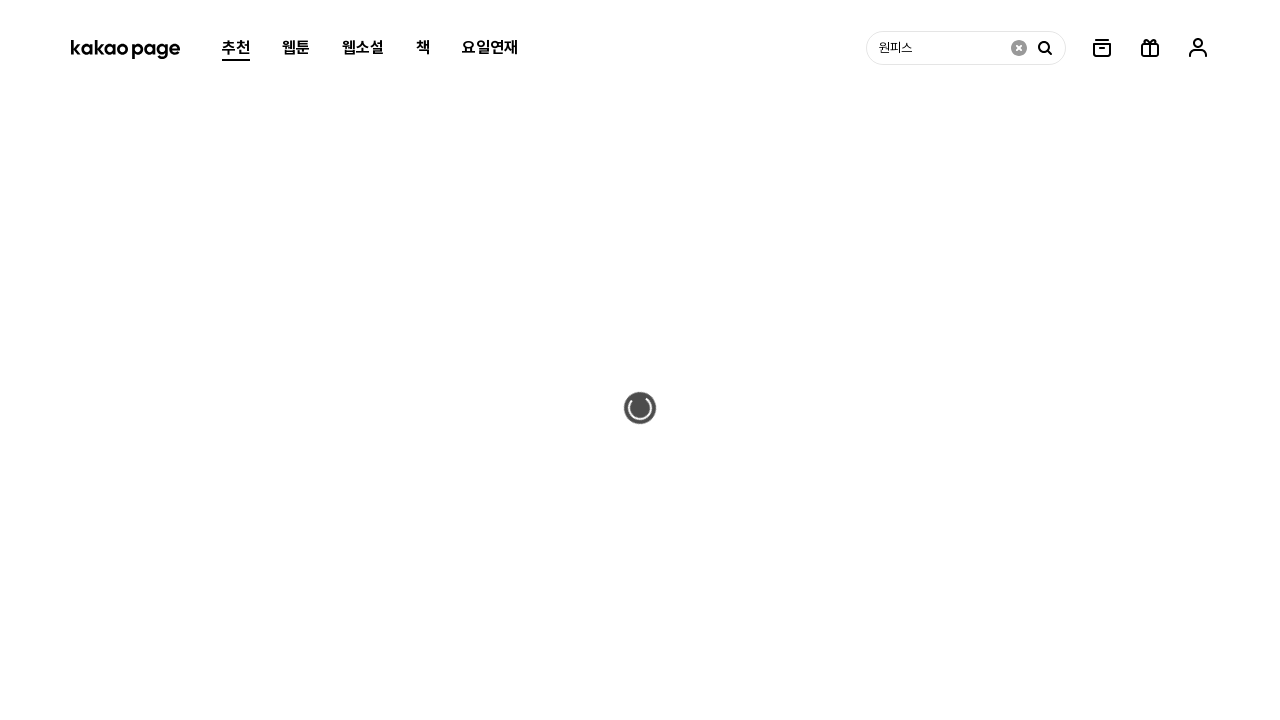

Pressed Enter to submit search (iteration 48/50) on internal:attr=[placeholder="제목, 작가를 입력하세요"i]
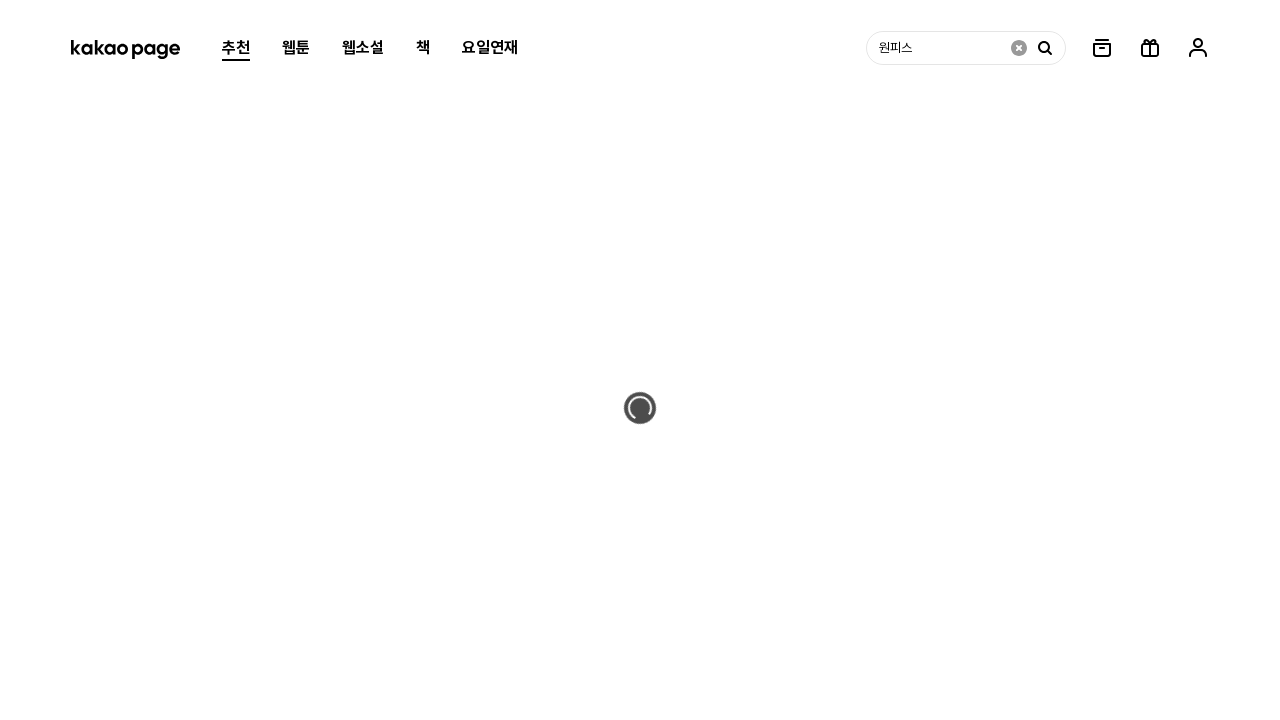

Filled search field with '원피스' (iteration 49/50) on internal:attr=[placeholder="제목, 작가를 입력하세요"i]
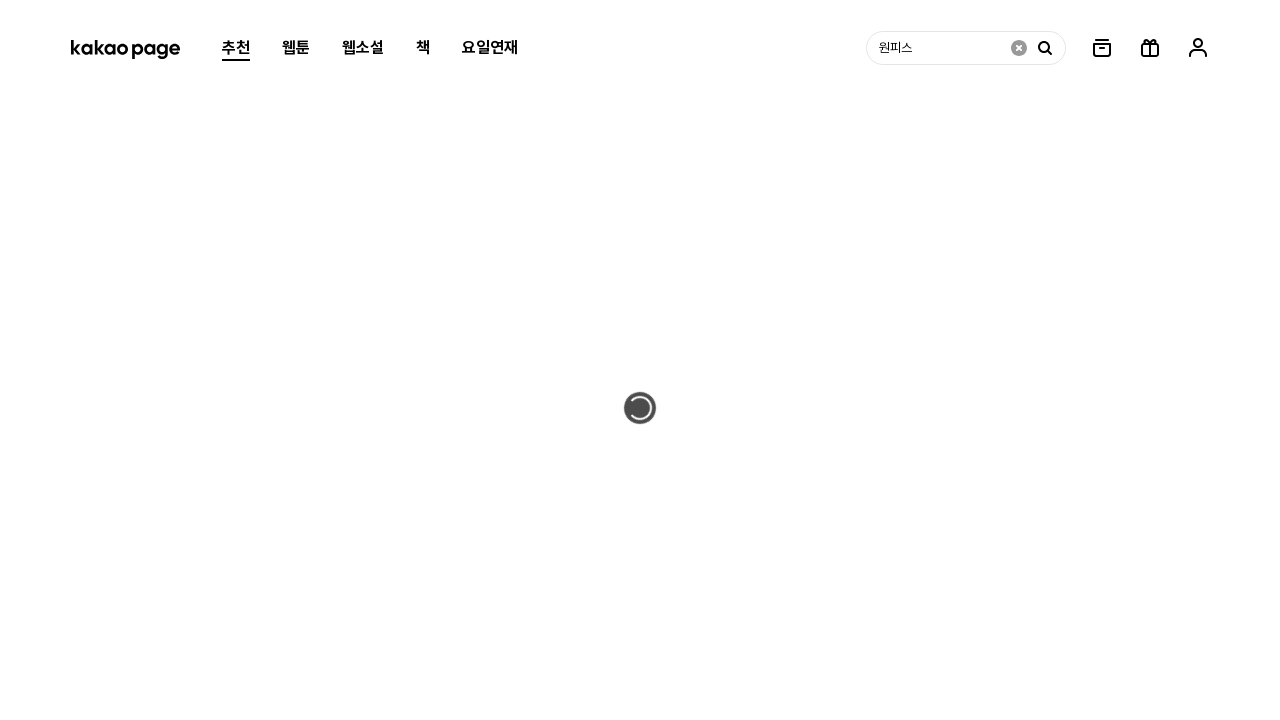

Pressed Enter to submit search (iteration 49/50) on internal:attr=[placeholder="제목, 작가를 입력하세요"i]
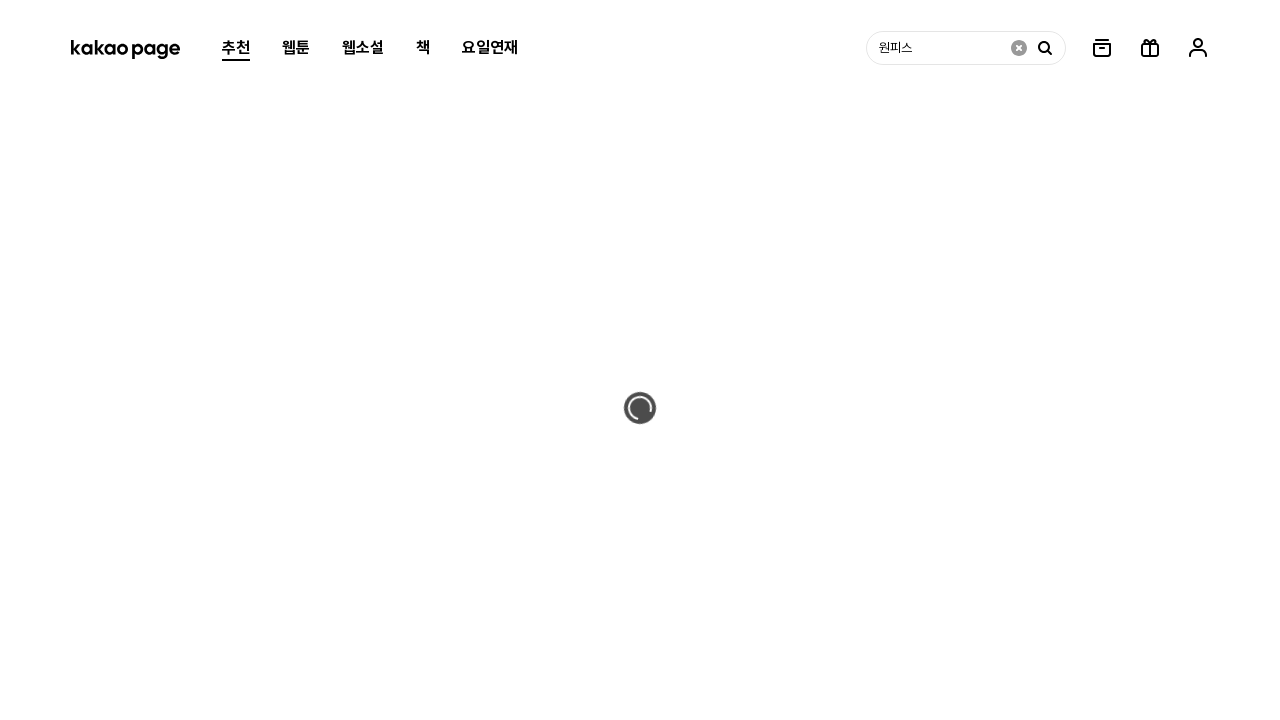

Filled search field with '원피스' (iteration 50/50) on internal:attr=[placeholder="제목, 작가를 입력하세요"i]
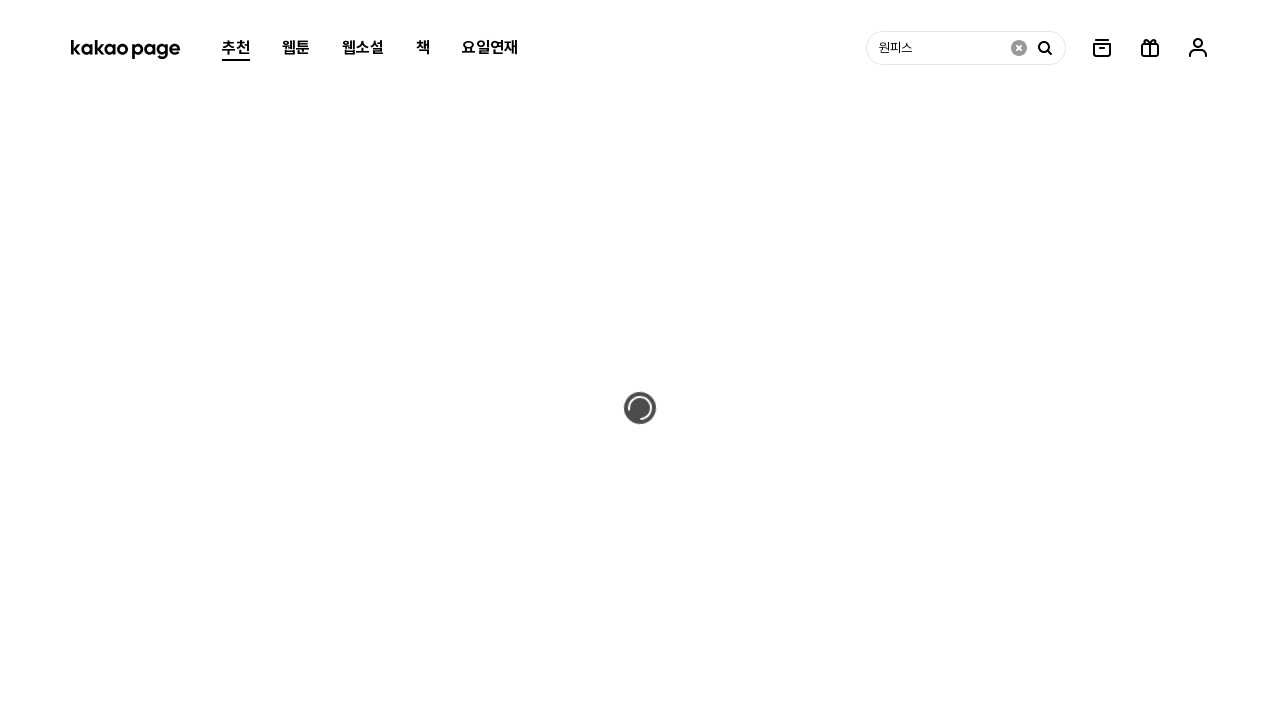

Pressed Enter to submit search (iteration 50/50) on internal:attr=[placeholder="제목, 작가를 입력하세요"i]
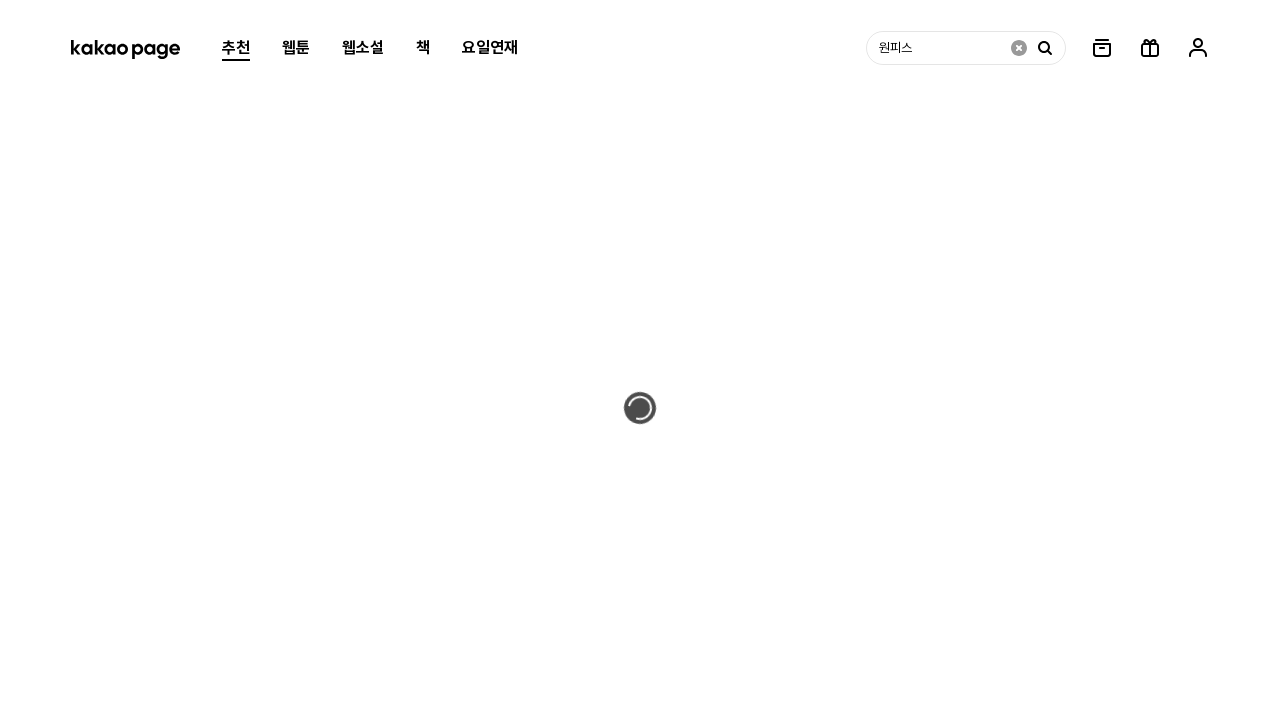

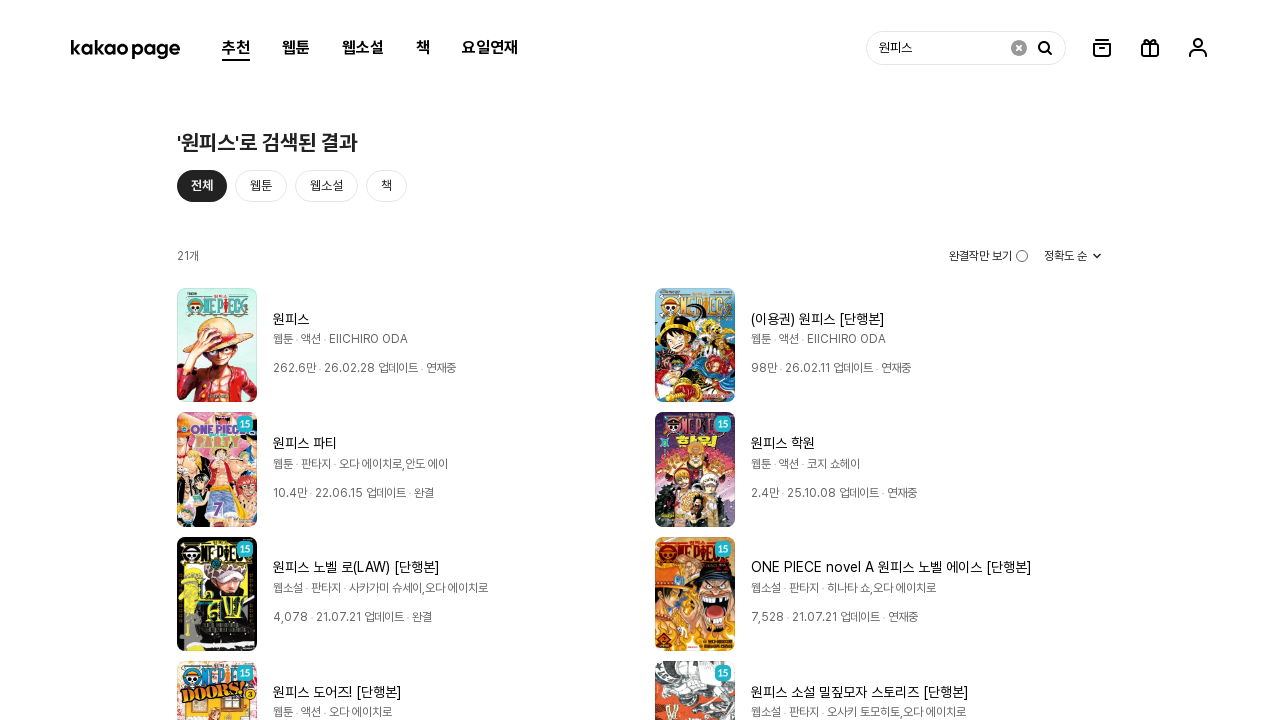